Tests filling a large form by entering text into all input fields and clicking the submit button

Starting URL: http://suninjuly.github.io/huge_form.html

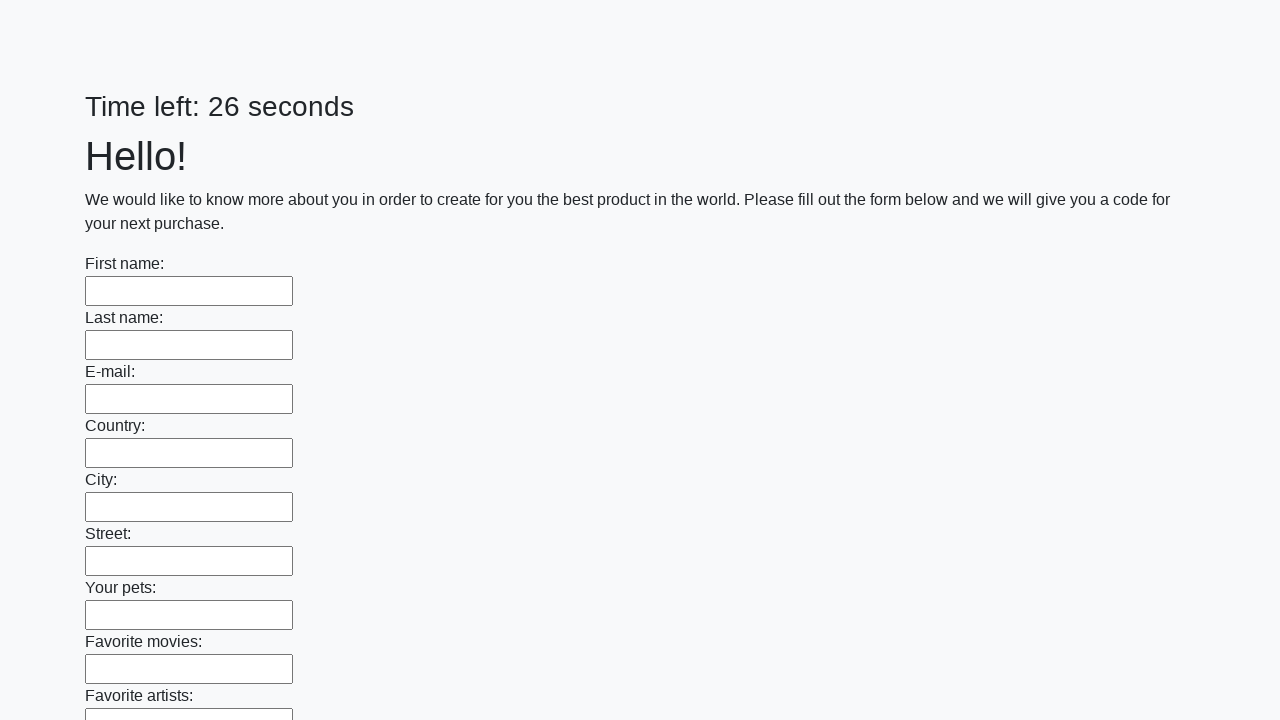

Located all input fields on the huge form
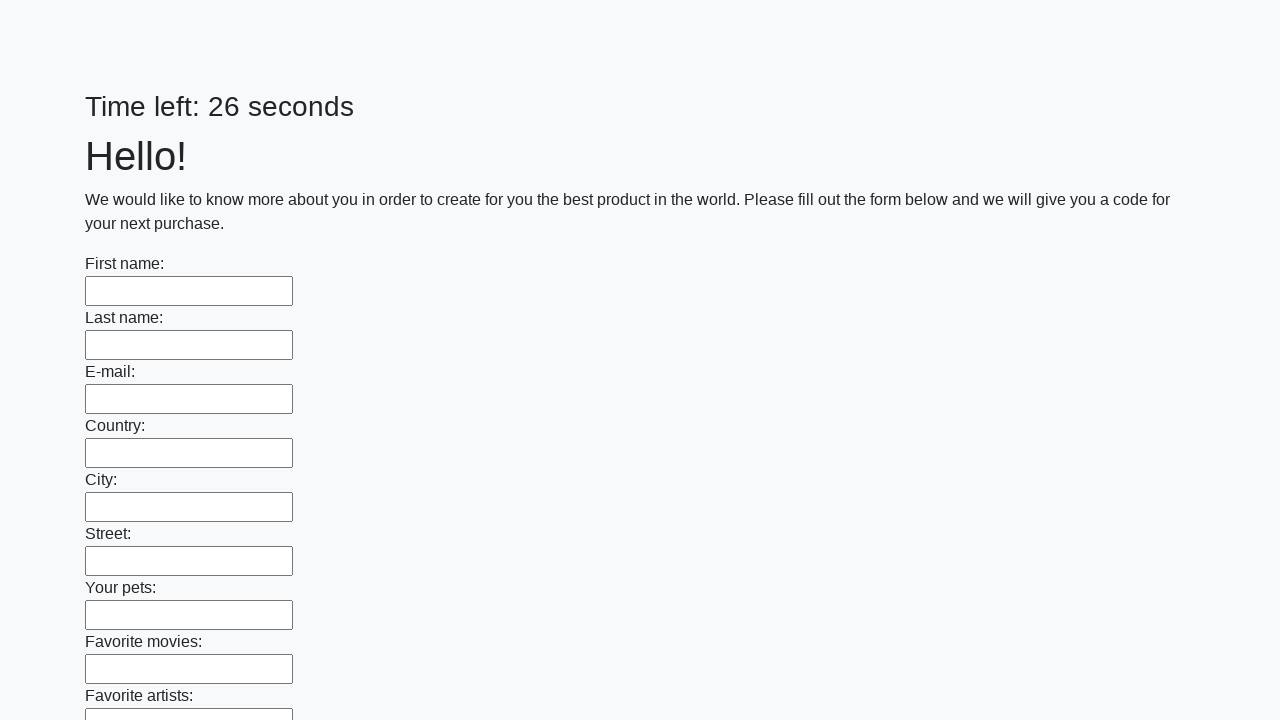

Filled an input field with 'sample_text_input' on input >> nth=0
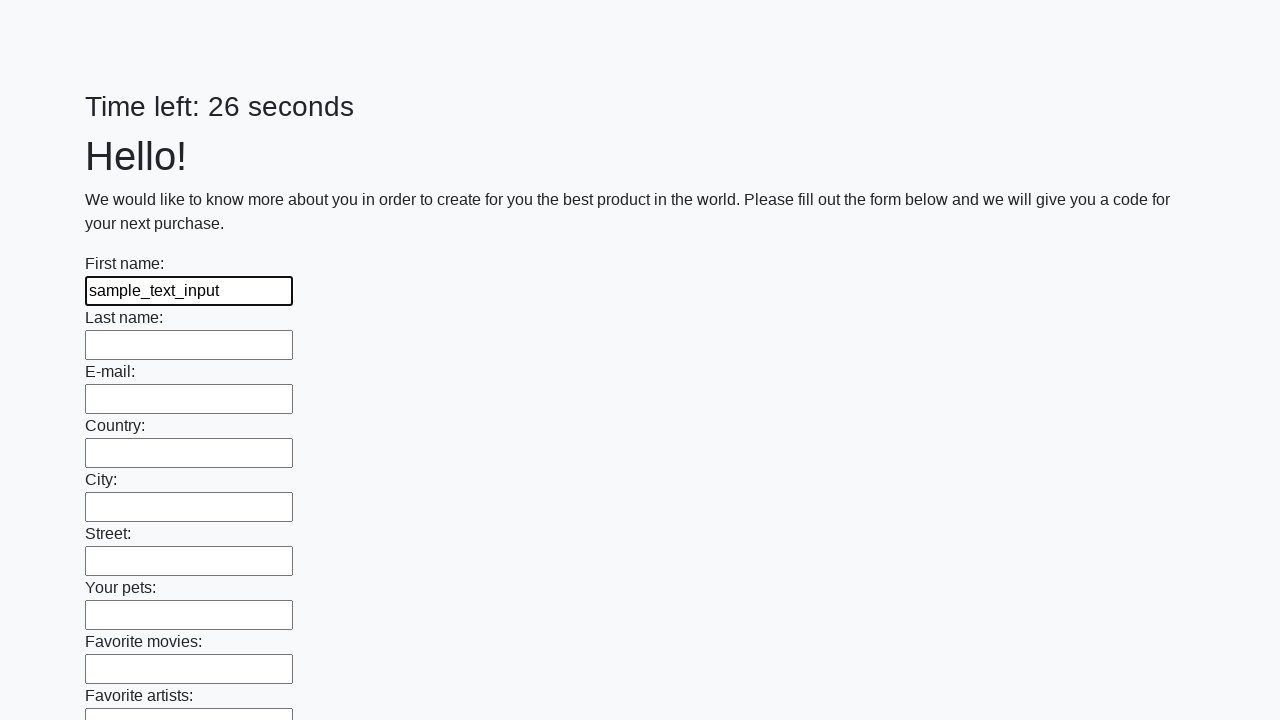

Filled an input field with 'sample_text_input' on input >> nth=1
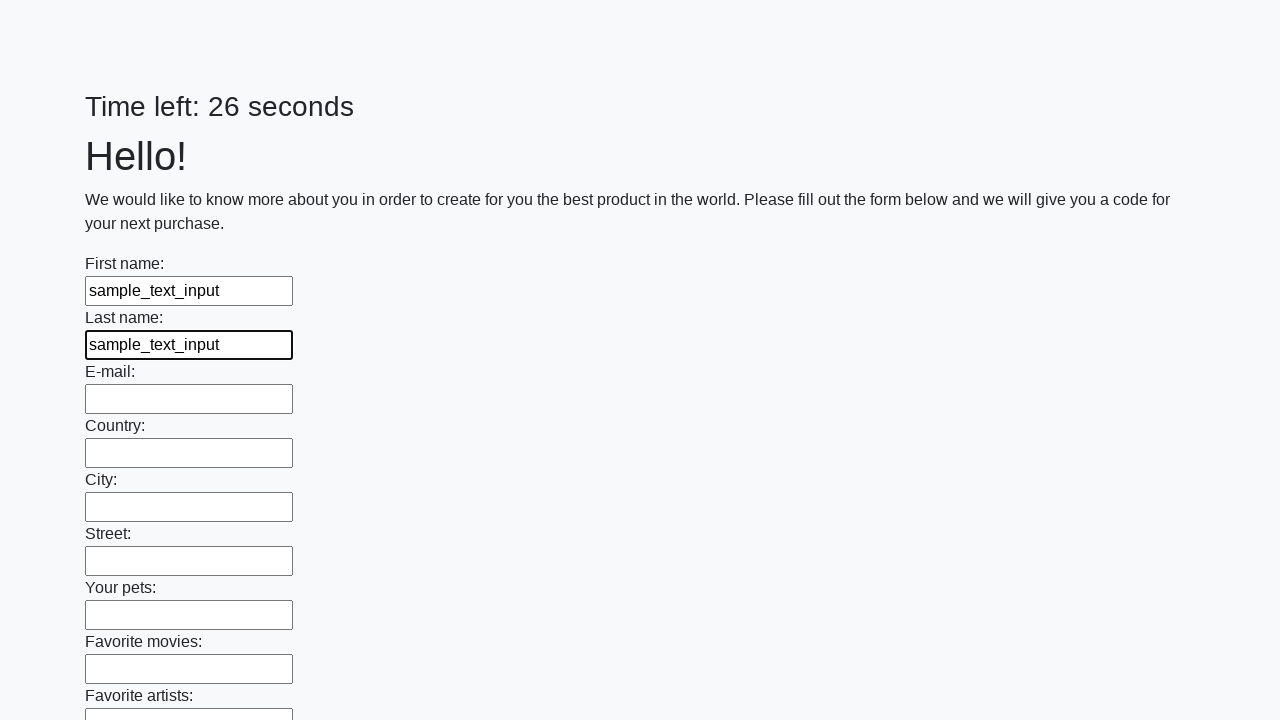

Filled an input field with 'sample_text_input' on input >> nth=2
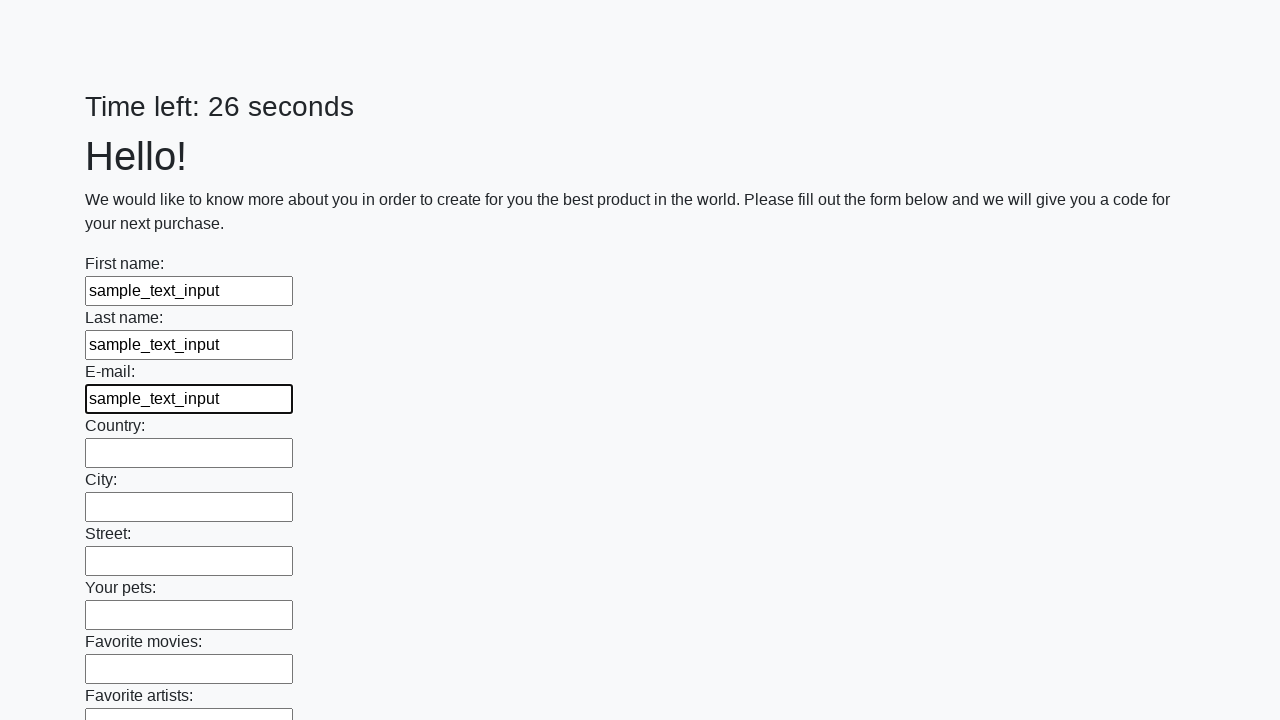

Filled an input field with 'sample_text_input' on input >> nth=3
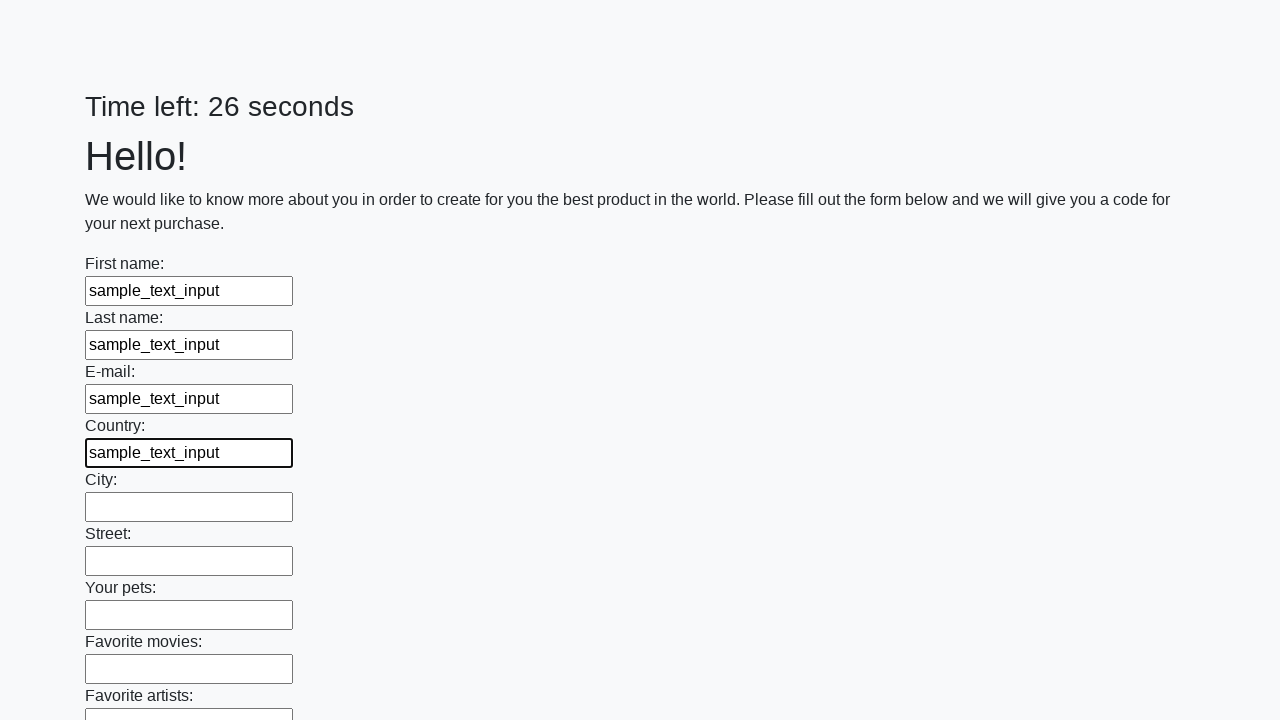

Filled an input field with 'sample_text_input' on input >> nth=4
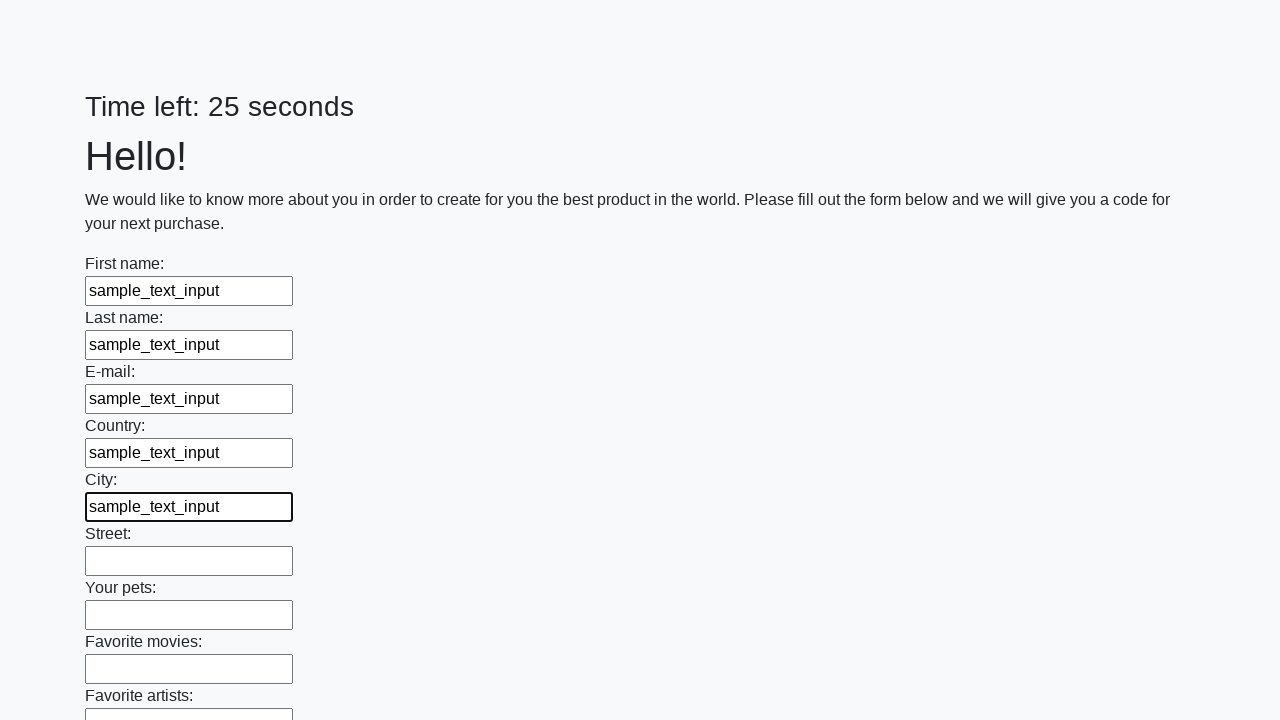

Filled an input field with 'sample_text_input' on input >> nth=5
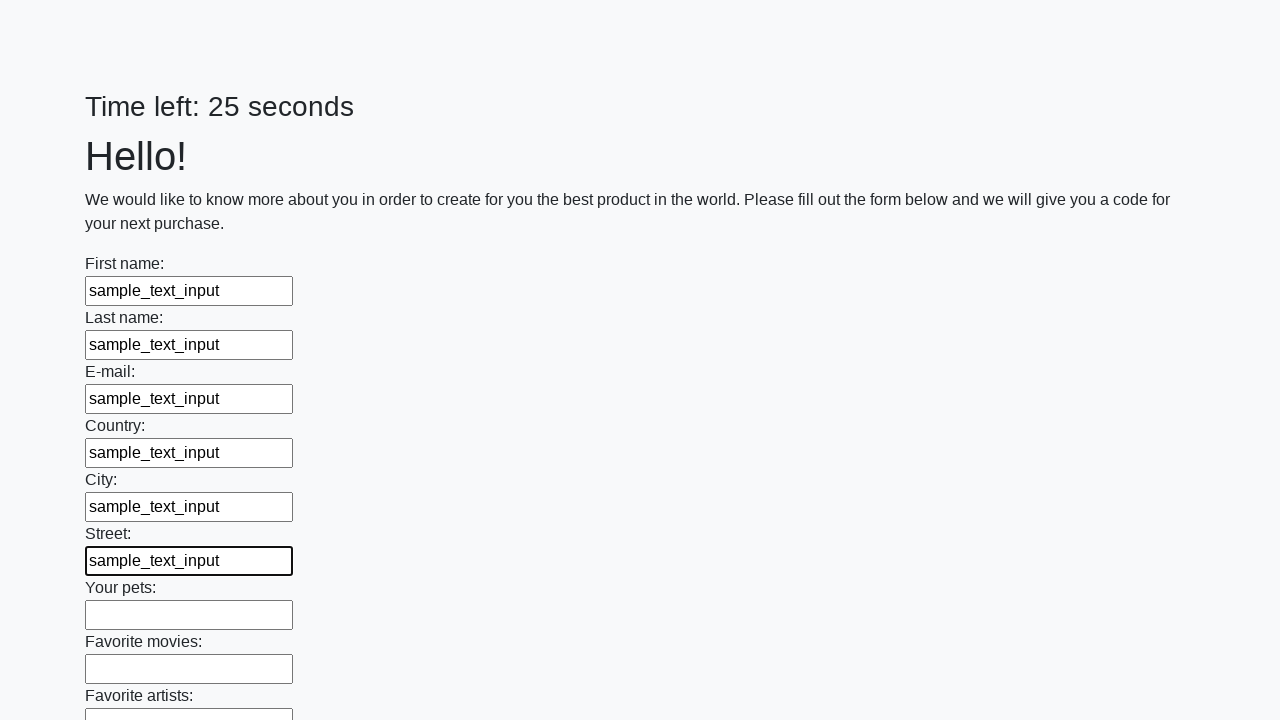

Filled an input field with 'sample_text_input' on input >> nth=6
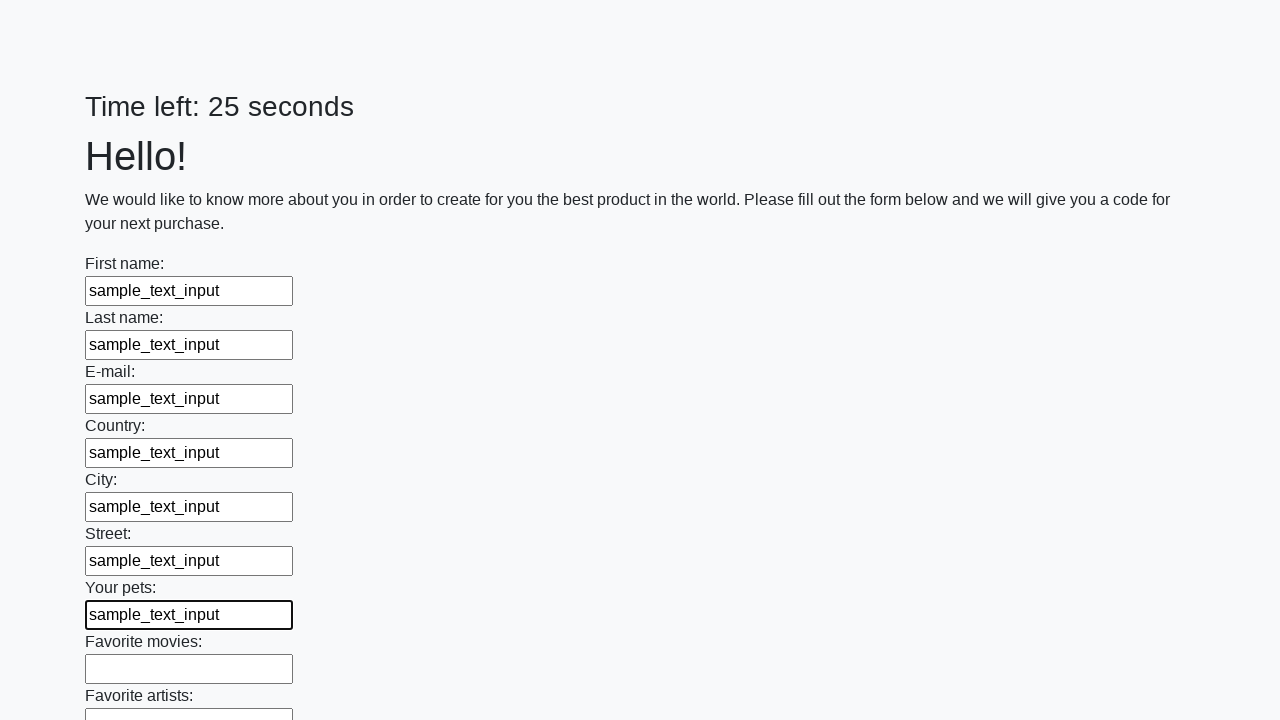

Filled an input field with 'sample_text_input' on input >> nth=7
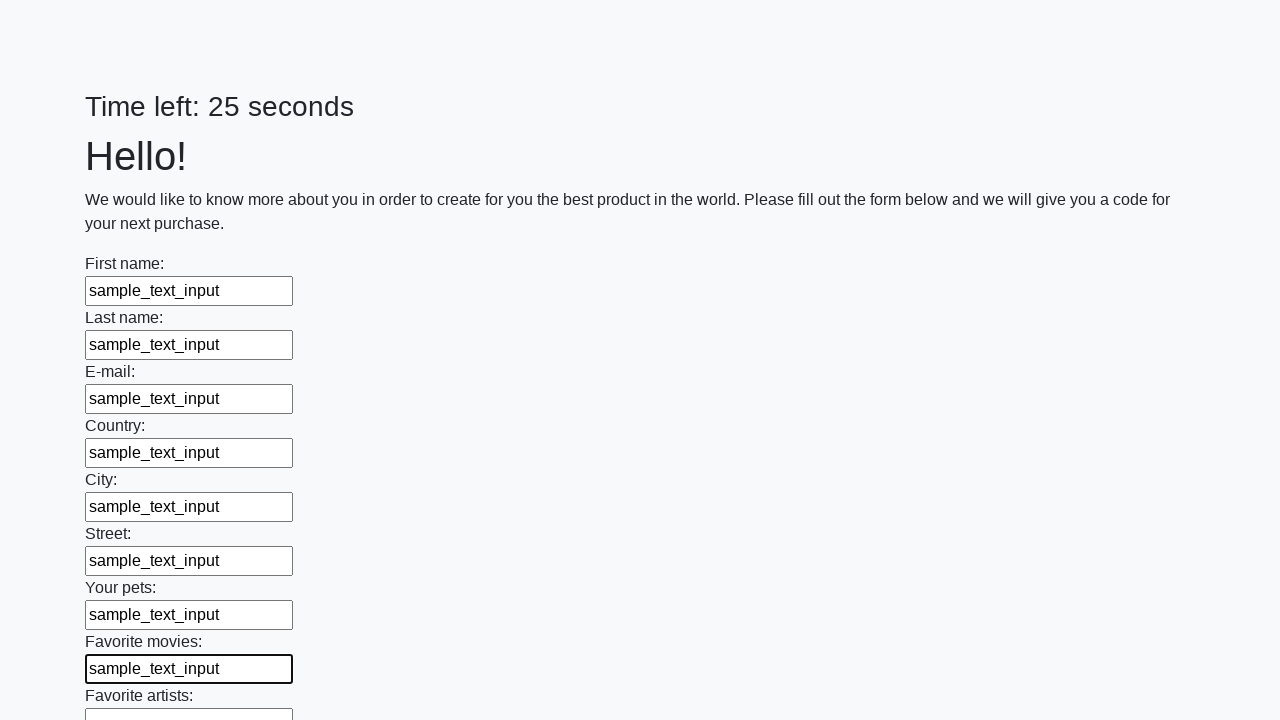

Filled an input field with 'sample_text_input' on input >> nth=8
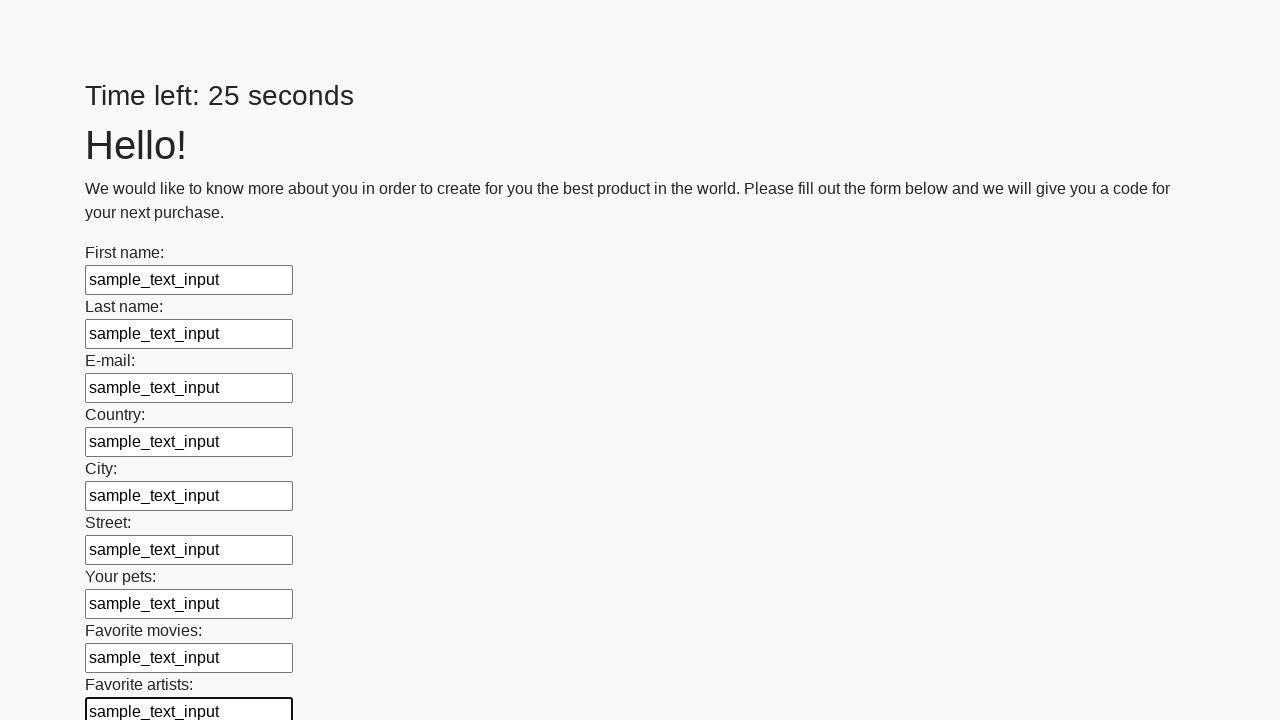

Filled an input field with 'sample_text_input' on input >> nth=9
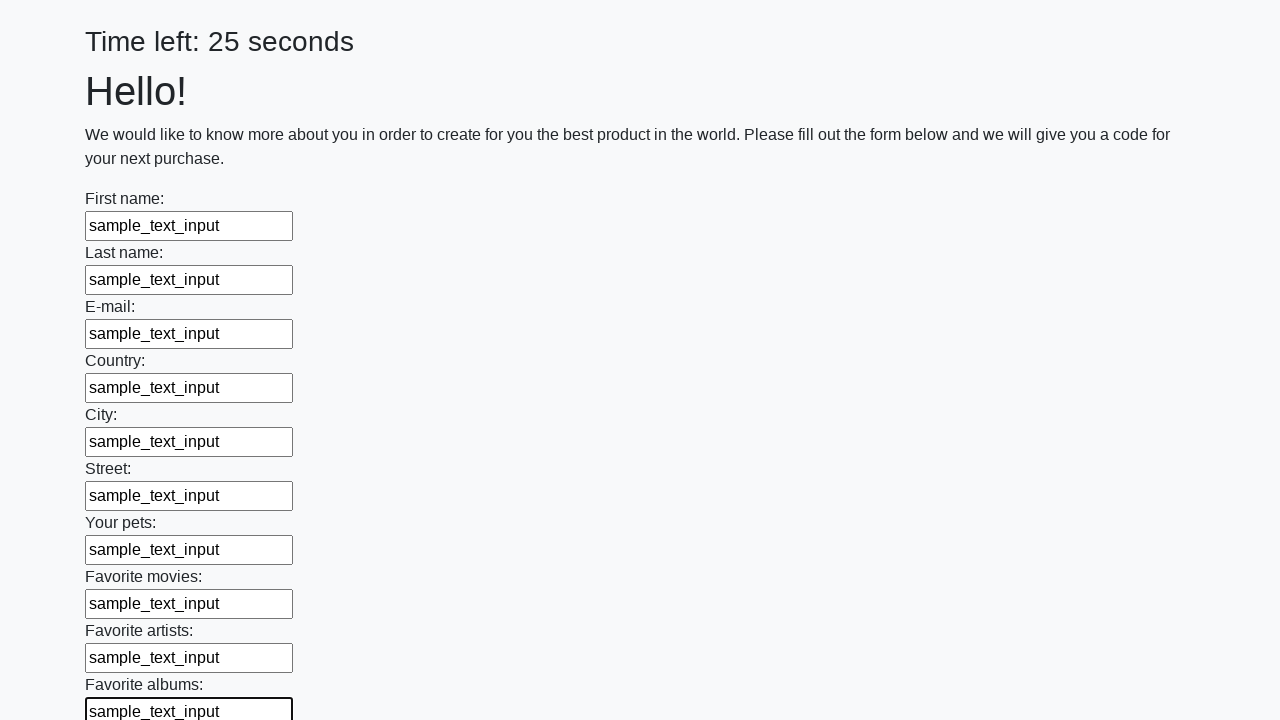

Filled an input field with 'sample_text_input' on input >> nth=10
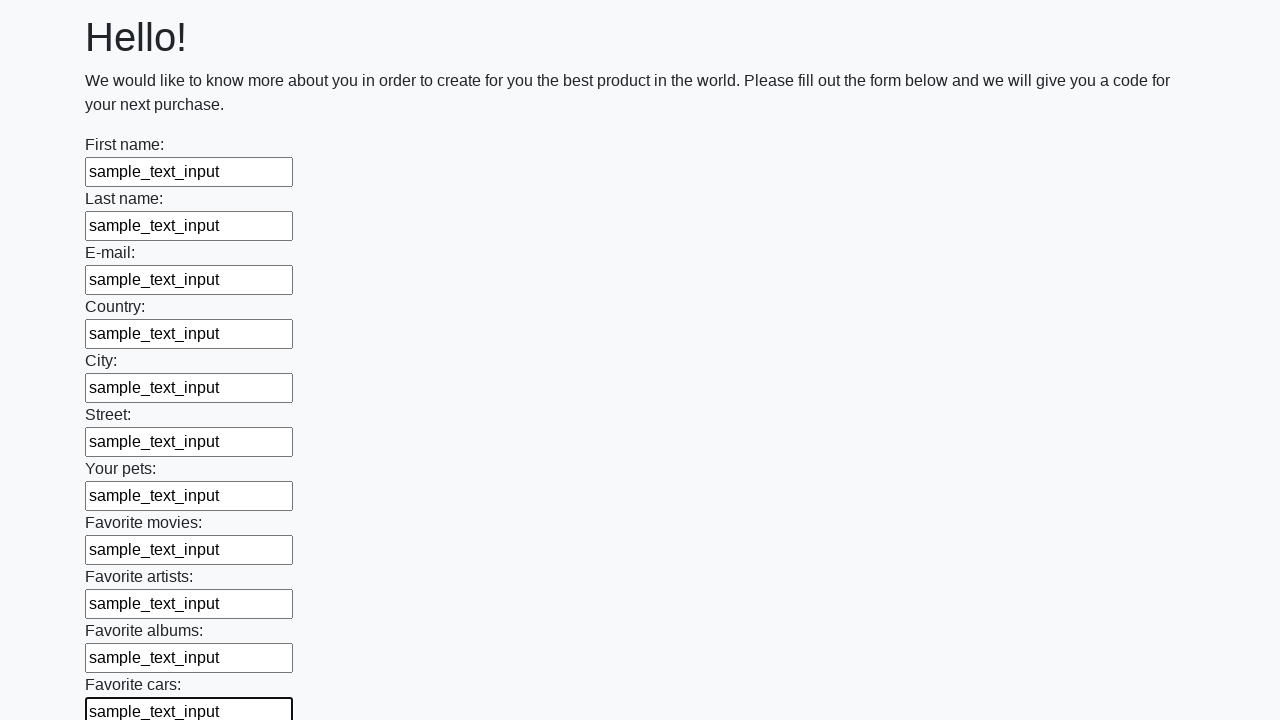

Filled an input field with 'sample_text_input' on input >> nth=11
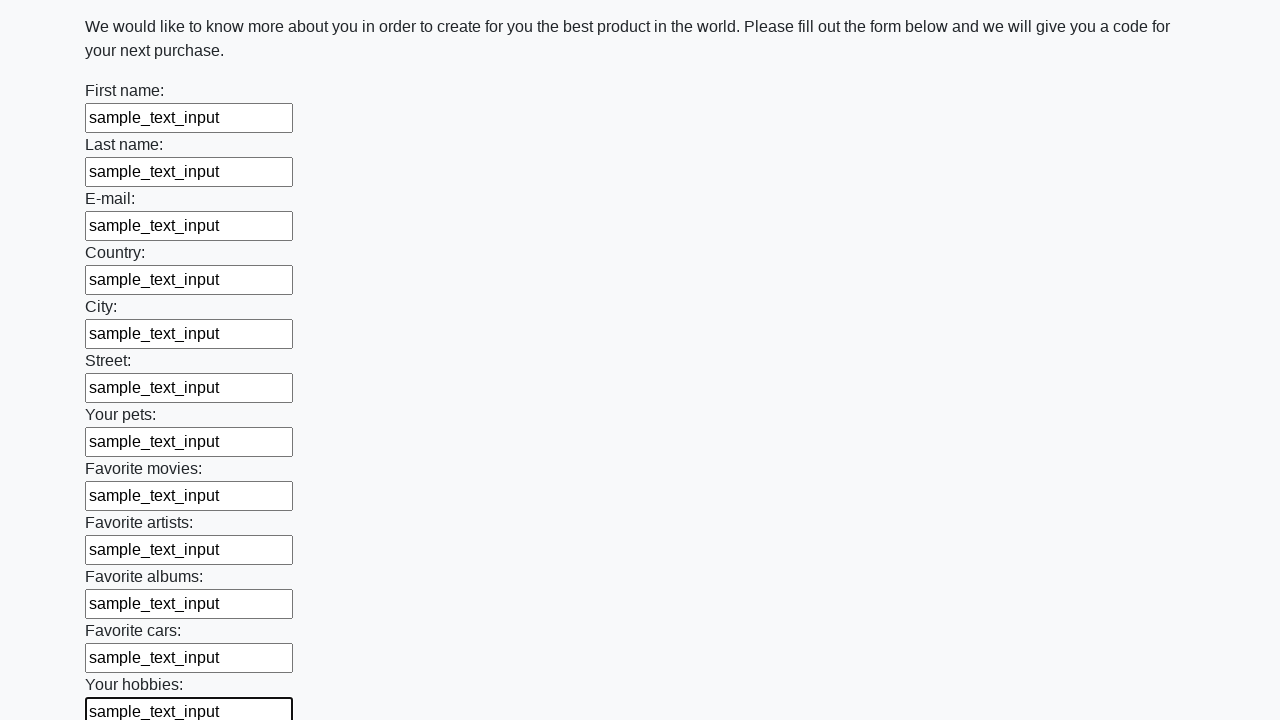

Filled an input field with 'sample_text_input' on input >> nth=12
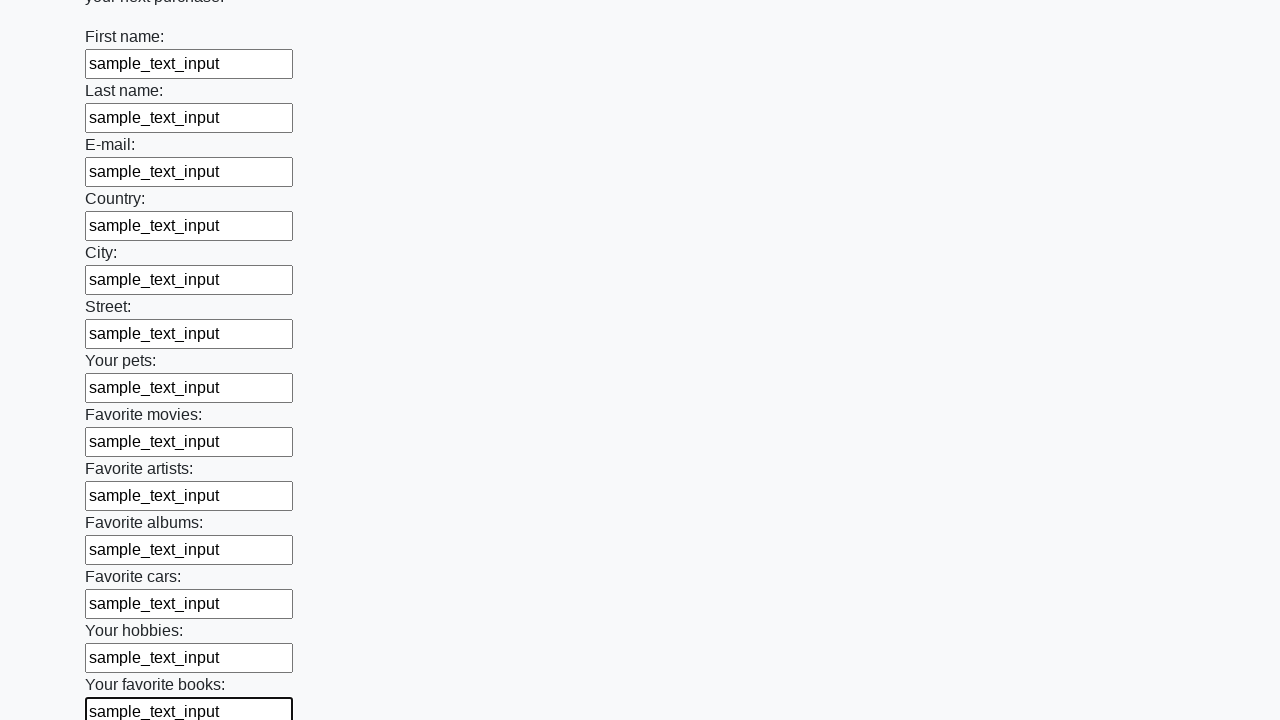

Filled an input field with 'sample_text_input' on input >> nth=13
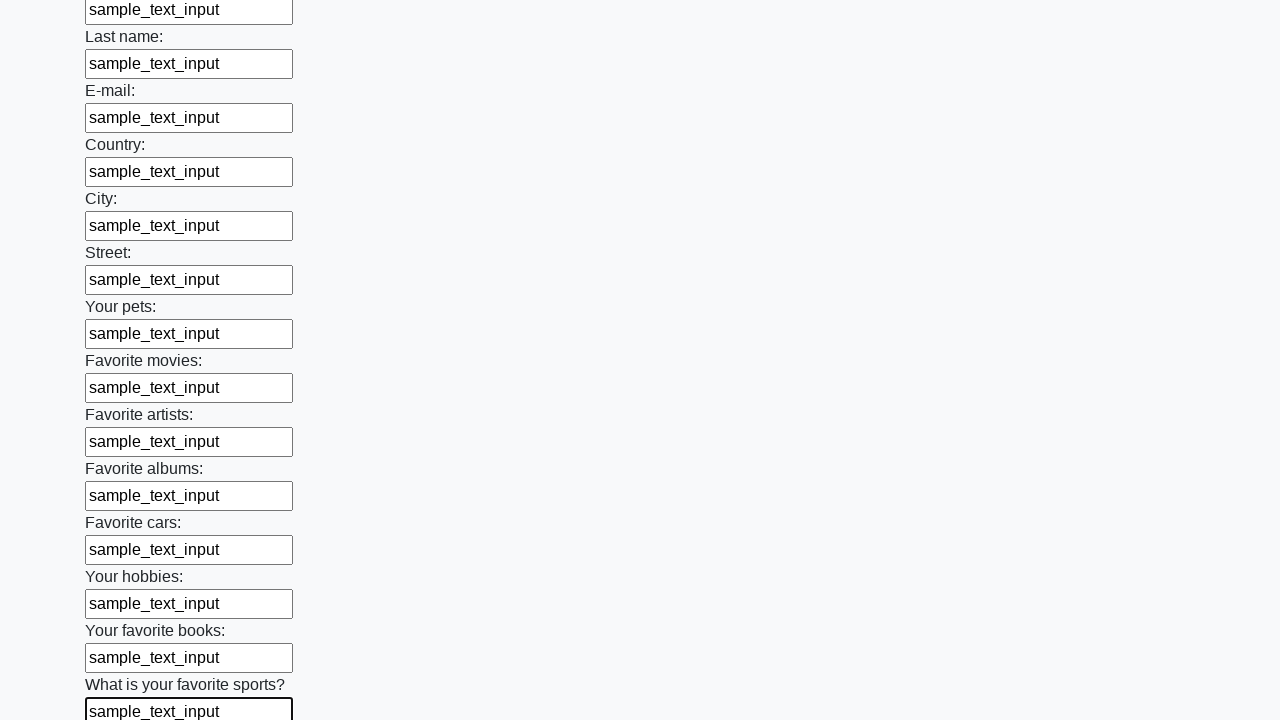

Filled an input field with 'sample_text_input' on input >> nth=14
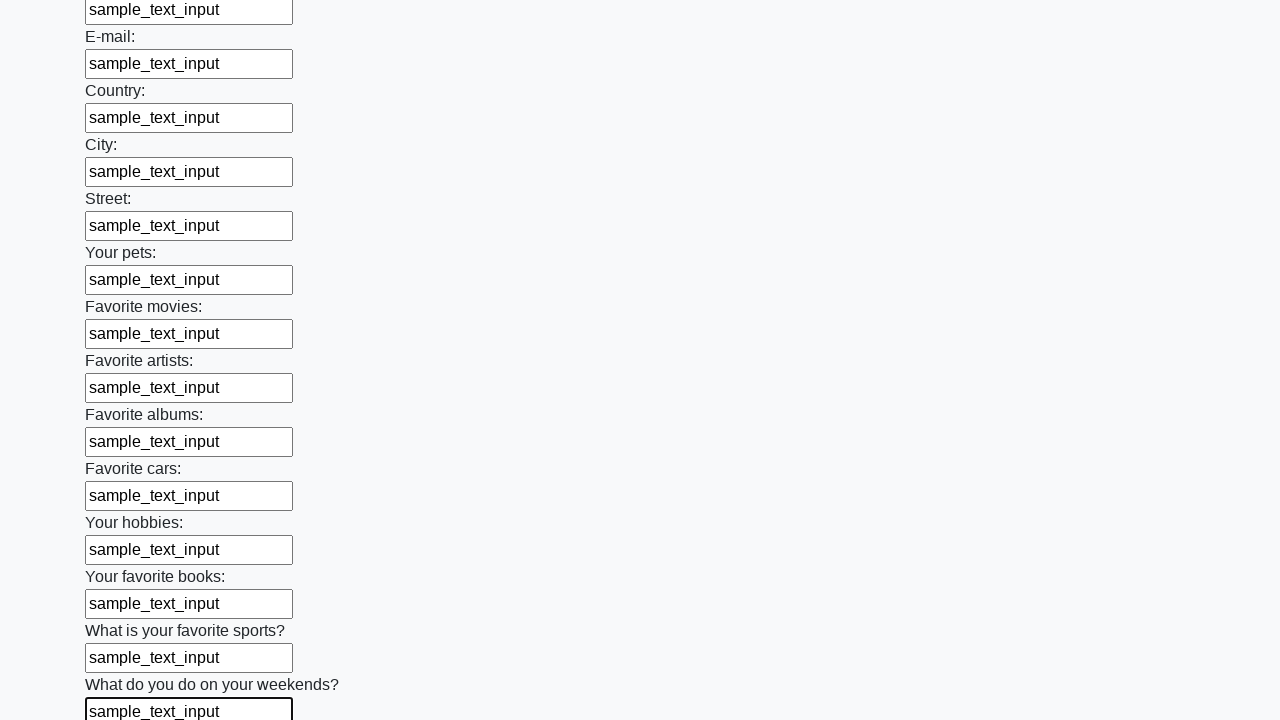

Filled an input field with 'sample_text_input' on input >> nth=15
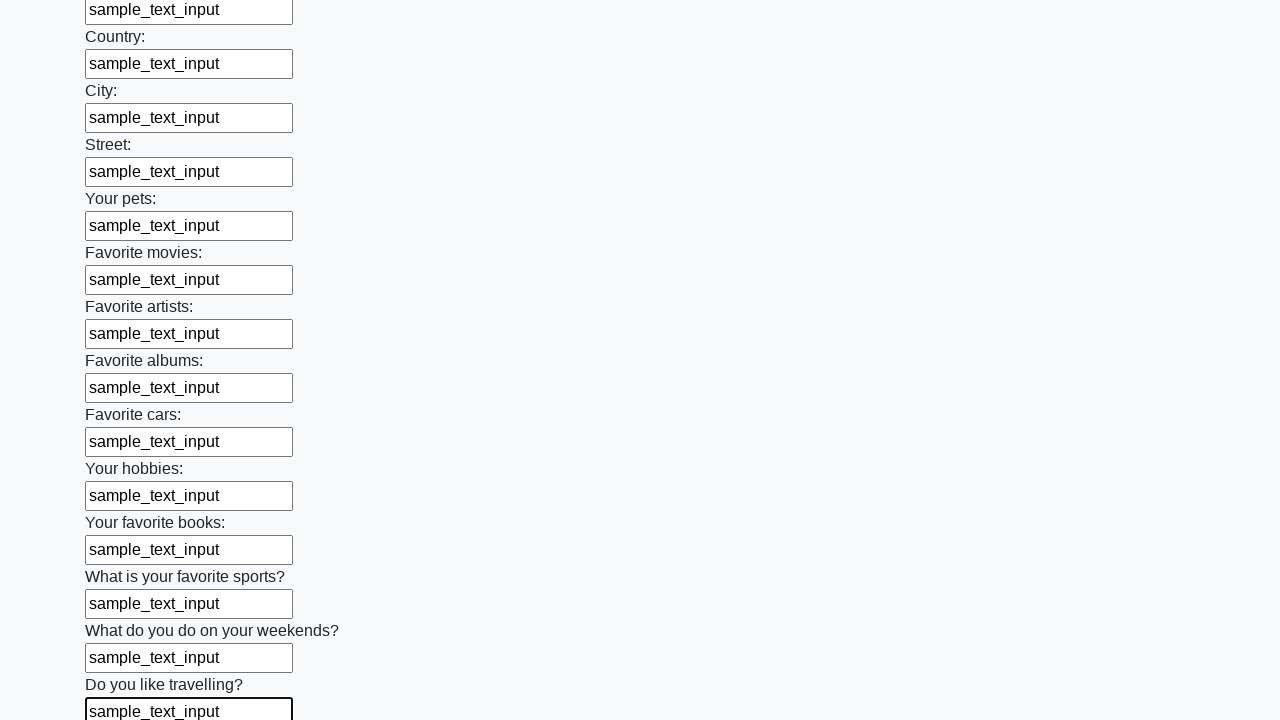

Filled an input field with 'sample_text_input' on input >> nth=16
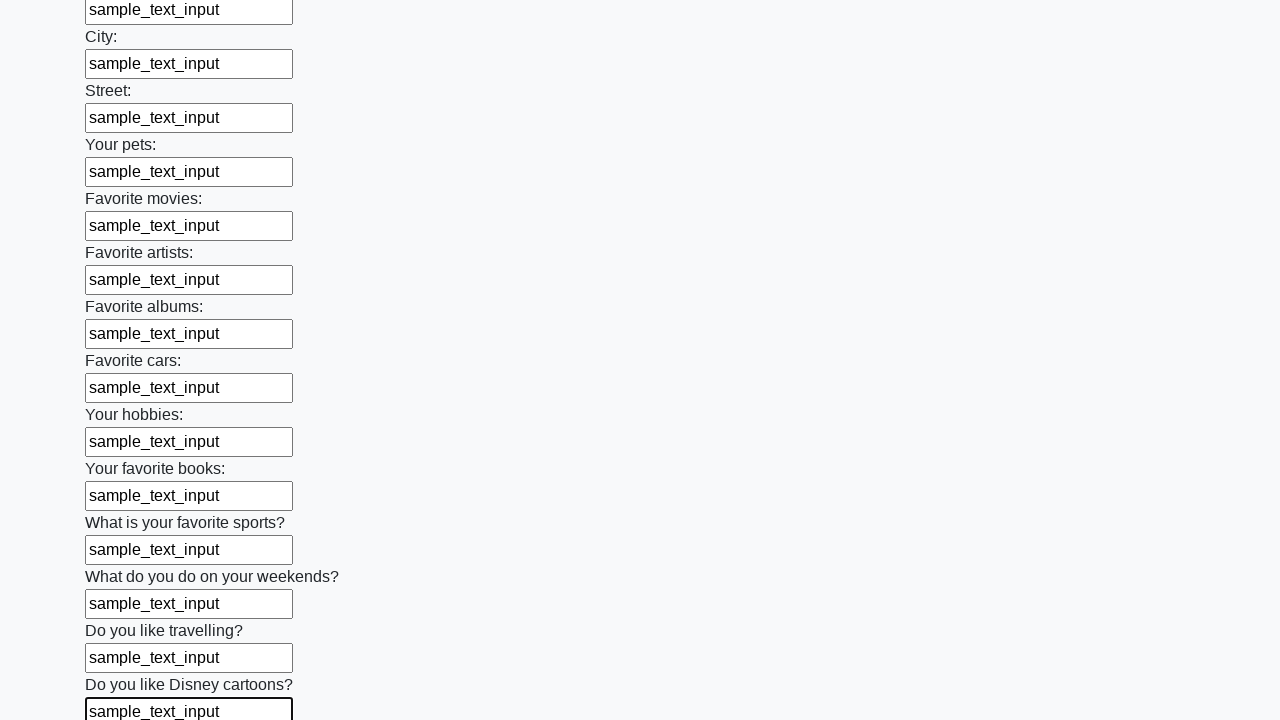

Filled an input field with 'sample_text_input' on input >> nth=17
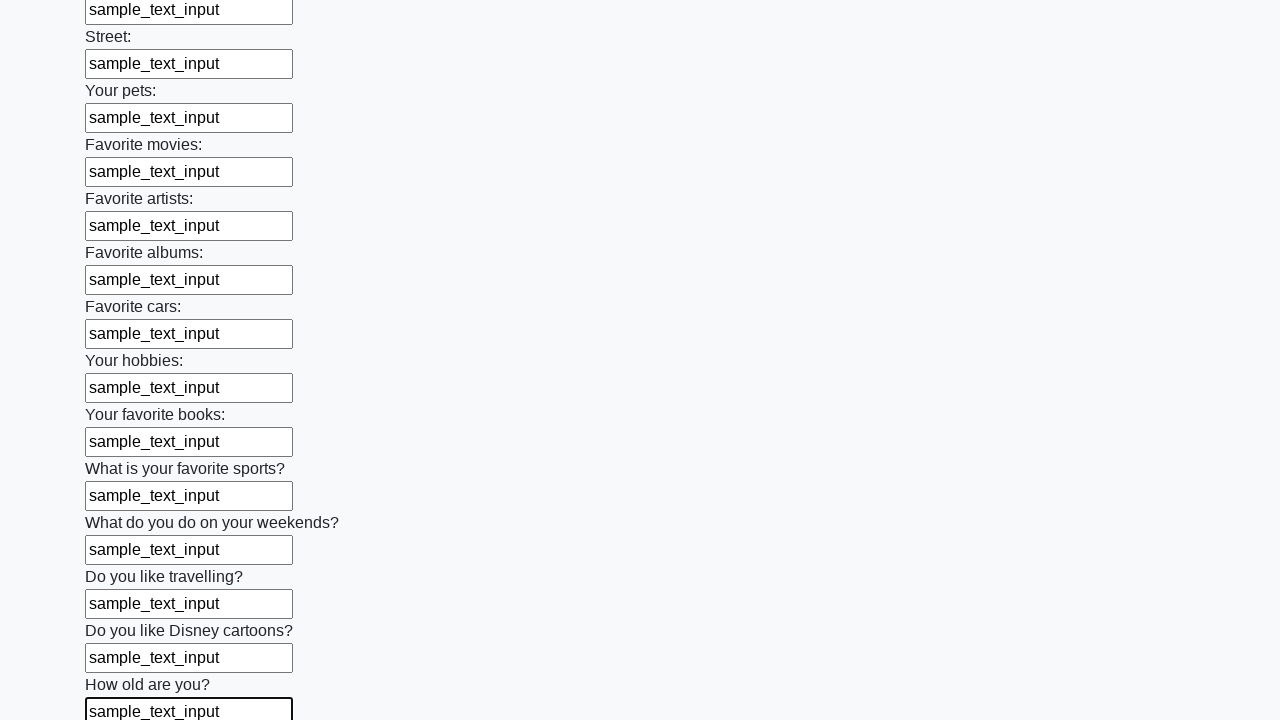

Filled an input field with 'sample_text_input' on input >> nth=18
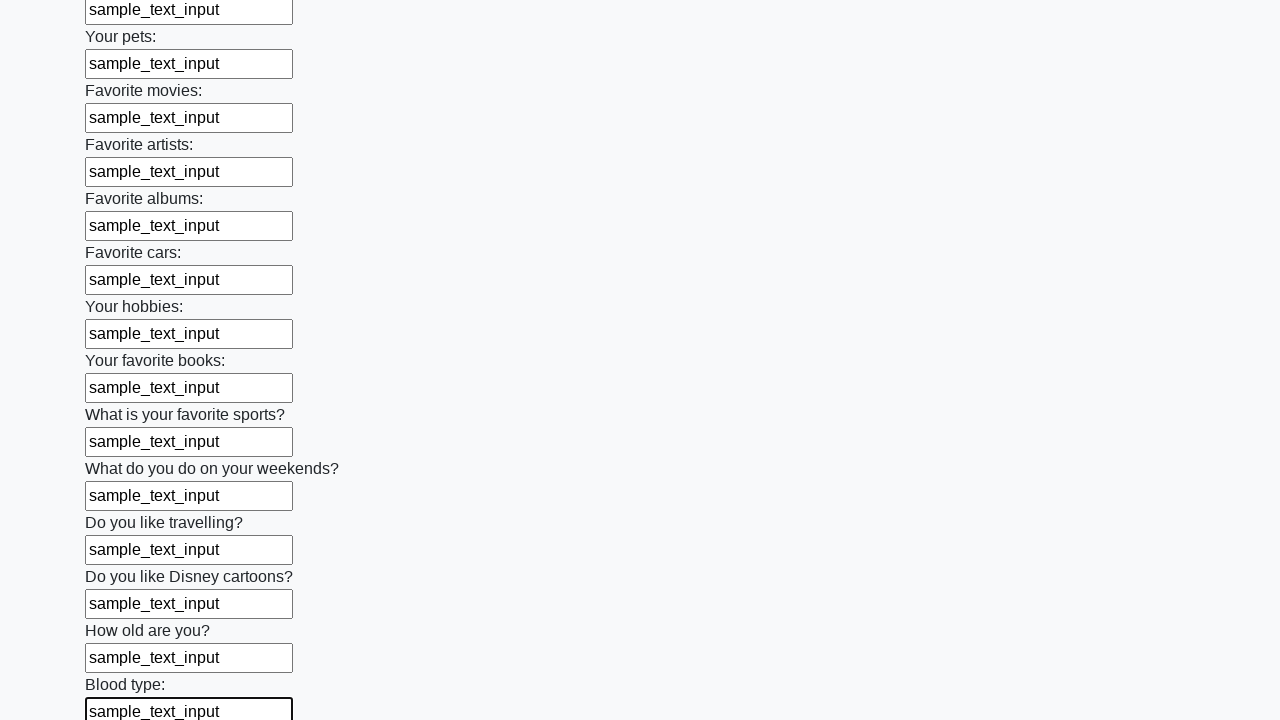

Filled an input field with 'sample_text_input' on input >> nth=19
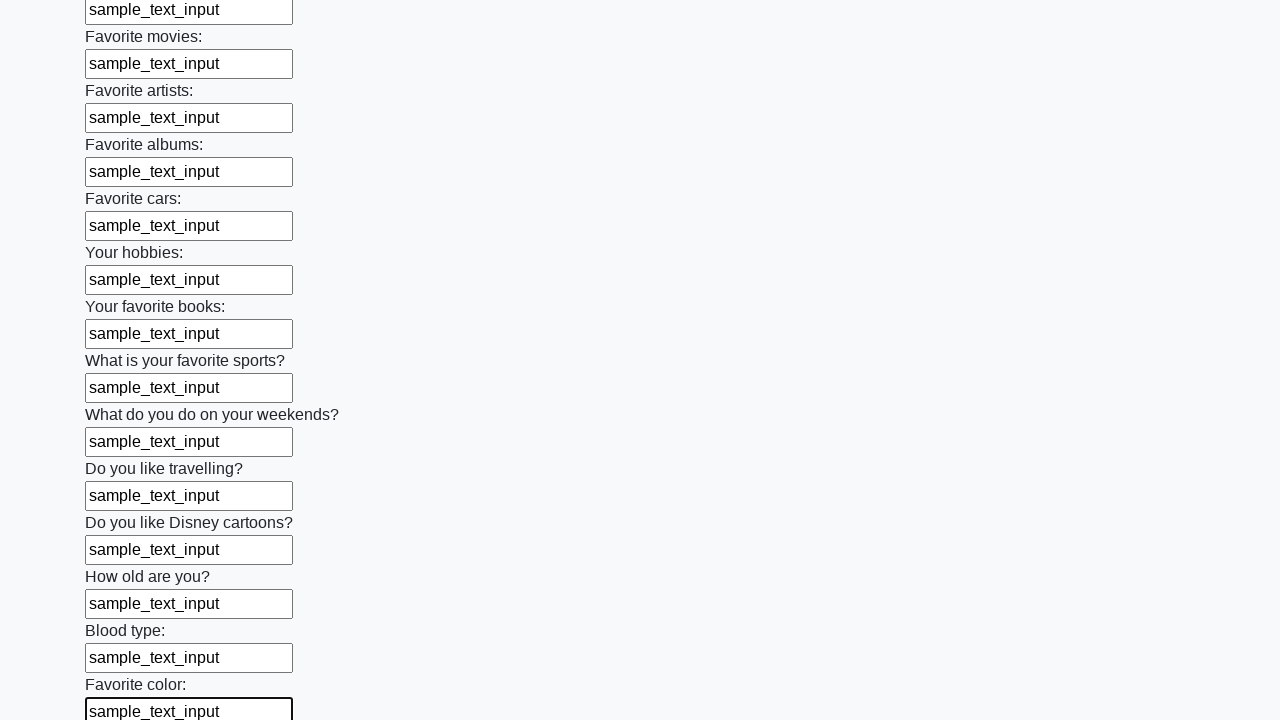

Filled an input field with 'sample_text_input' on input >> nth=20
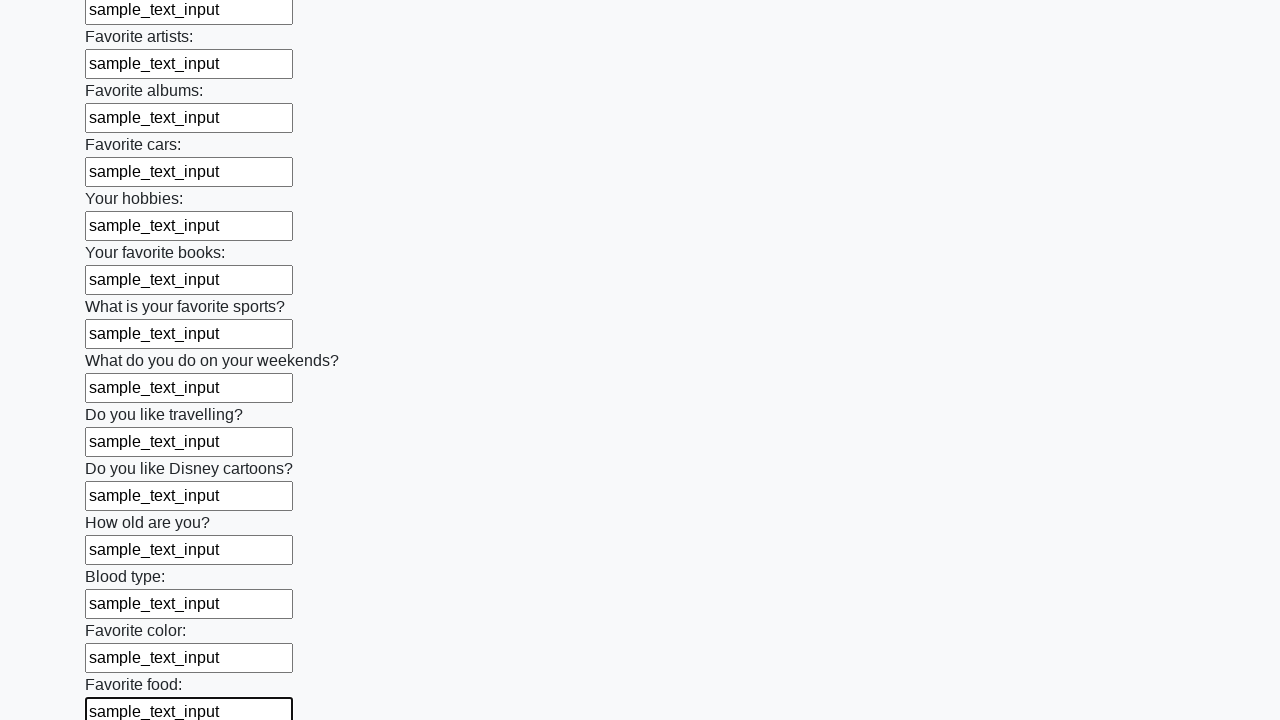

Filled an input field with 'sample_text_input' on input >> nth=21
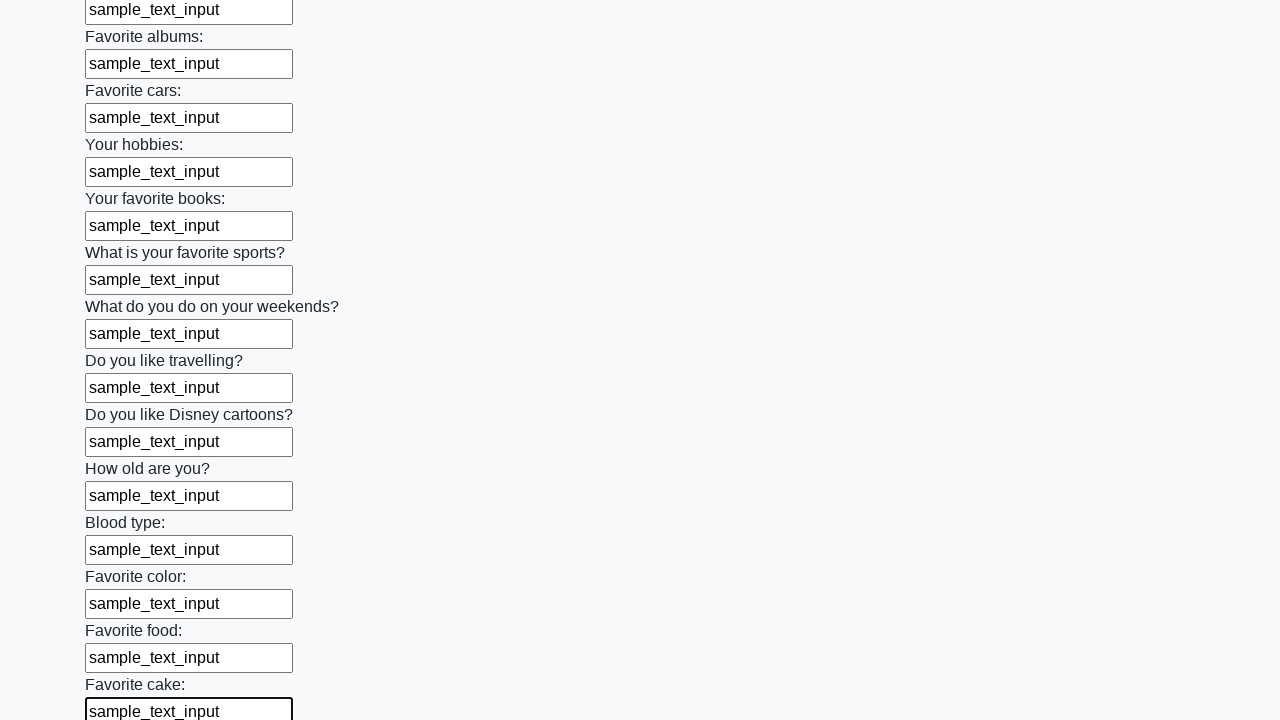

Filled an input field with 'sample_text_input' on input >> nth=22
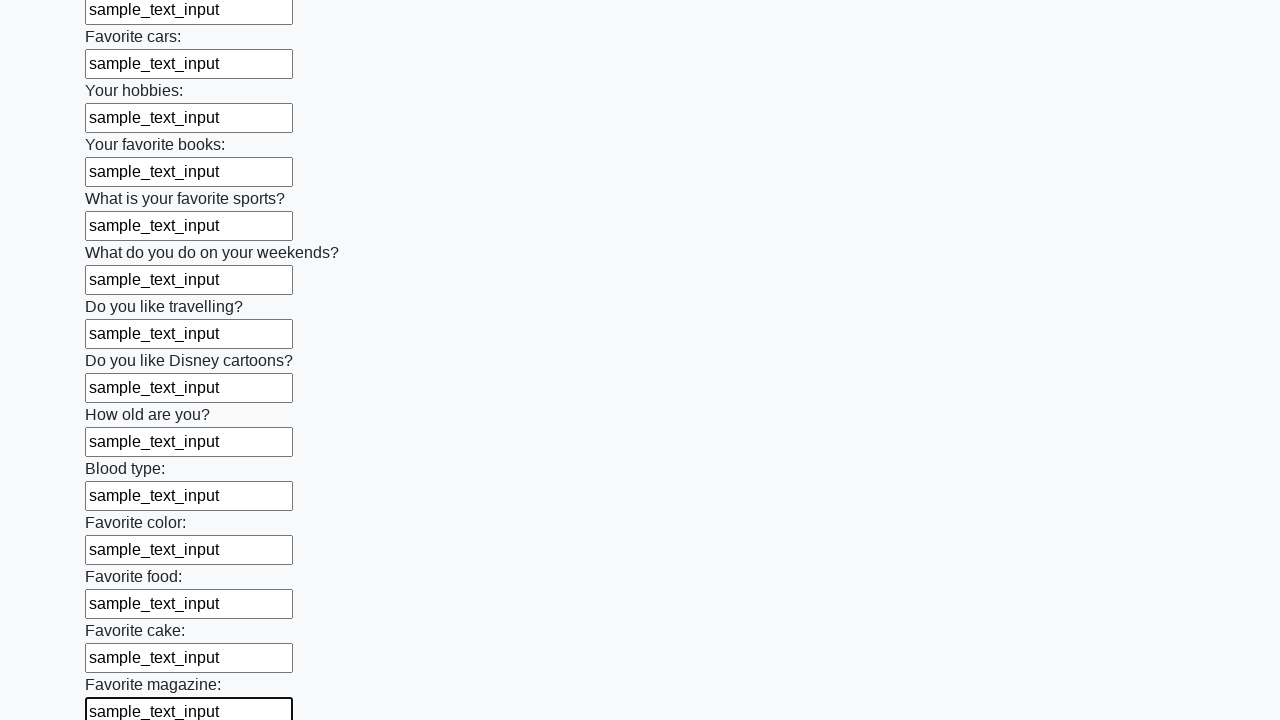

Filled an input field with 'sample_text_input' on input >> nth=23
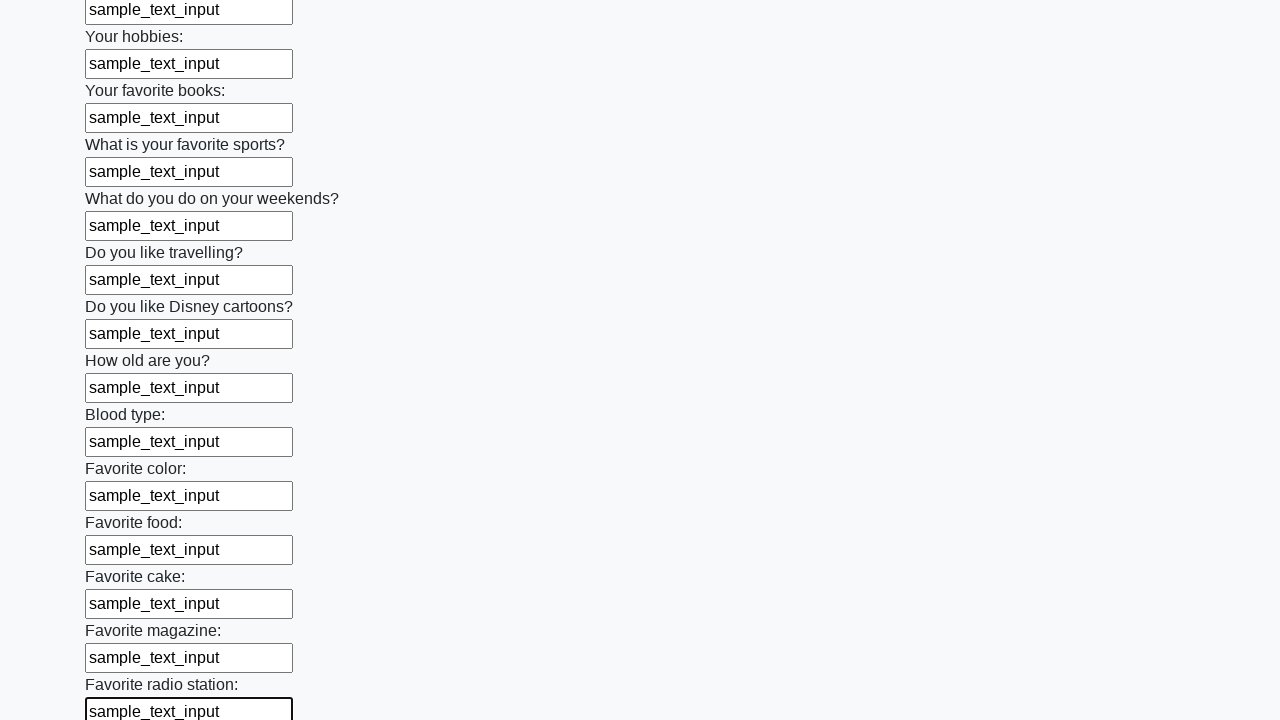

Filled an input field with 'sample_text_input' on input >> nth=24
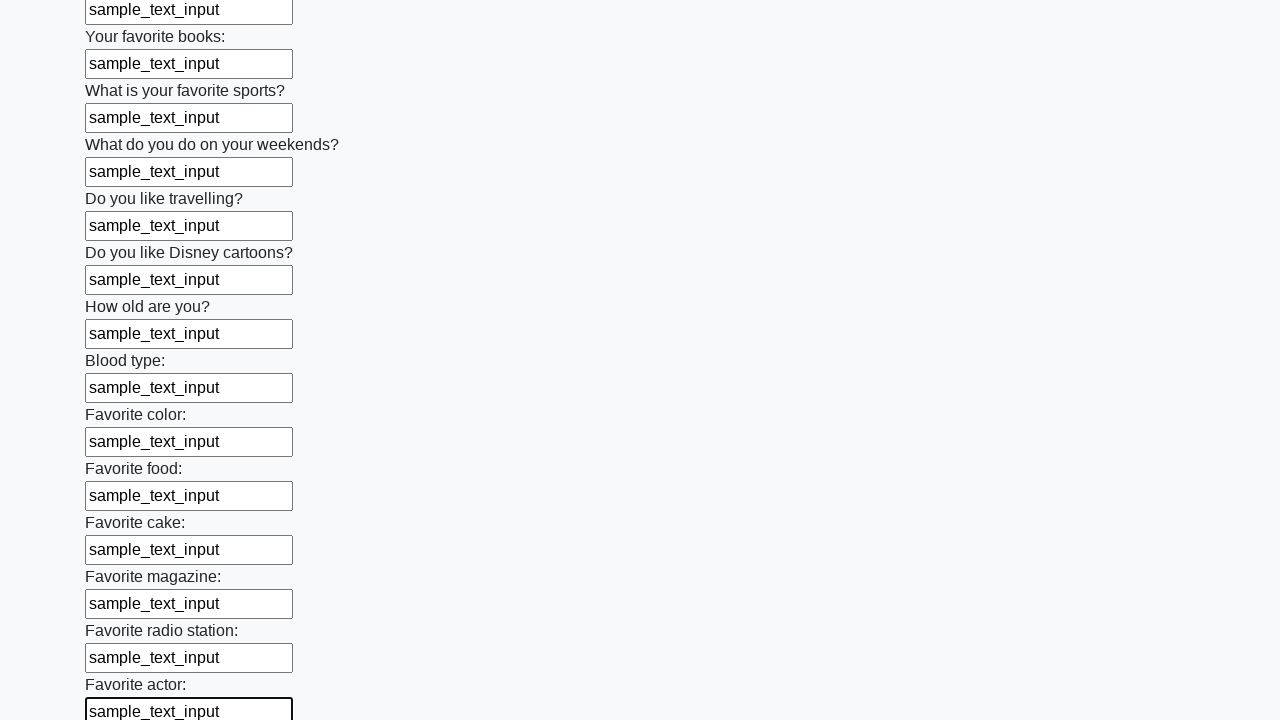

Filled an input field with 'sample_text_input' on input >> nth=25
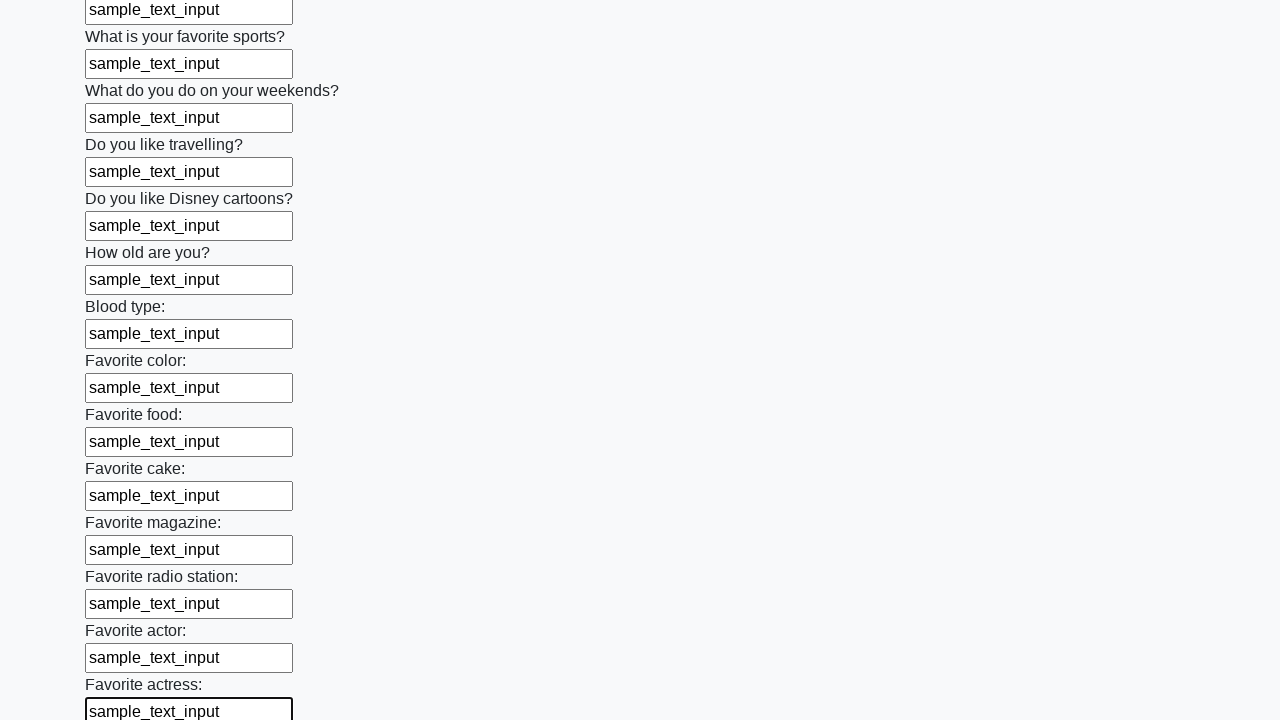

Filled an input field with 'sample_text_input' on input >> nth=26
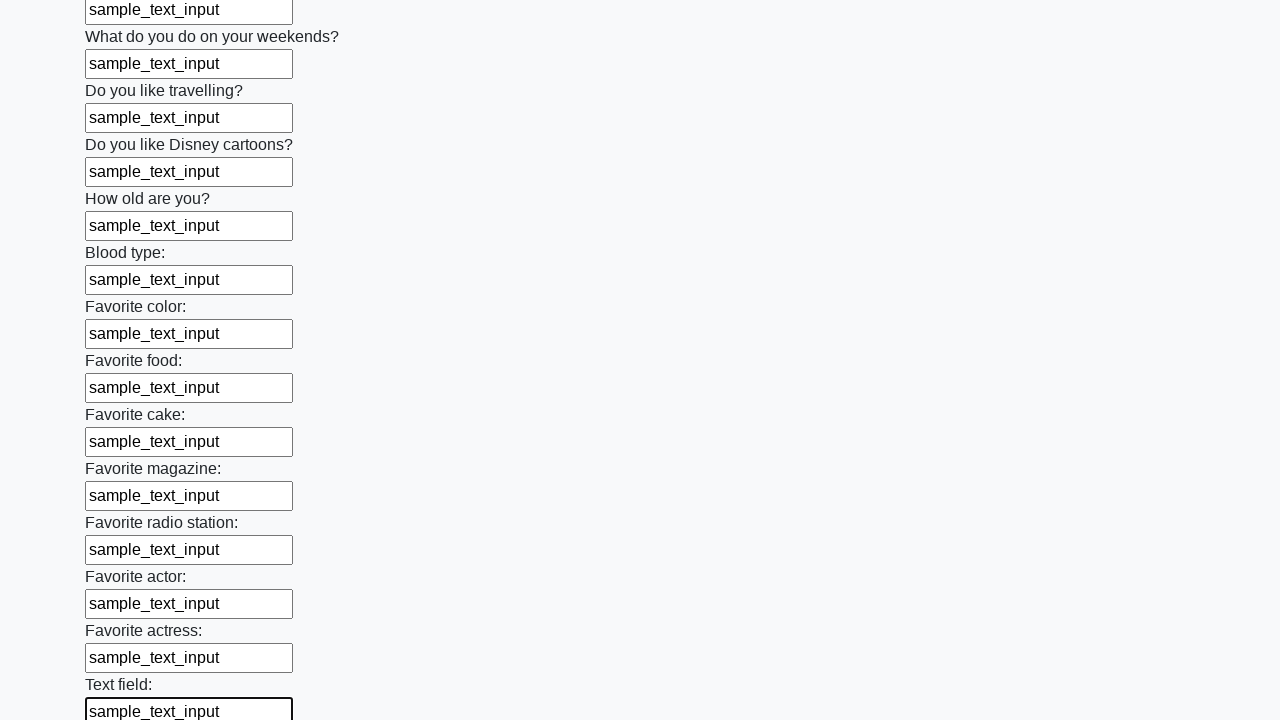

Filled an input field with 'sample_text_input' on input >> nth=27
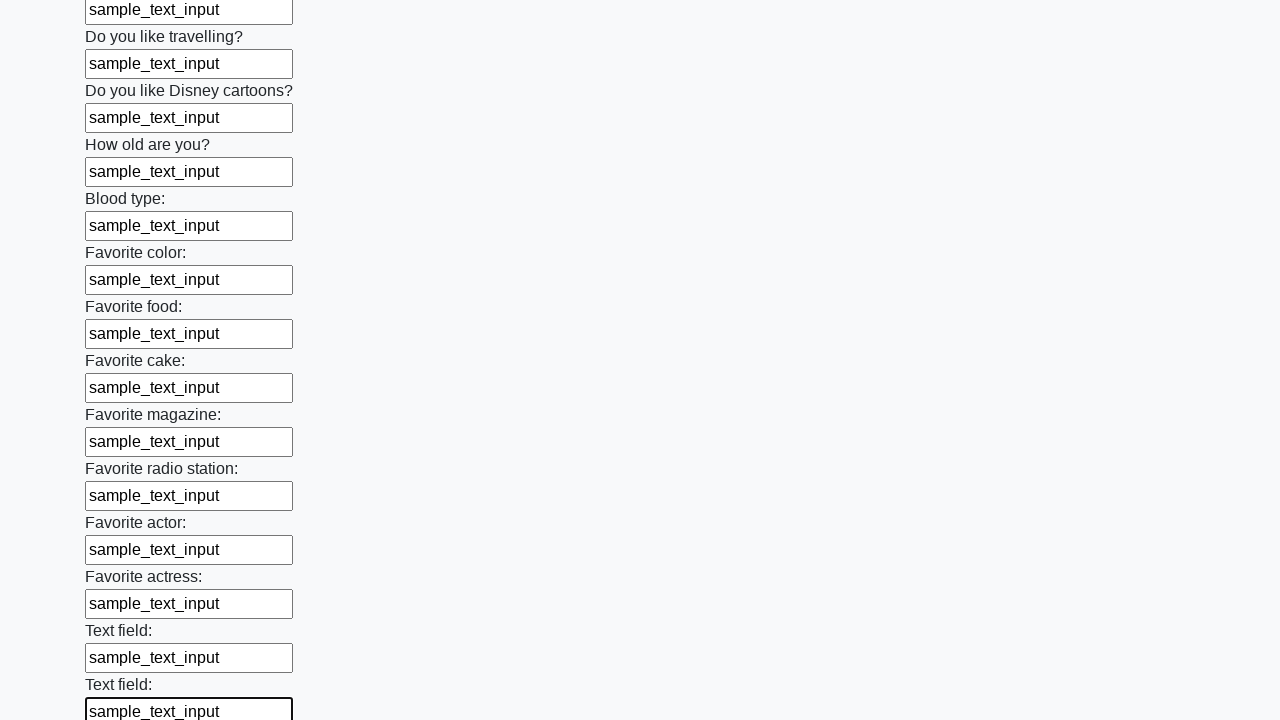

Filled an input field with 'sample_text_input' on input >> nth=28
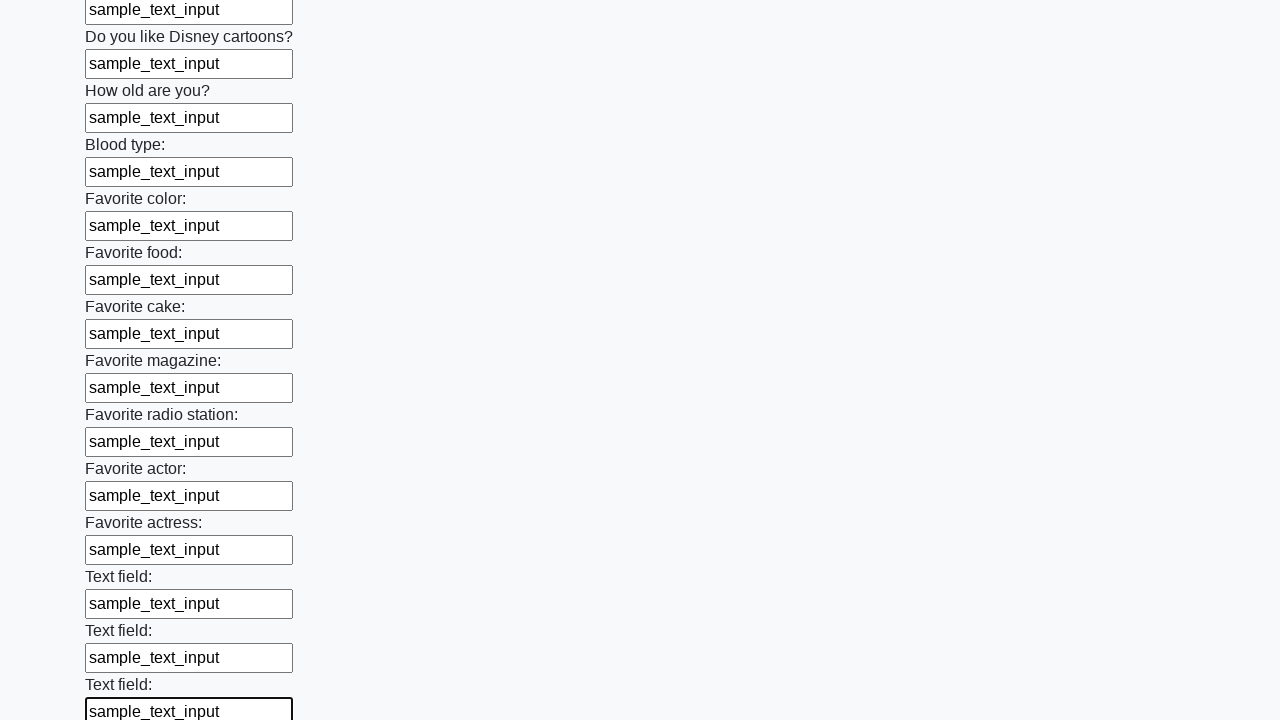

Filled an input field with 'sample_text_input' on input >> nth=29
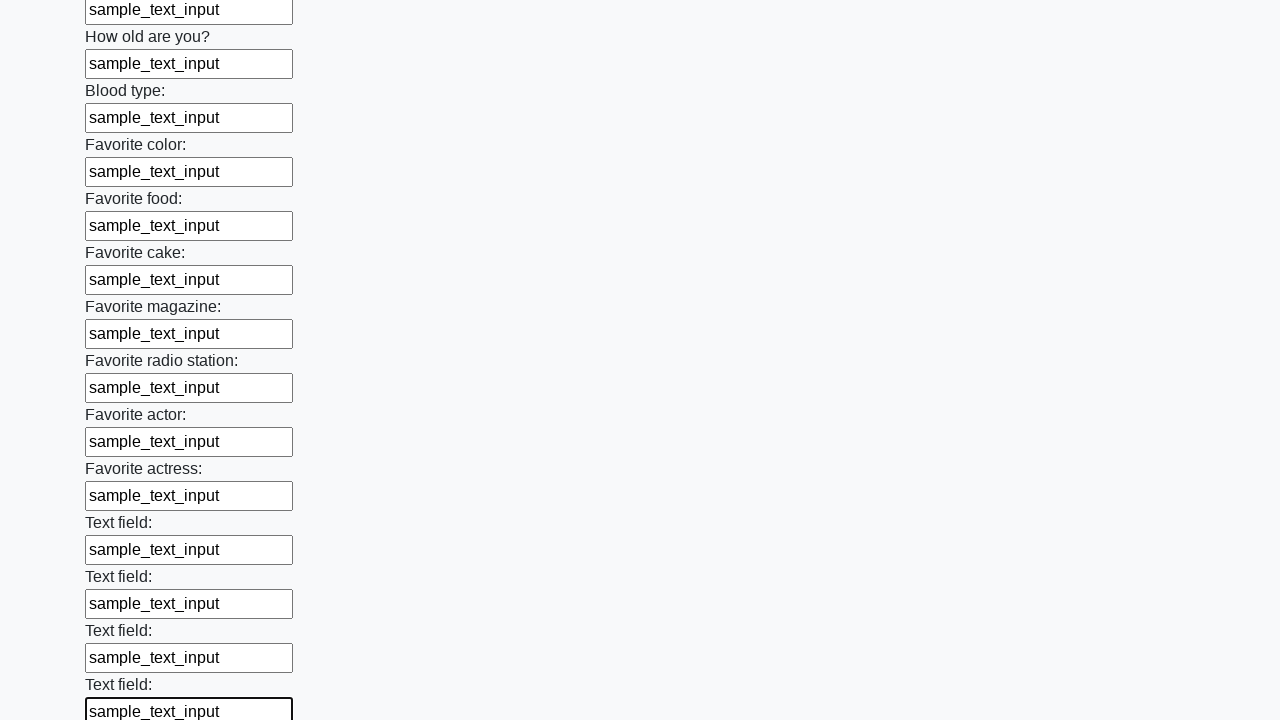

Filled an input field with 'sample_text_input' on input >> nth=30
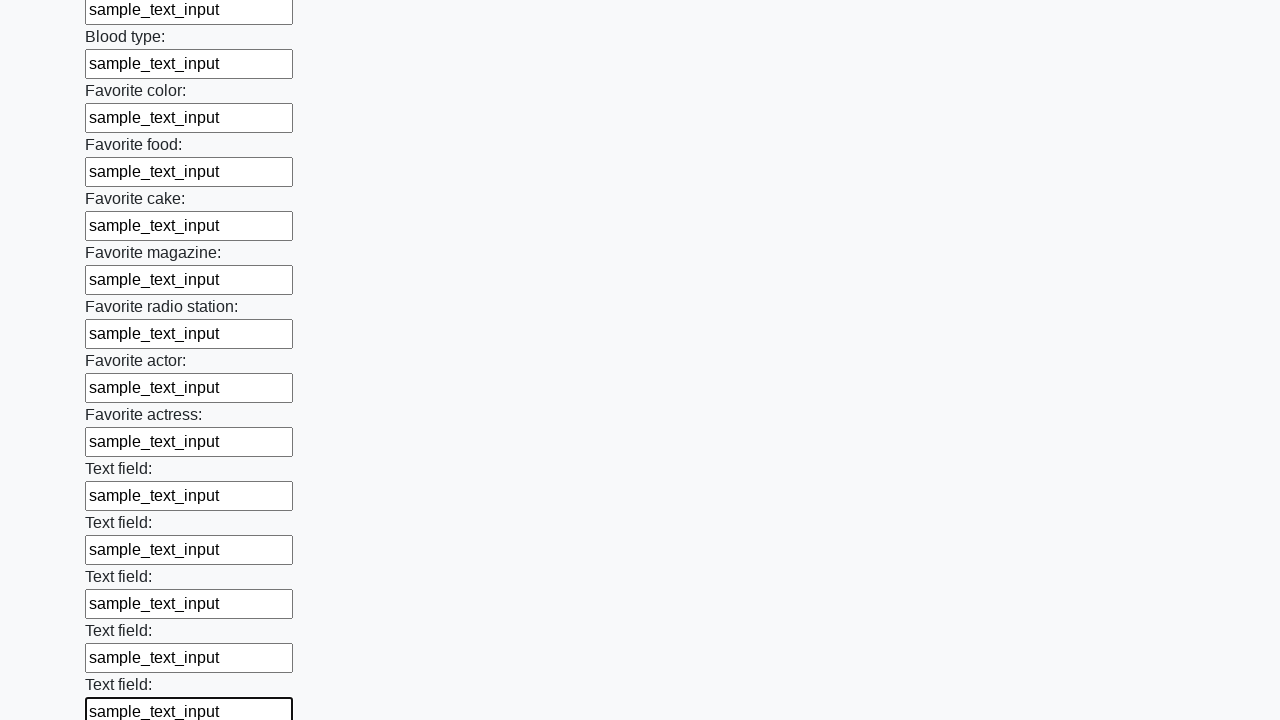

Filled an input field with 'sample_text_input' on input >> nth=31
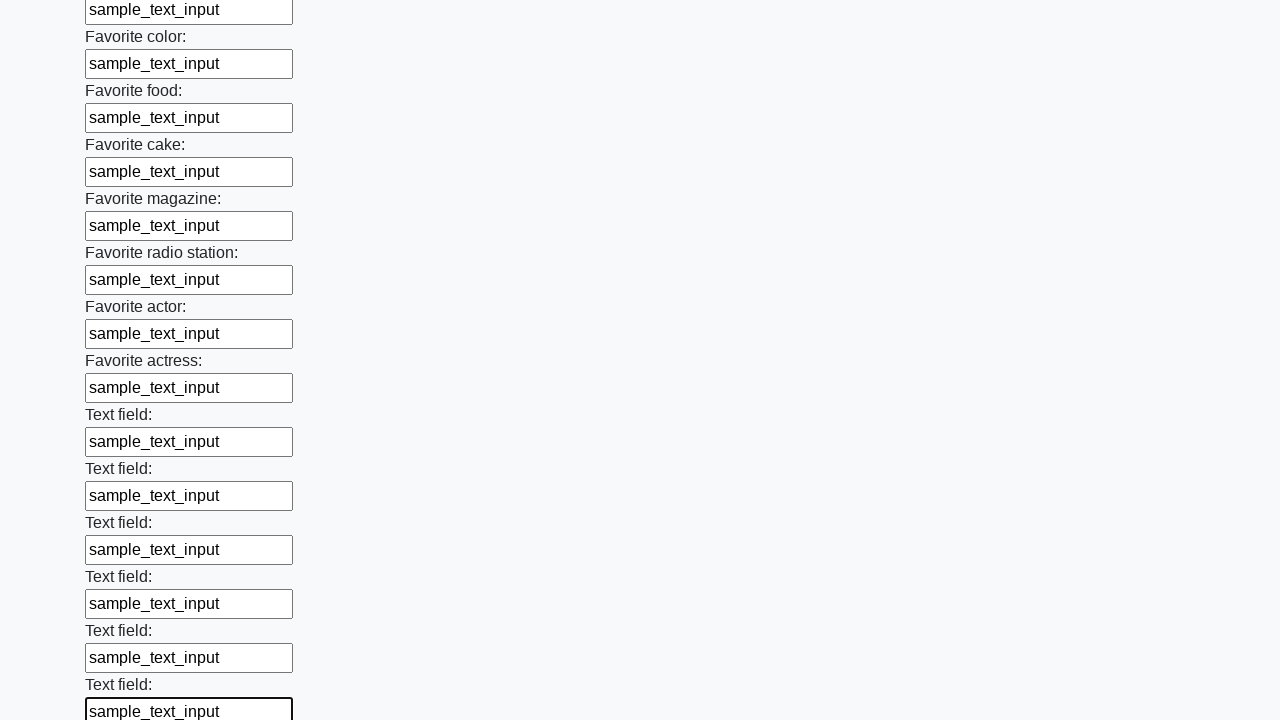

Filled an input field with 'sample_text_input' on input >> nth=32
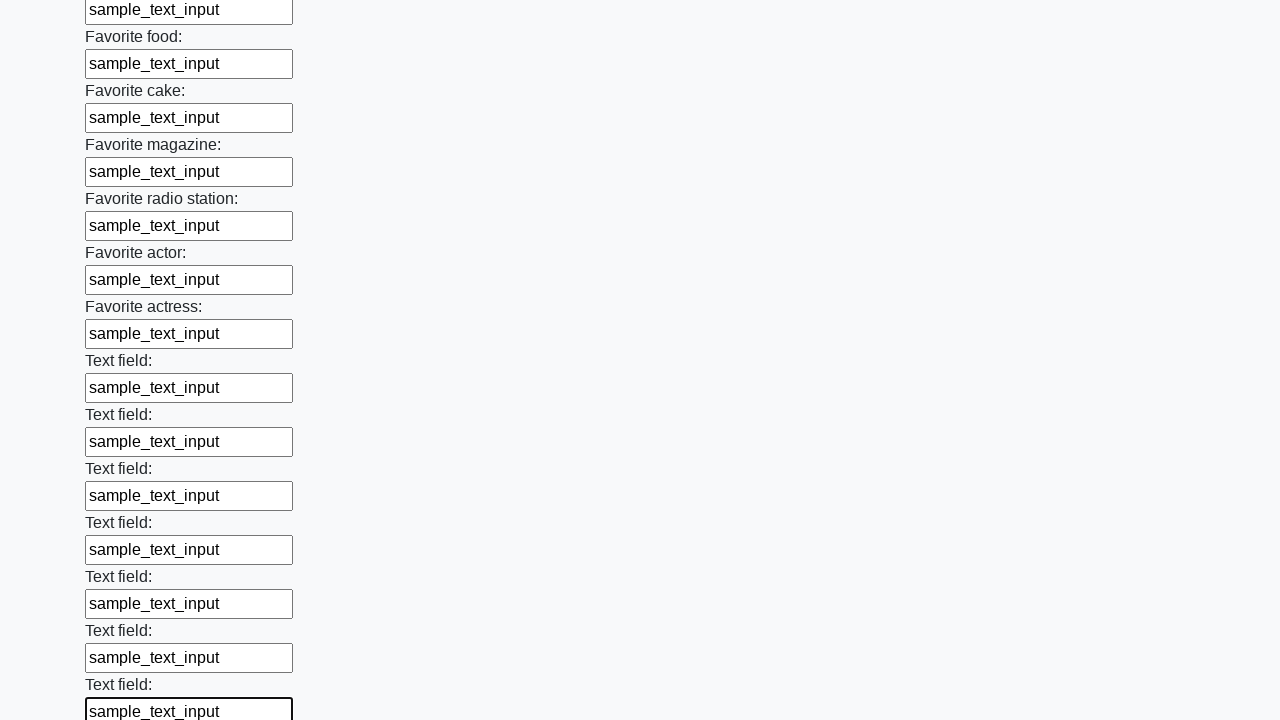

Filled an input field with 'sample_text_input' on input >> nth=33
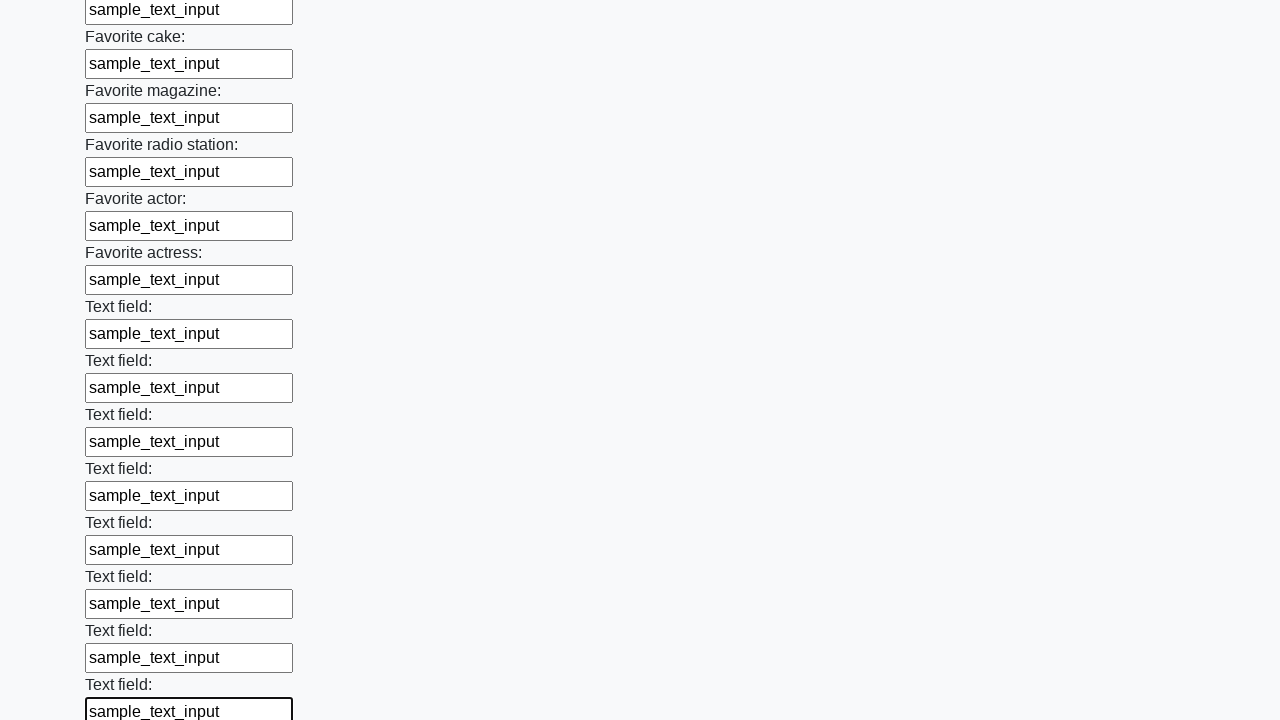

Filled an input field with 'sample_text_input' on input >> nth=34
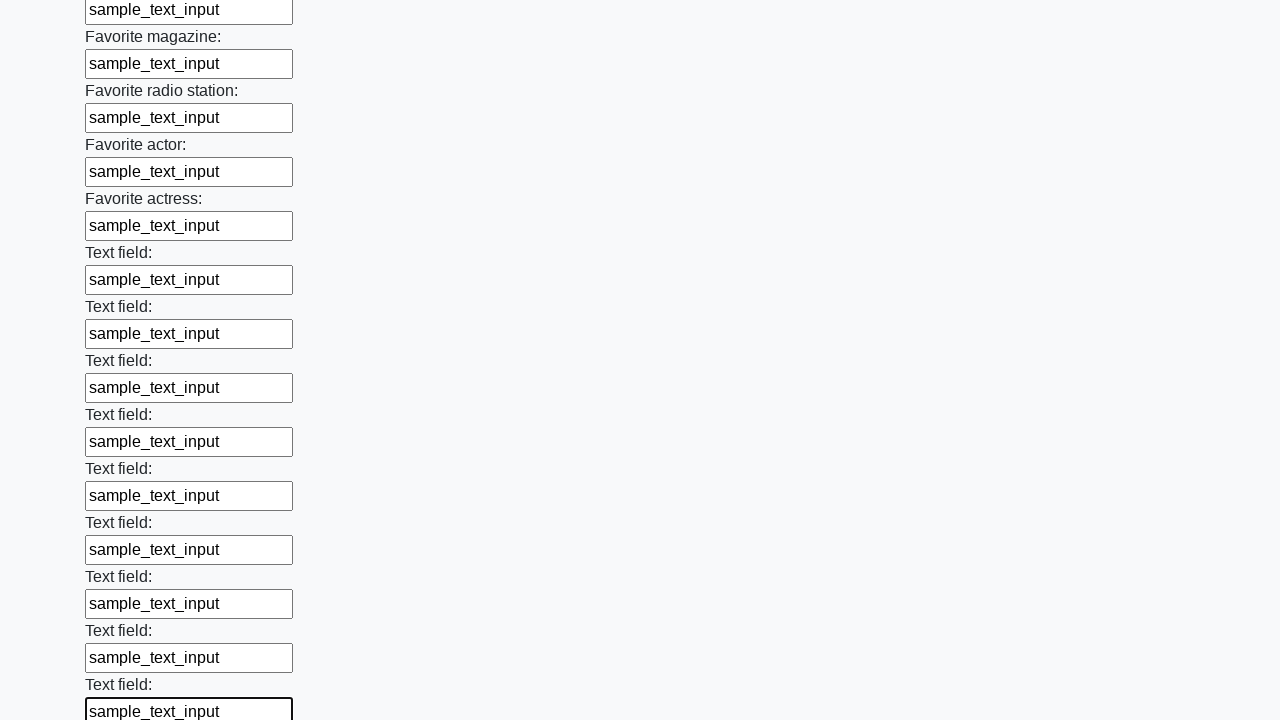

Filled an input field with 'sample_text_input' on input >> nth=35
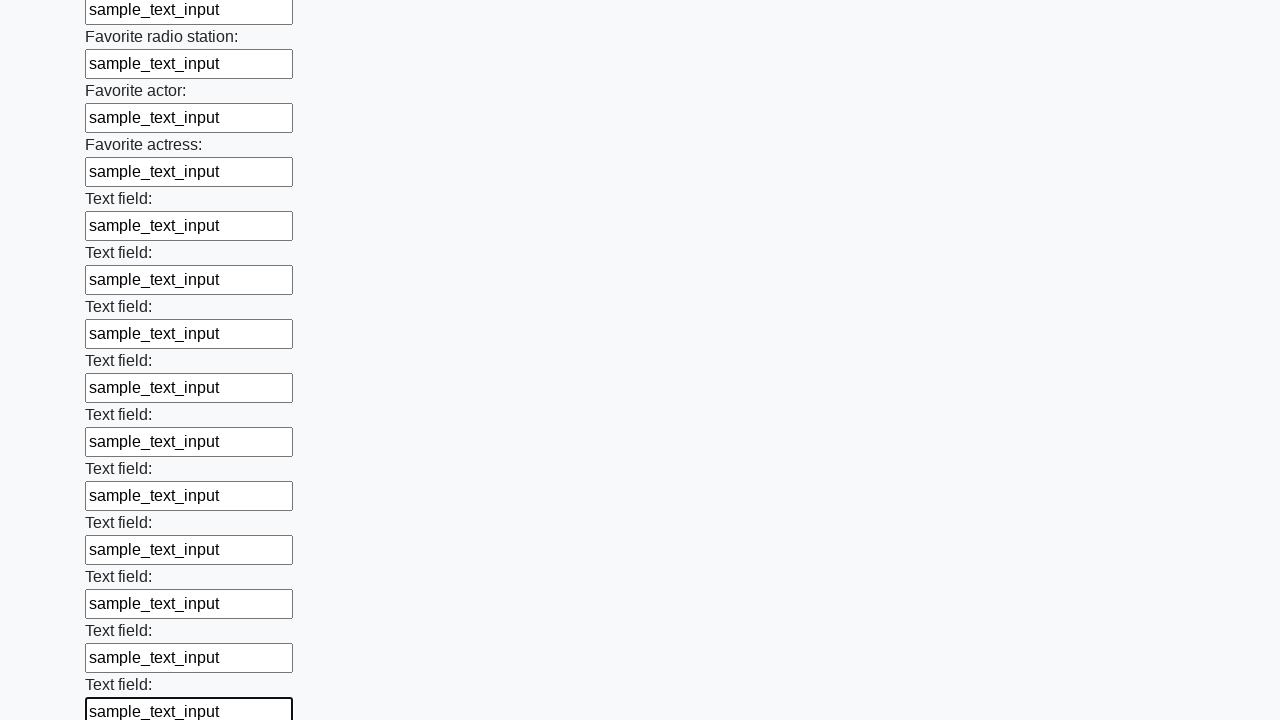

Filled an input field with 'sample_text_input' on input >> nth=36
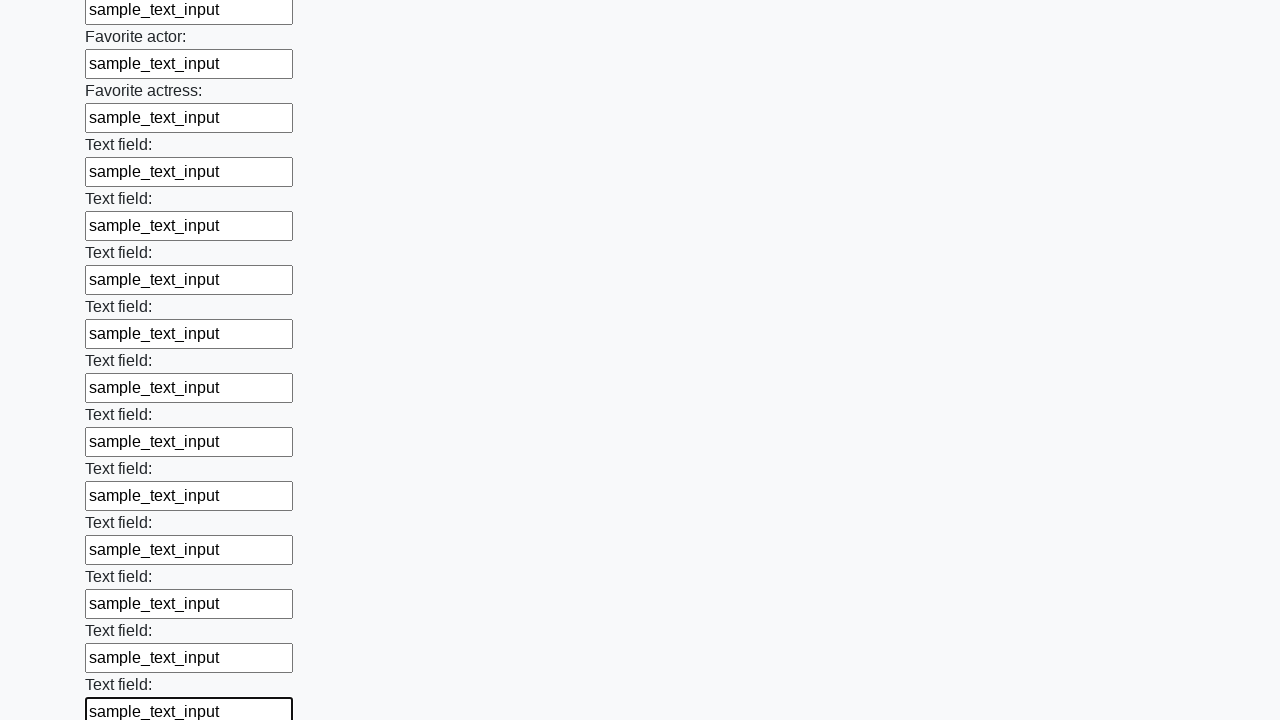

Filled an input field with 'sample_text_input' on input >> nth=37
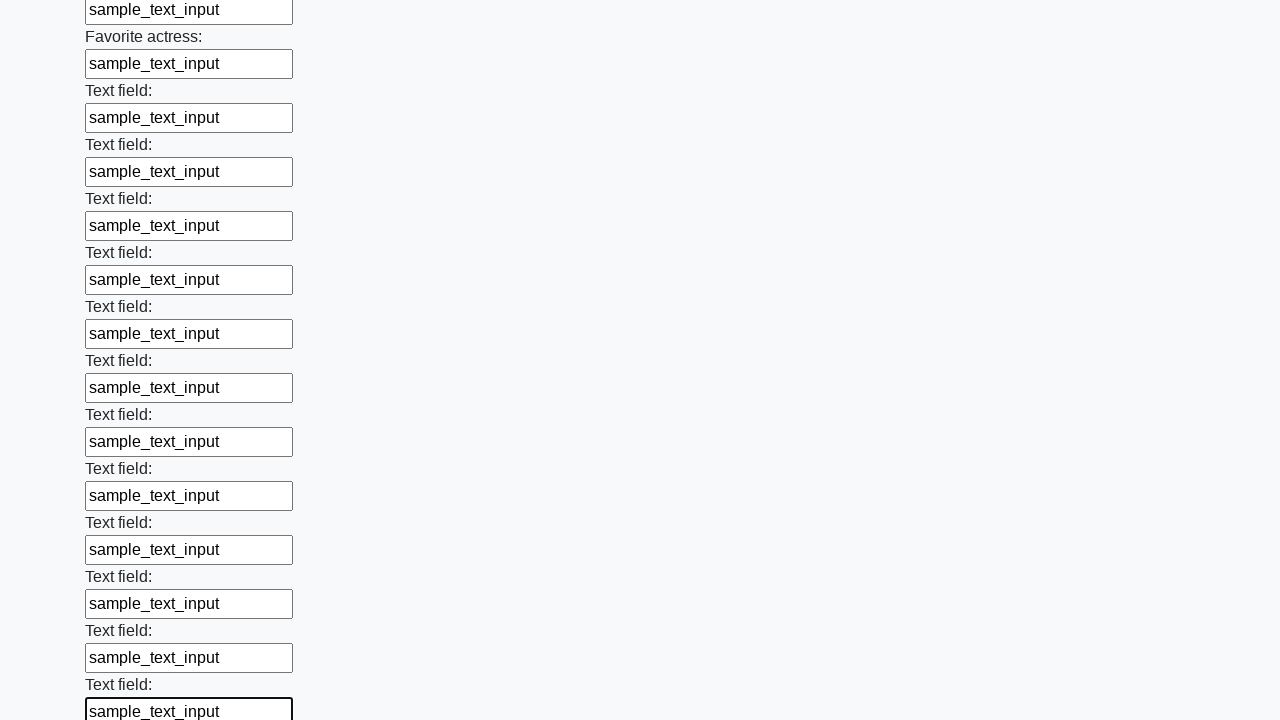

Filled an input field with 'sample_text_input' on input >> nth=38
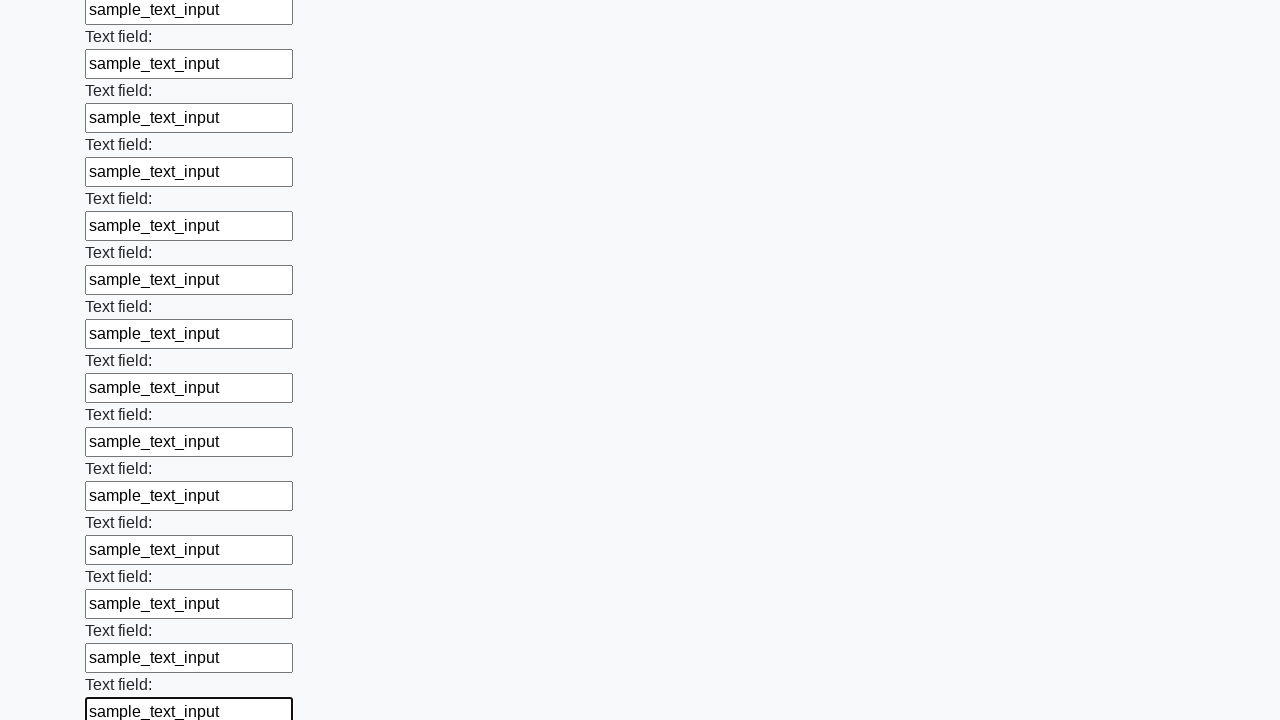

Filled an input field with 'sample_text_input' on input >> nth=39
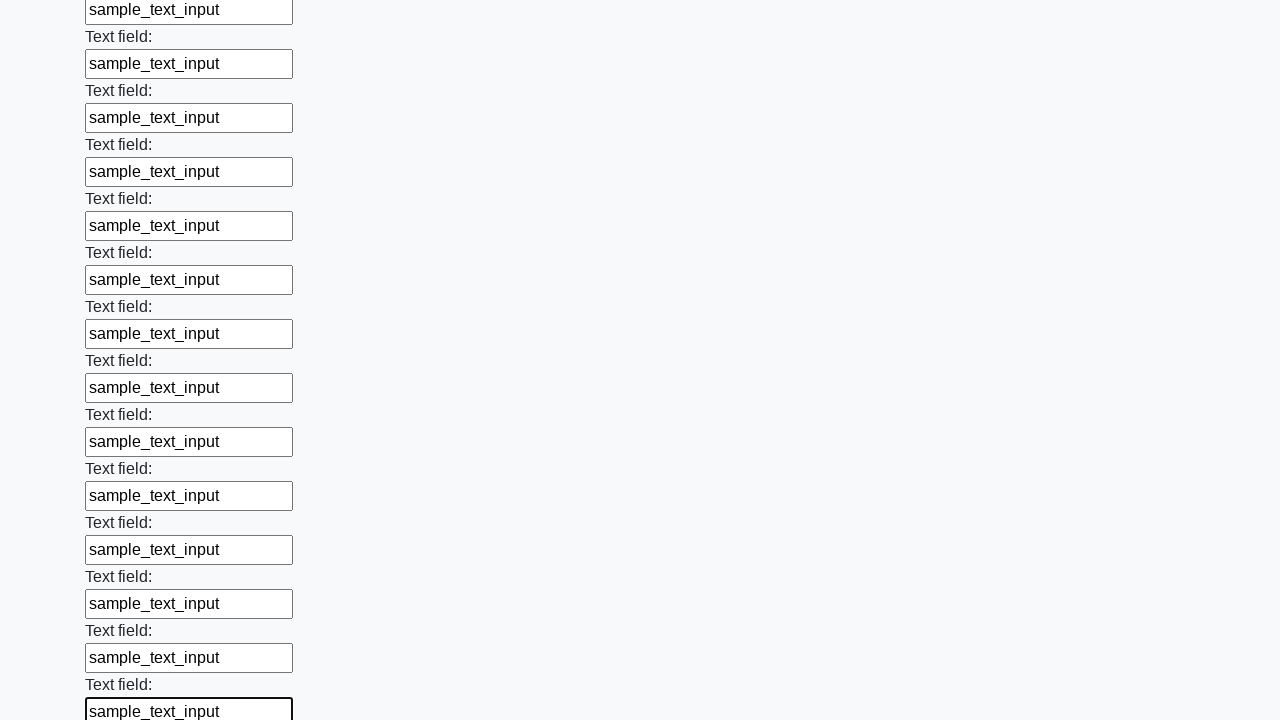

Filled an input field with 'sample_text_input' on input >> nth=40
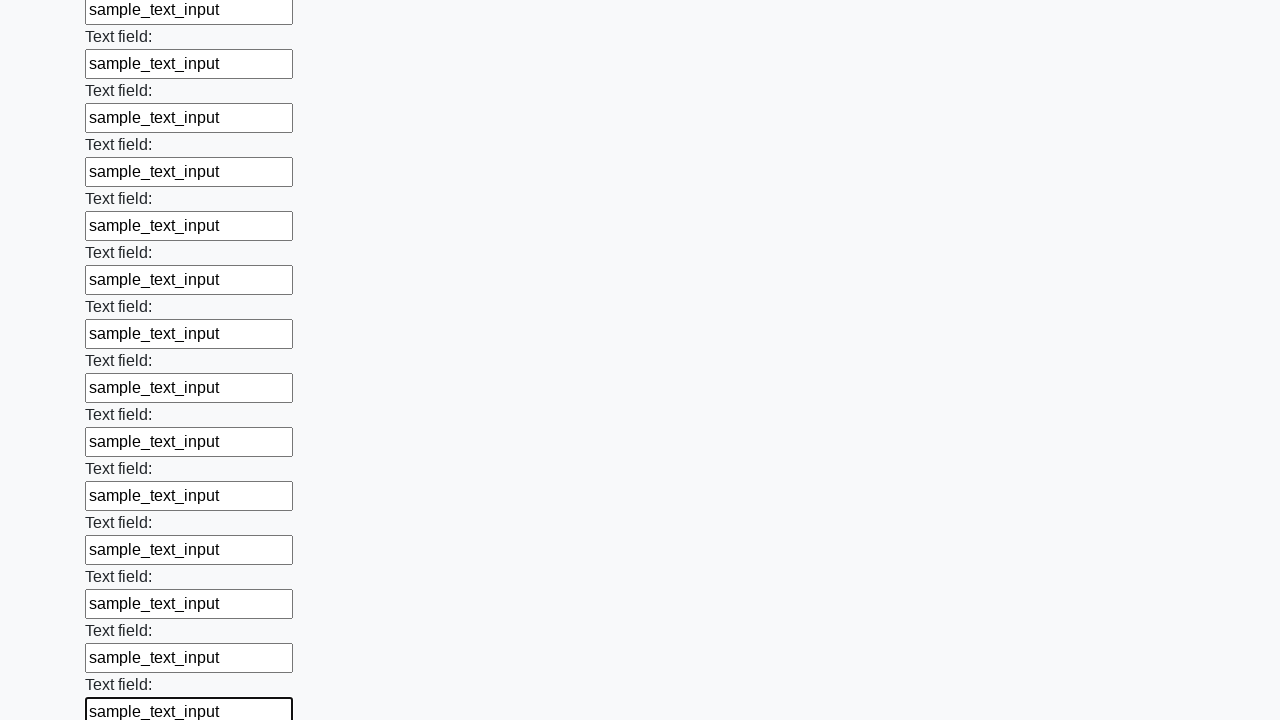

Filled an input field with 'sample_text_input' on input >> nth=41
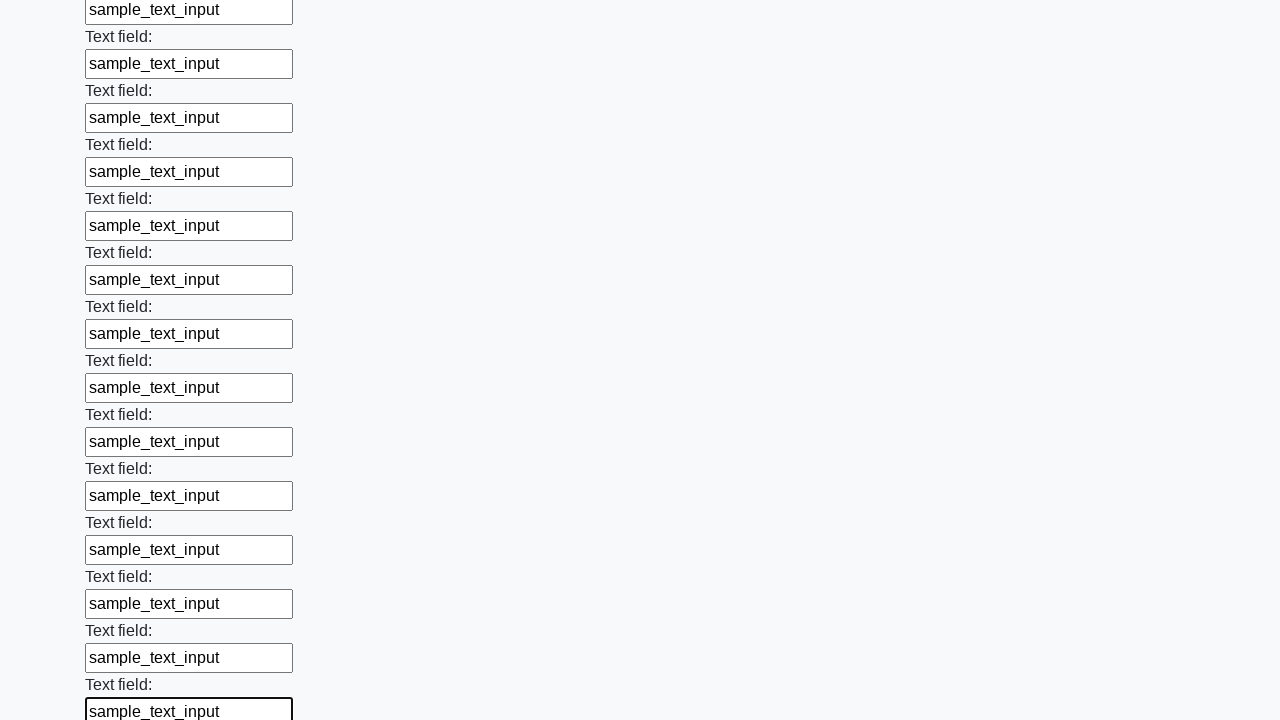

Filled an input field with 'sample_text_input' on input >> nth=42
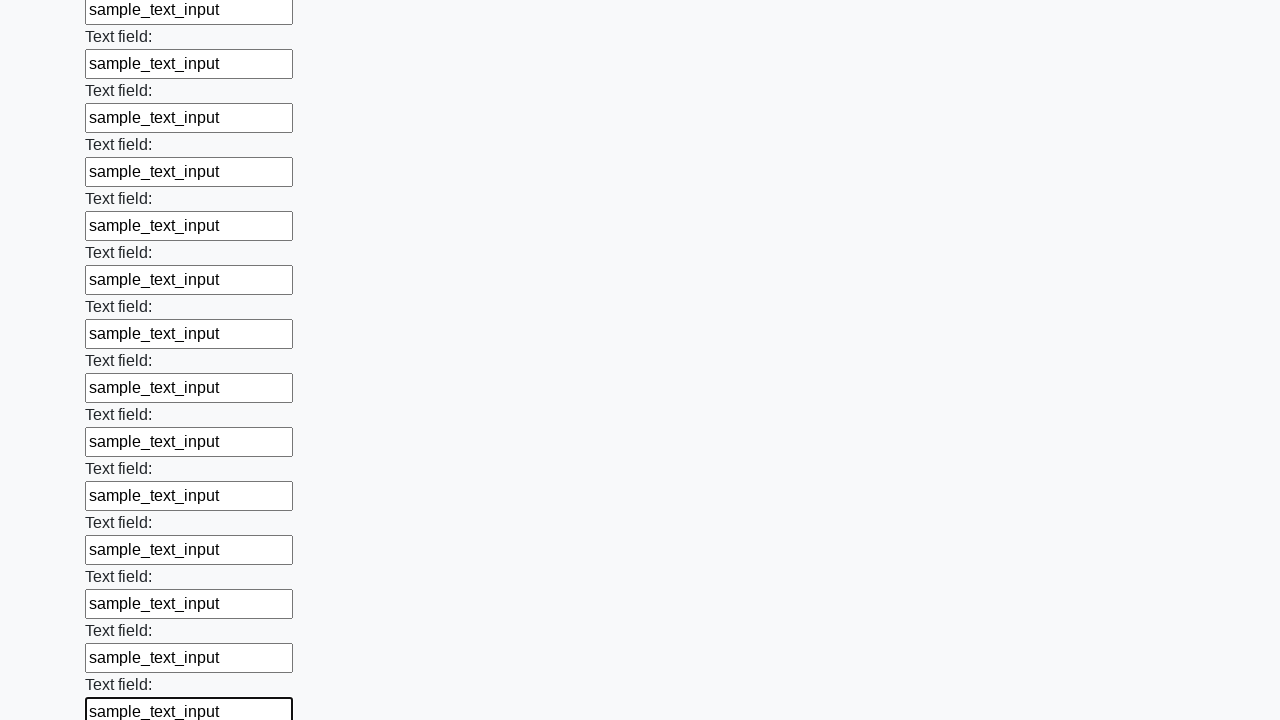

Filled an input field with 'sample_text_input' on input >> nth=43
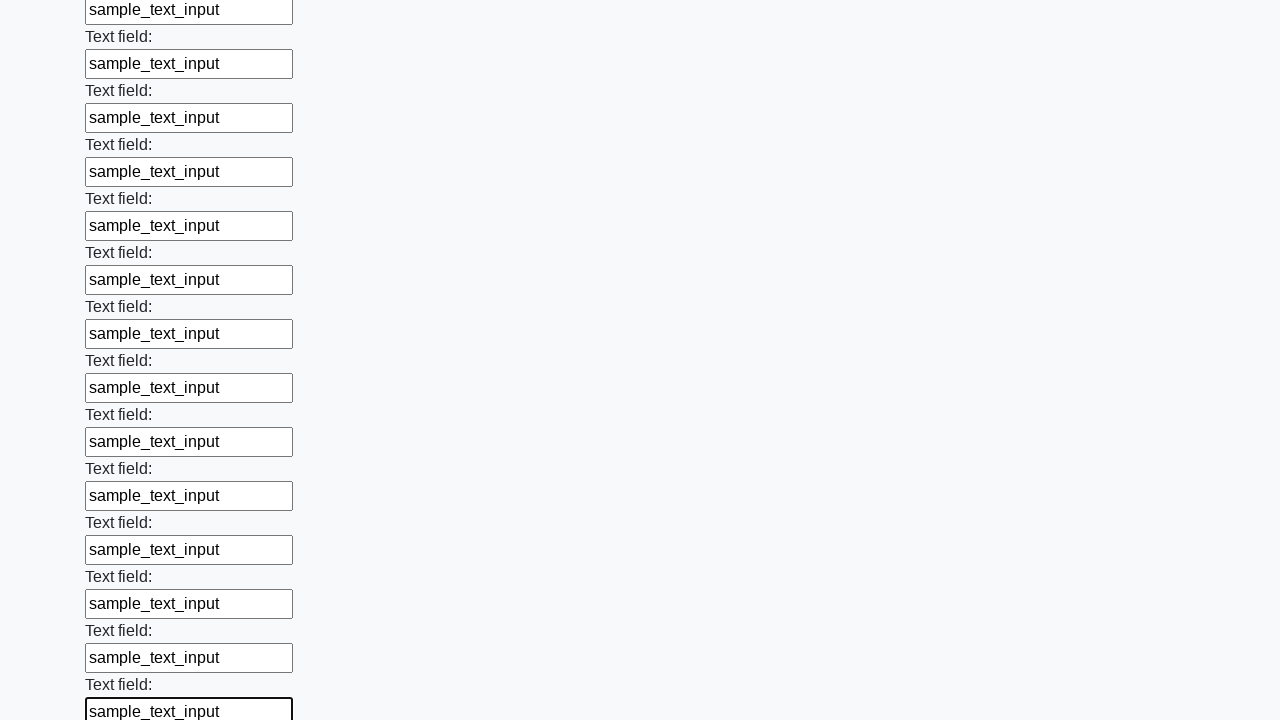

Filled an input field with 'sample_text_input' on input >> nth=44
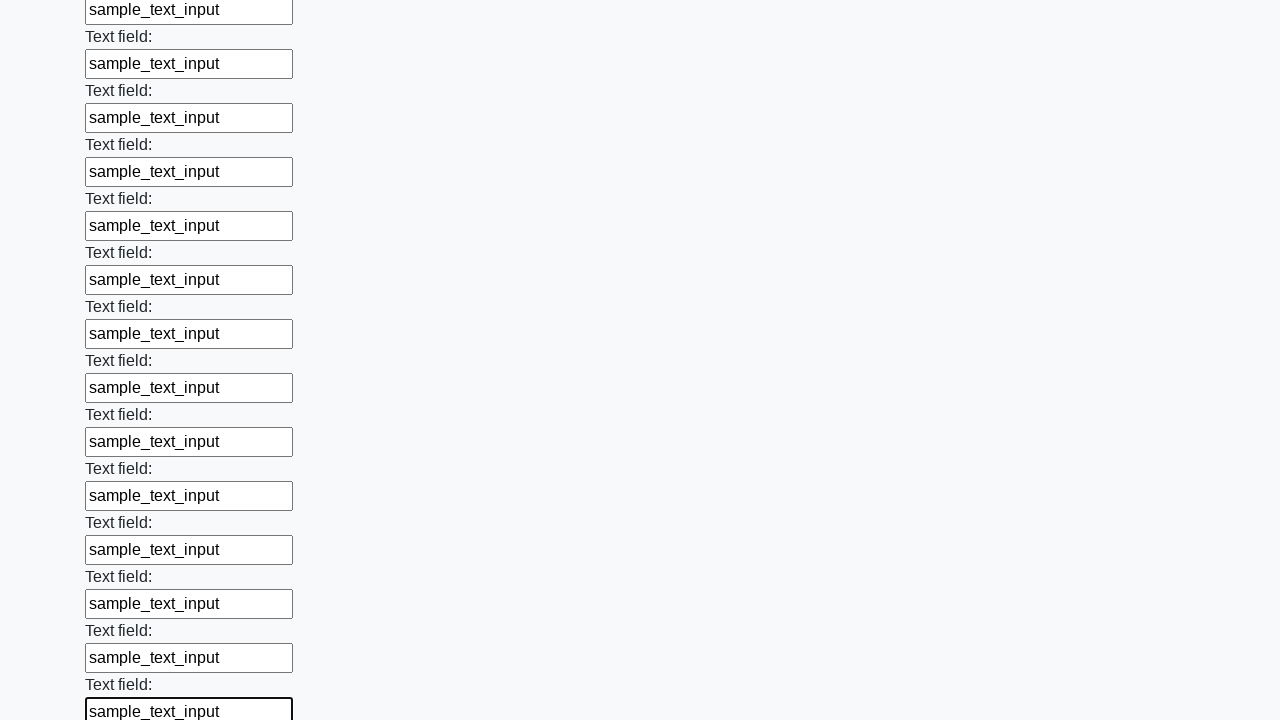

Filled an input field with 'sample_text_input' on input >> nth=45
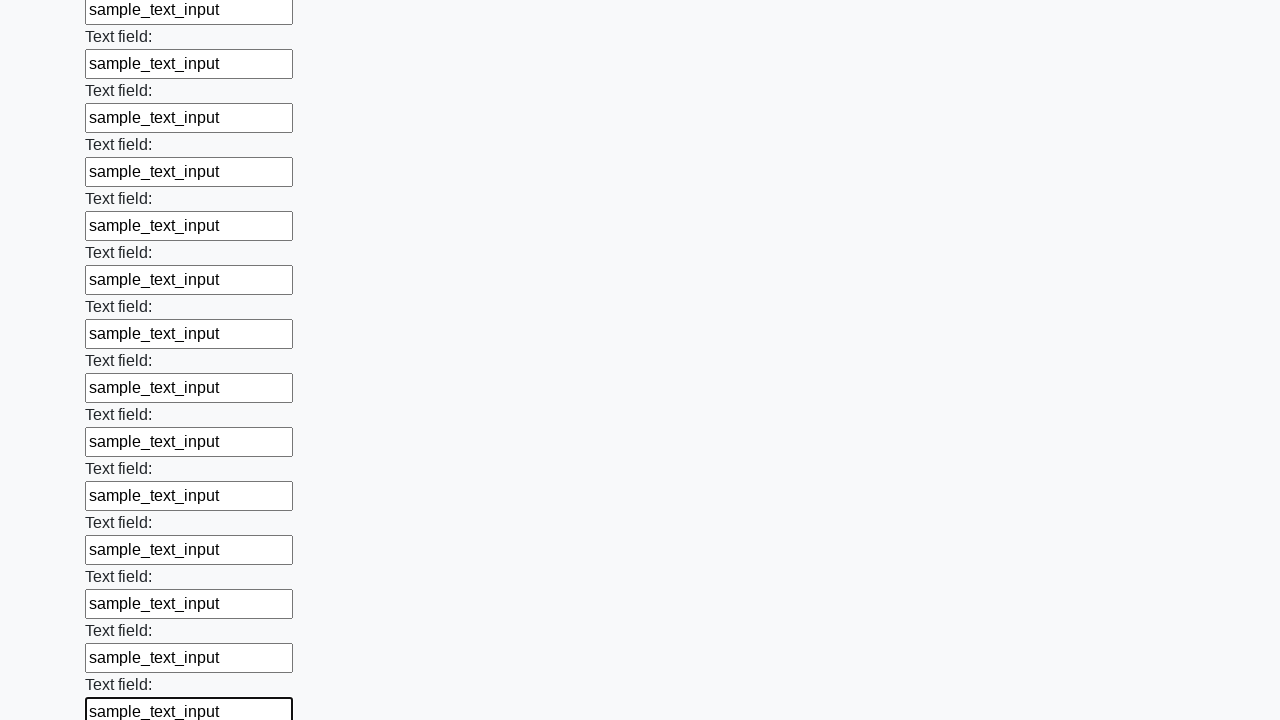

Filled an input field with 'sample_text_input' on input >> nth=46
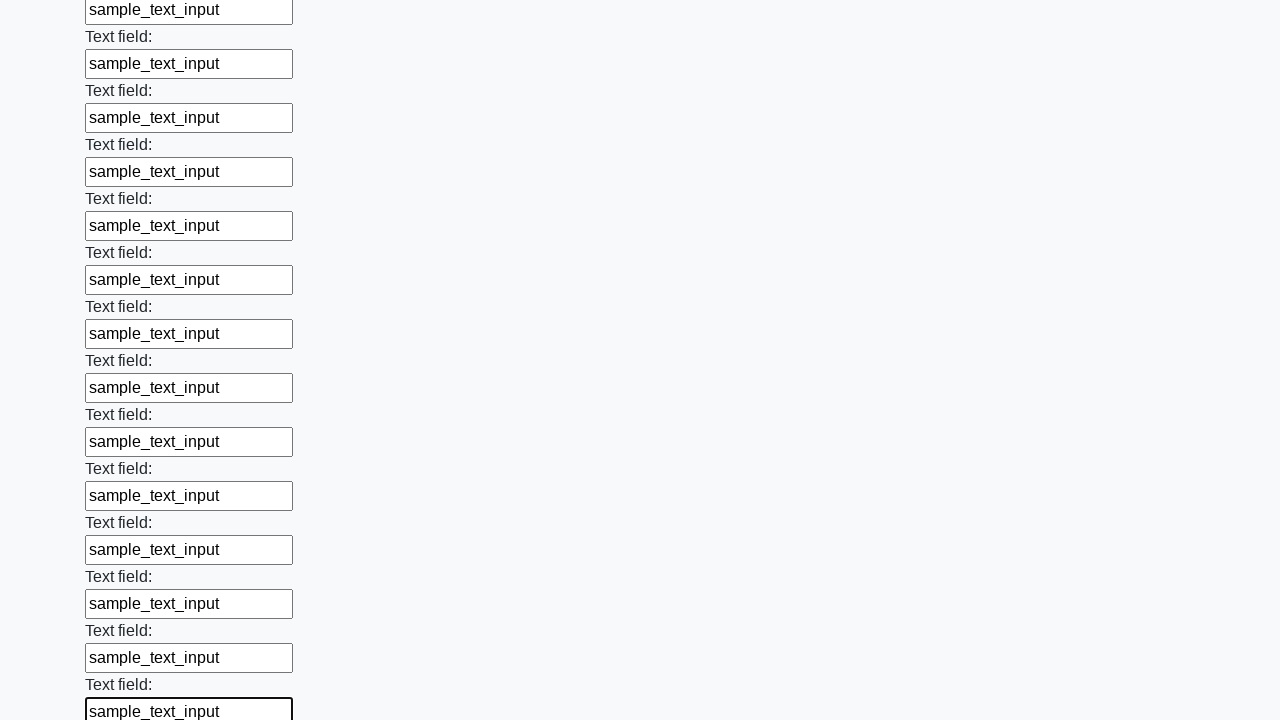

Filled an input field with 'sample_text_input' on input >> nth=47
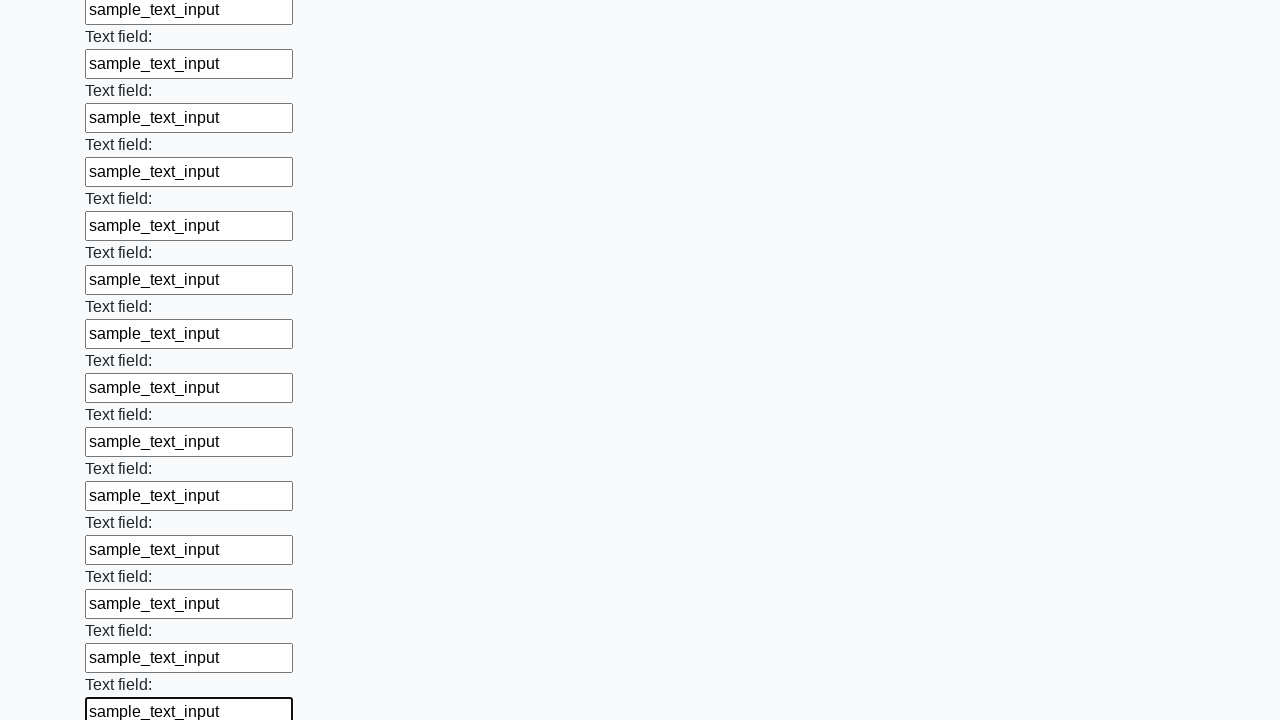

Filled an input field with 'sample_text_input' on input >> nth=48
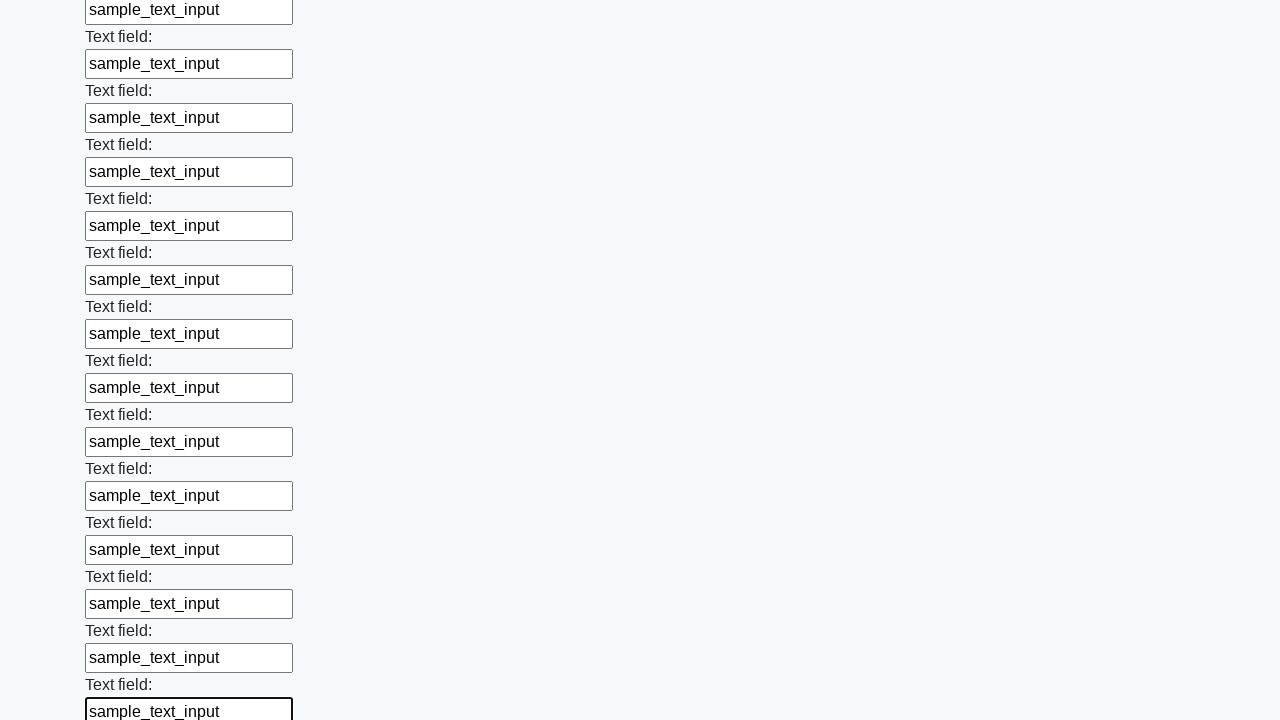

Filled an input field with 'sample_text_input' on input >> nth=49
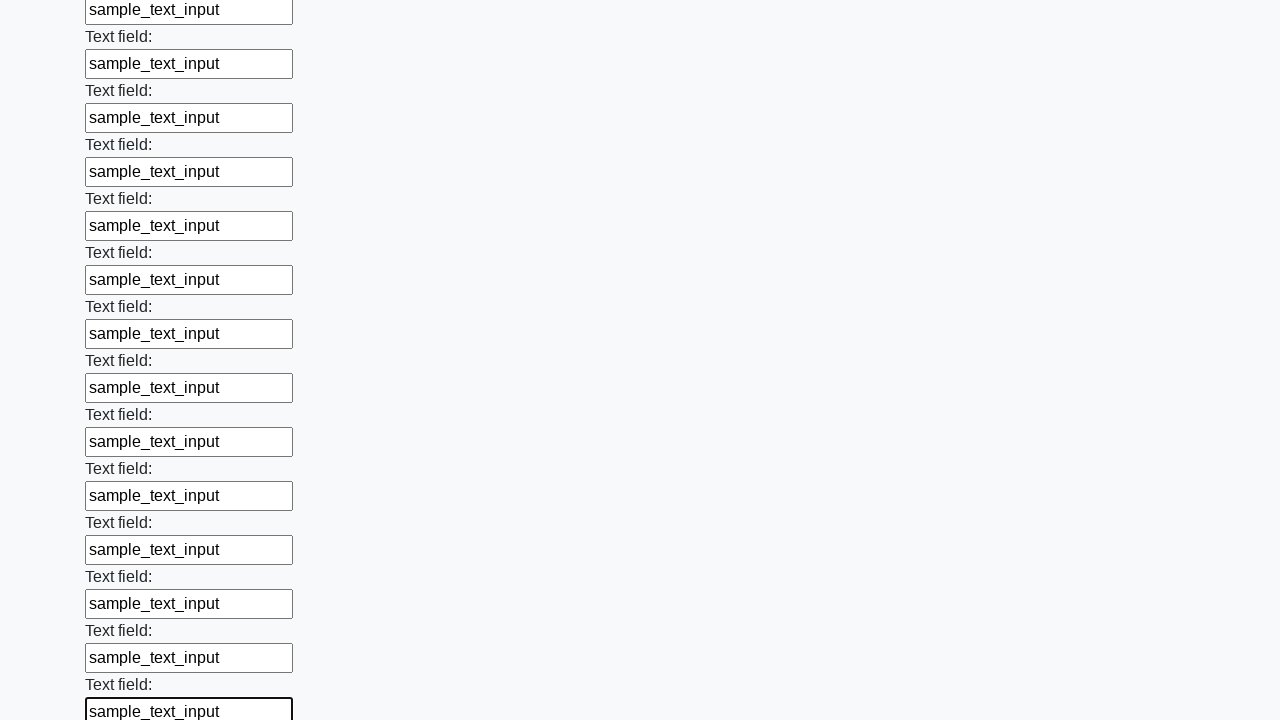

Filled an input field with 'sample_text_input' on input >> nth=50
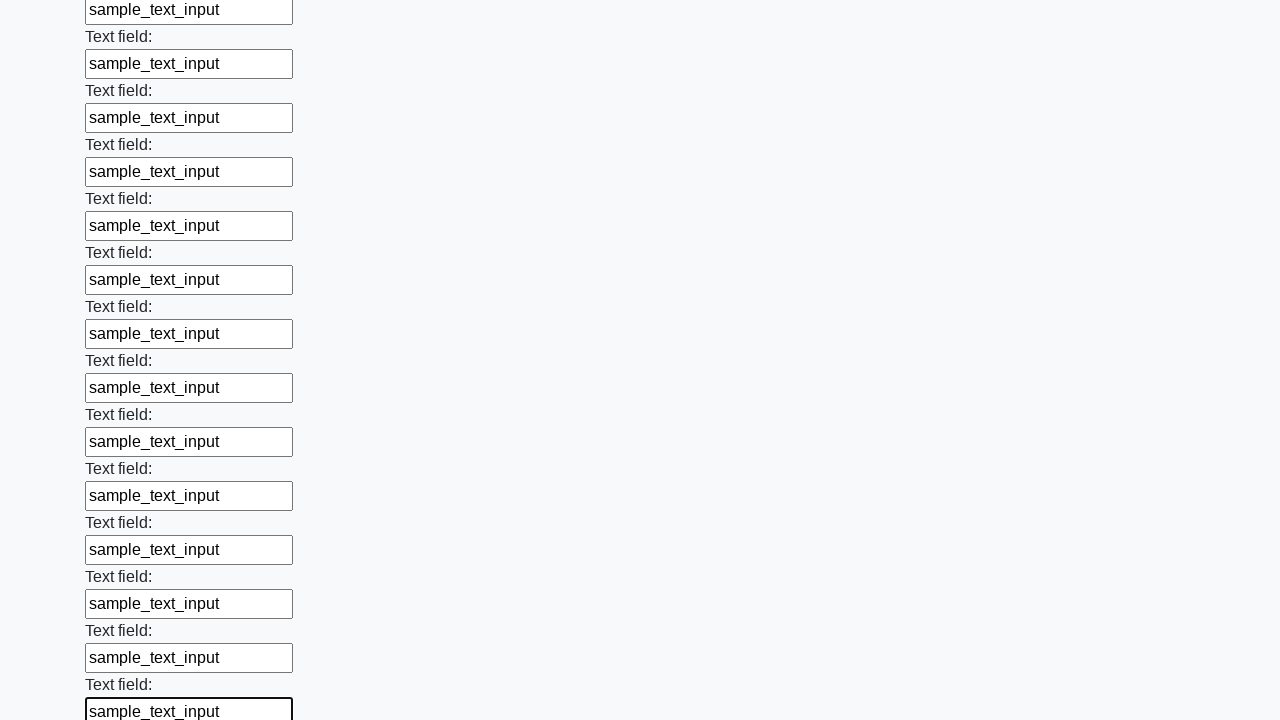

Filled an input field with 'sample_text_input' on input >> nth=51
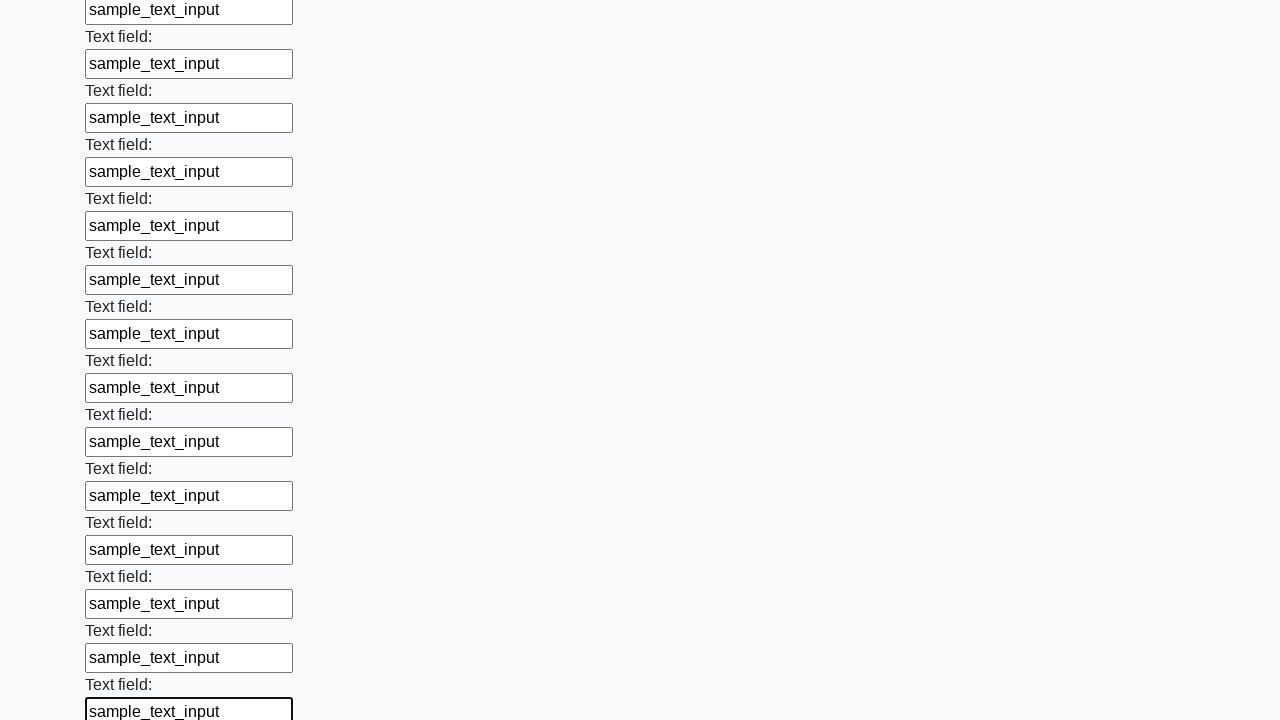

Filled an input field with 'sample_text_input' on input >> nth=52
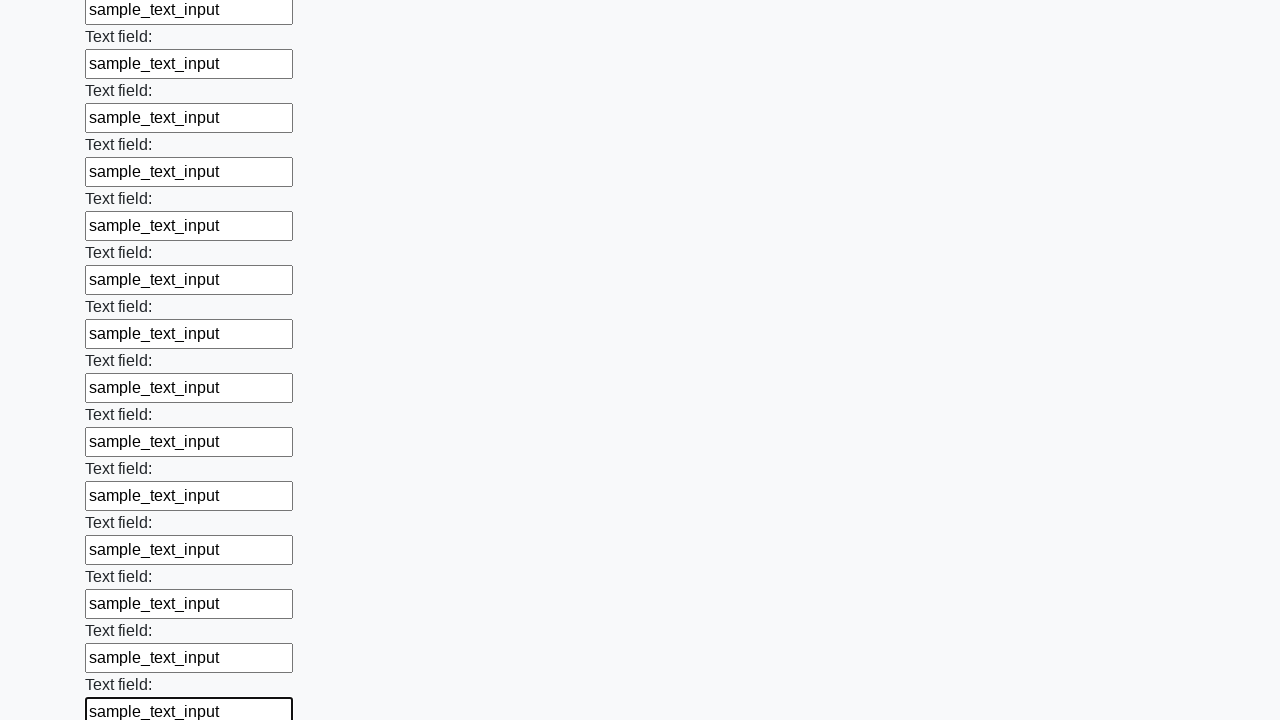

Filled an input field with 'sample_text_input' on input >> nth=53
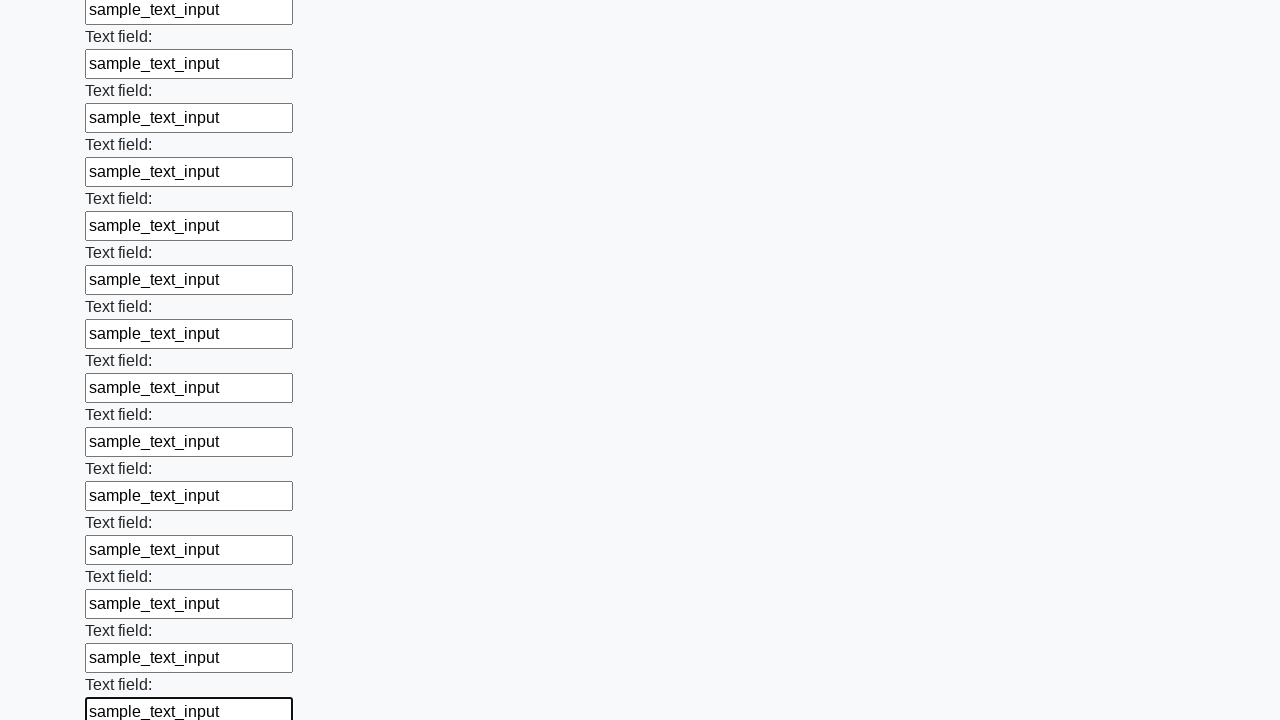

Filled an input field with 'sample_text_input' on input >> nth=54
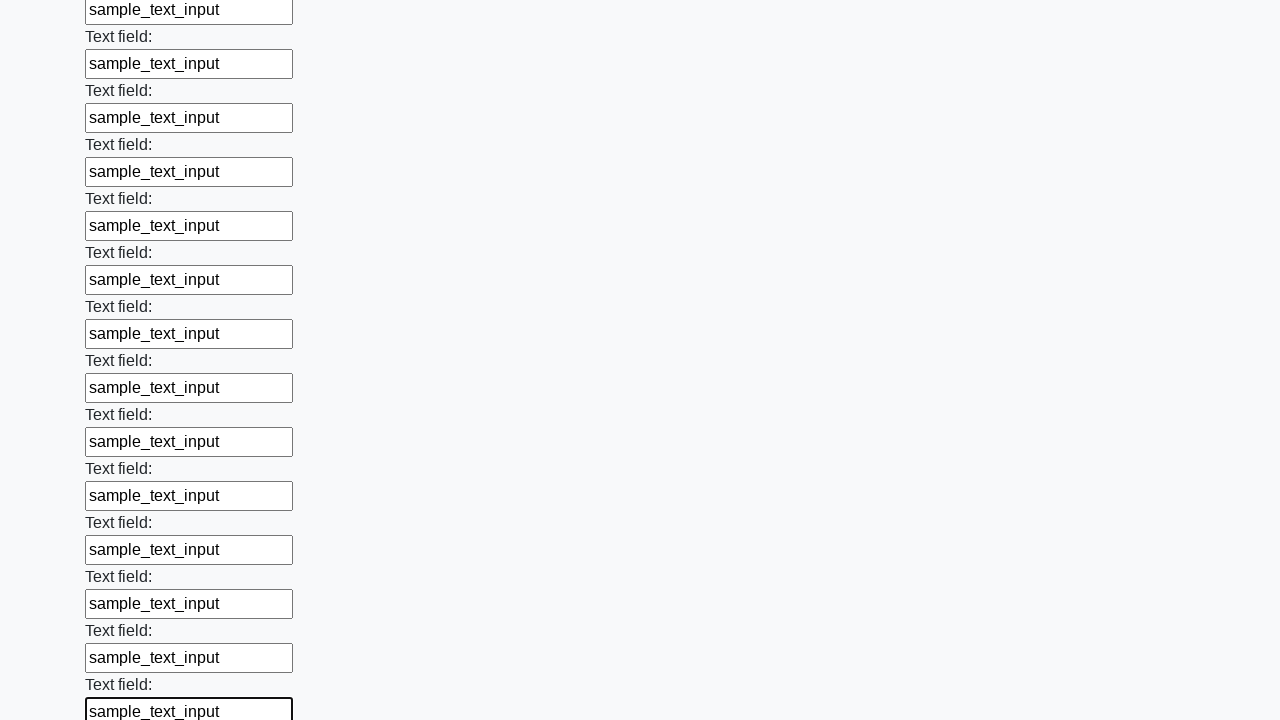

Filled an input field with 'sample_text_input' on input >> nth=55
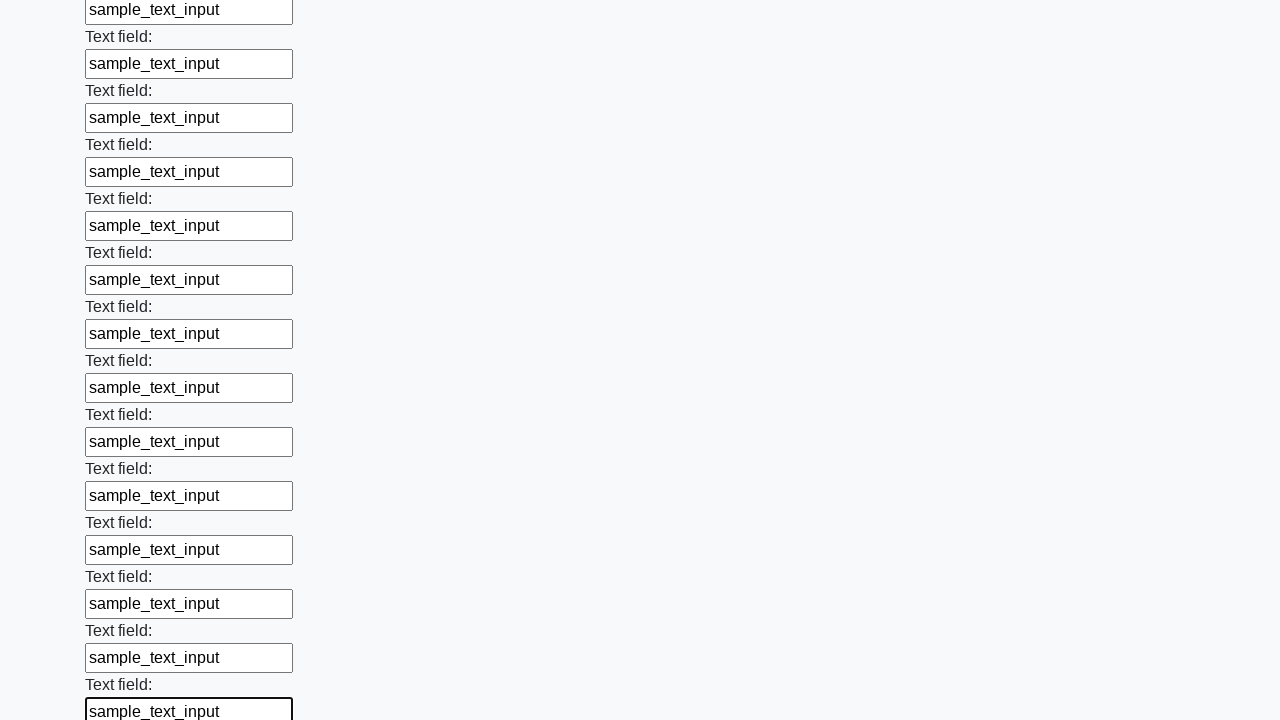

Filled an input field with 'sample_text_input' on input >> nth=56
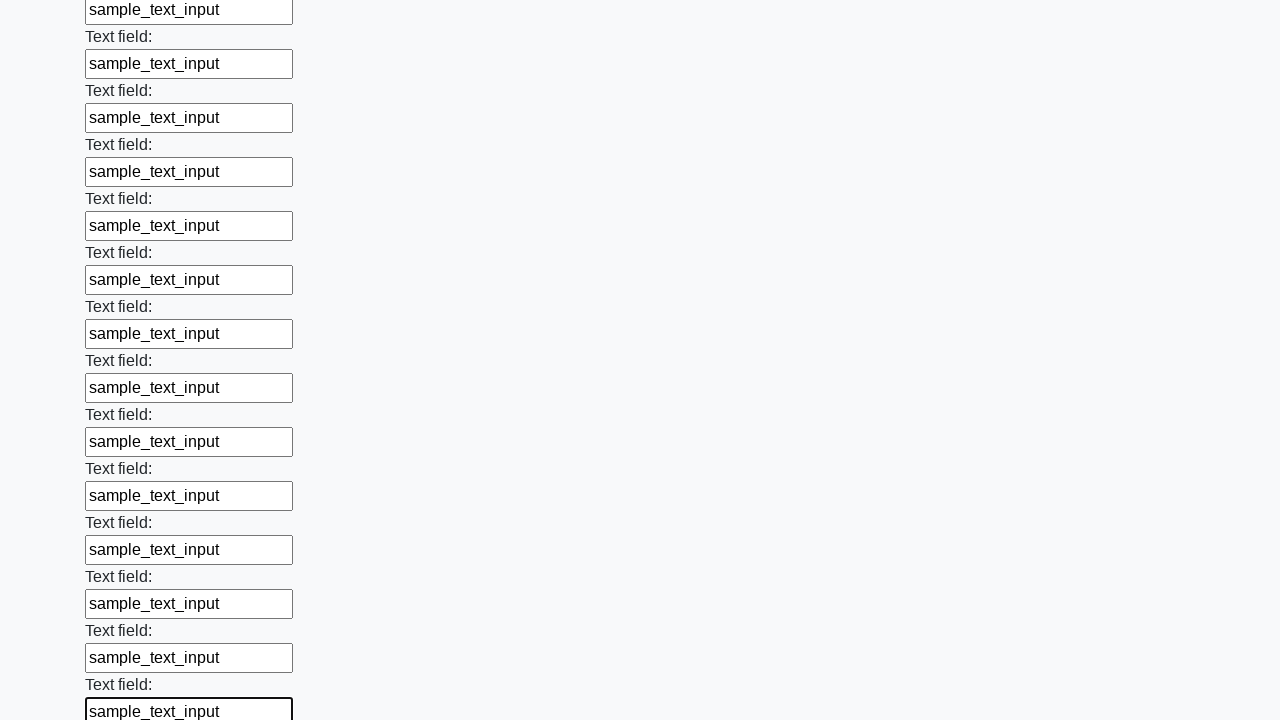

Filled an input field with 'sample_text_input' on input >> nth=57
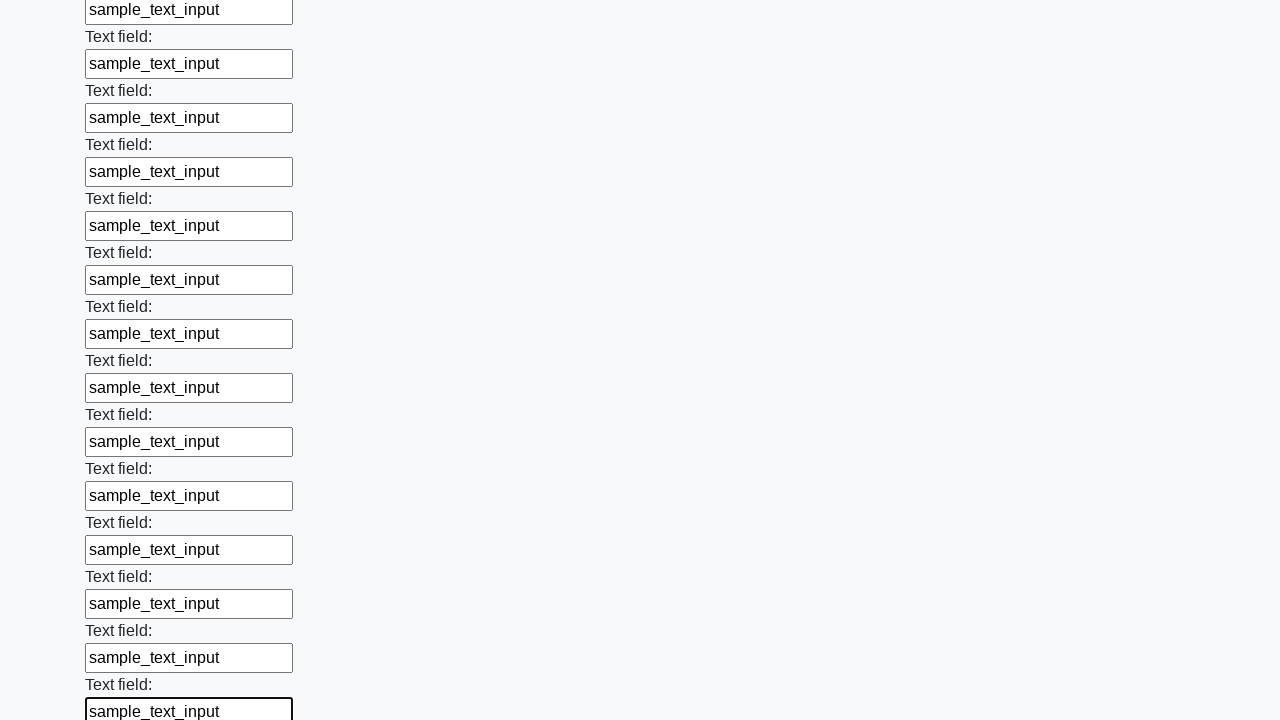

Filled an input field with 'sample_text_input' on input >> nth=58
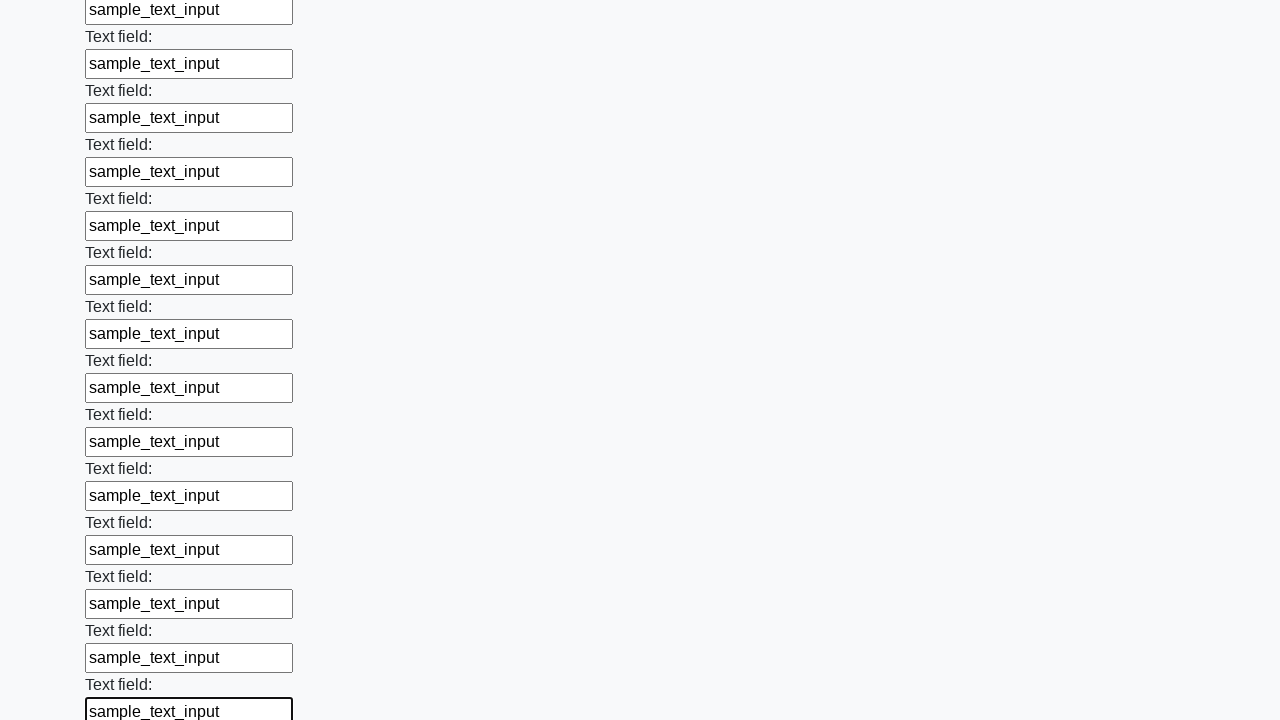

Filled an input field with 'sample_text_input' on input >> nth=59
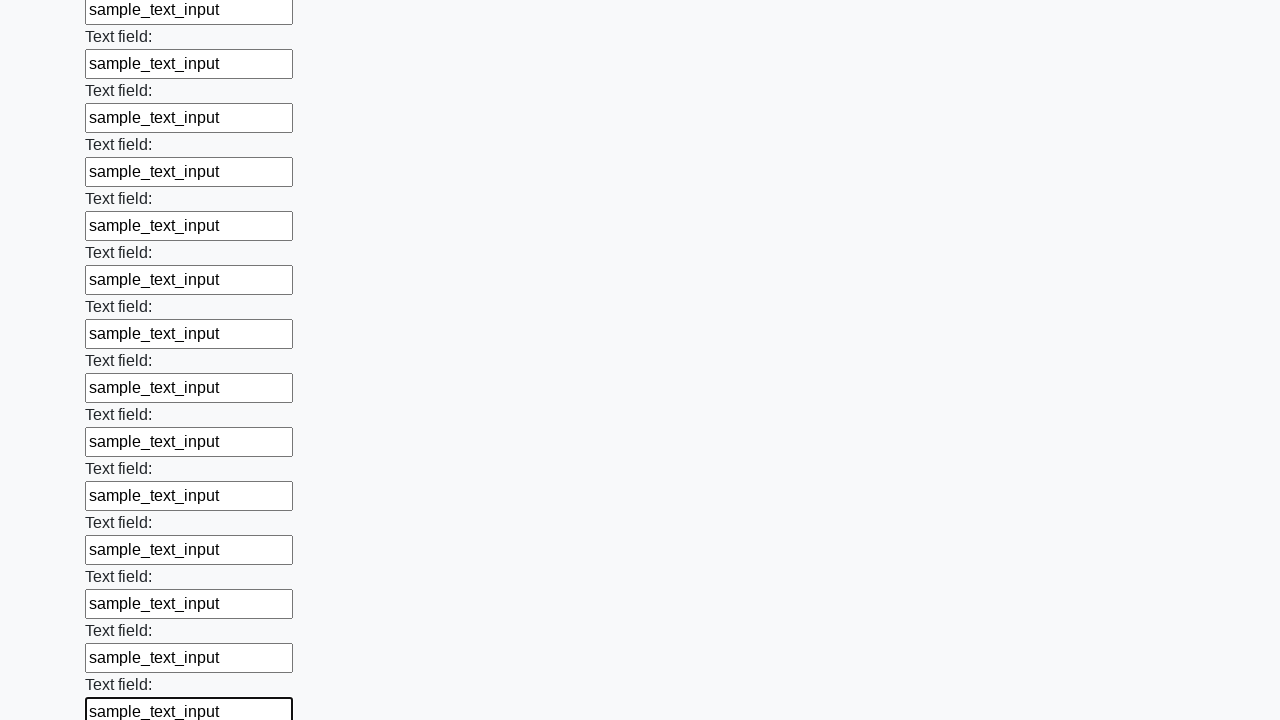

Filled an input field with 'sample_text_input' on input >> nth=60
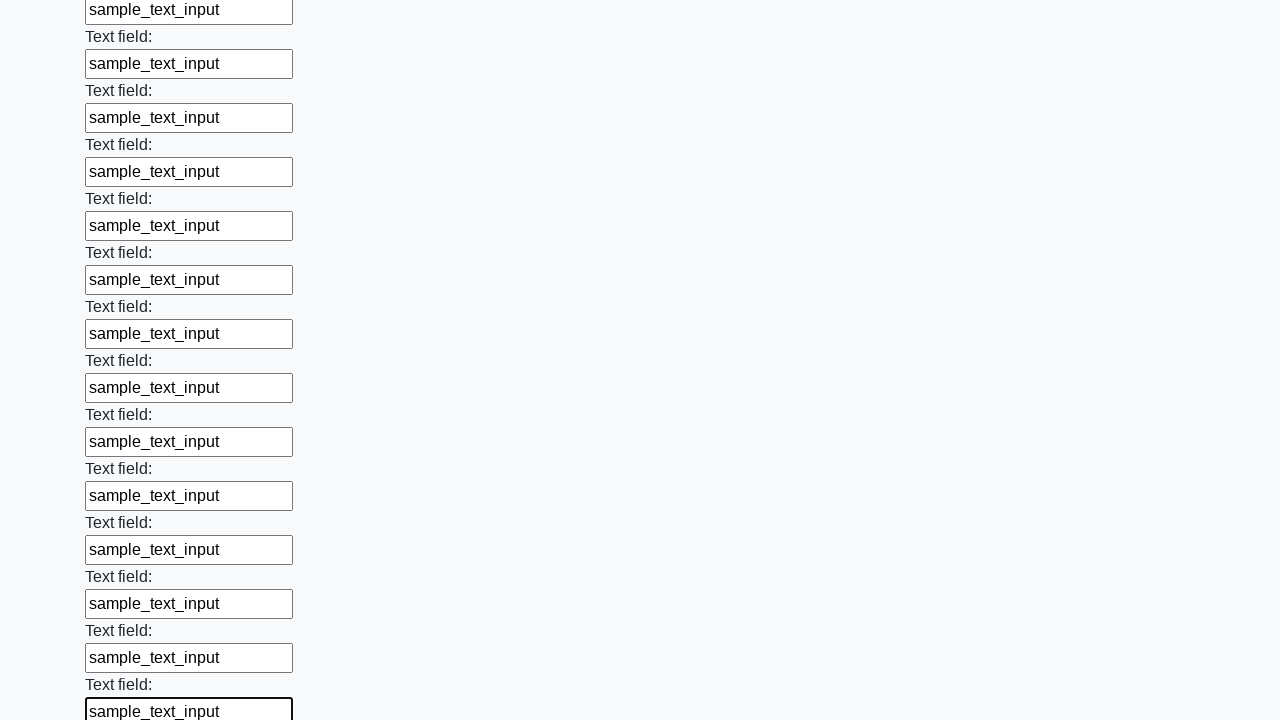

Filled an input field with 'sample_text_input' on input >> nth=61
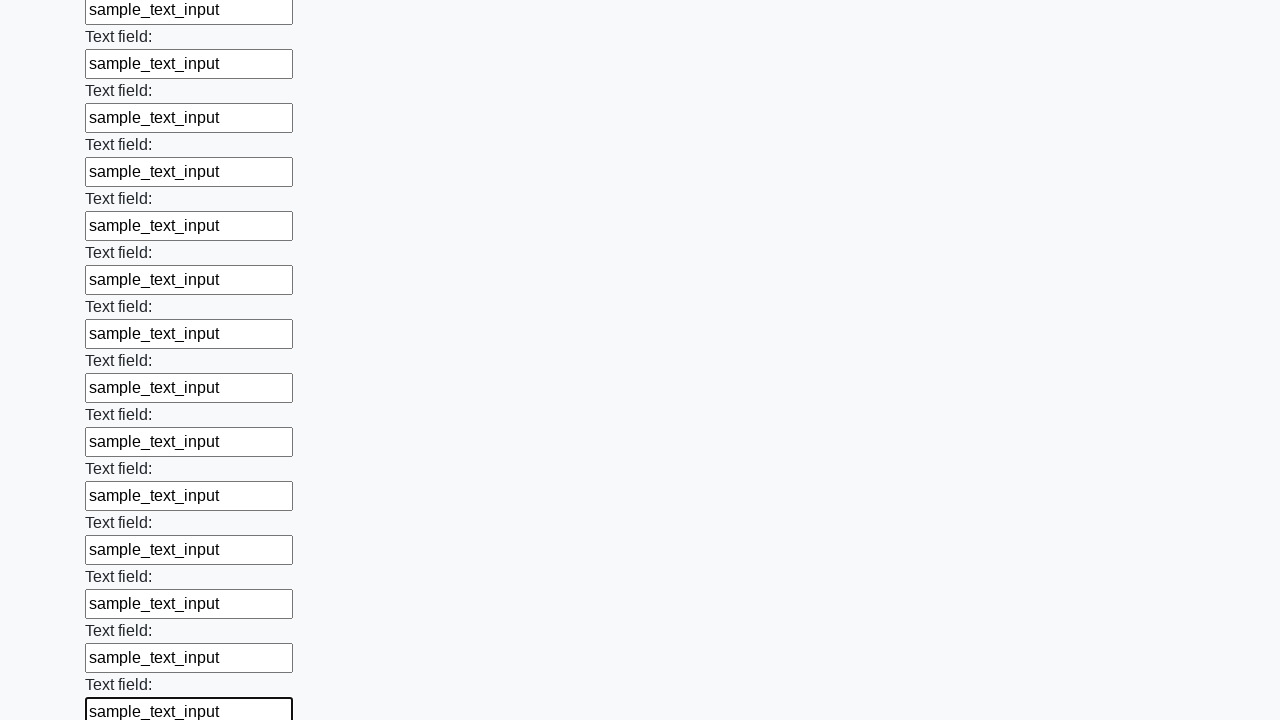

Filled an input field with 'sample_text_input' on input >> nth=62
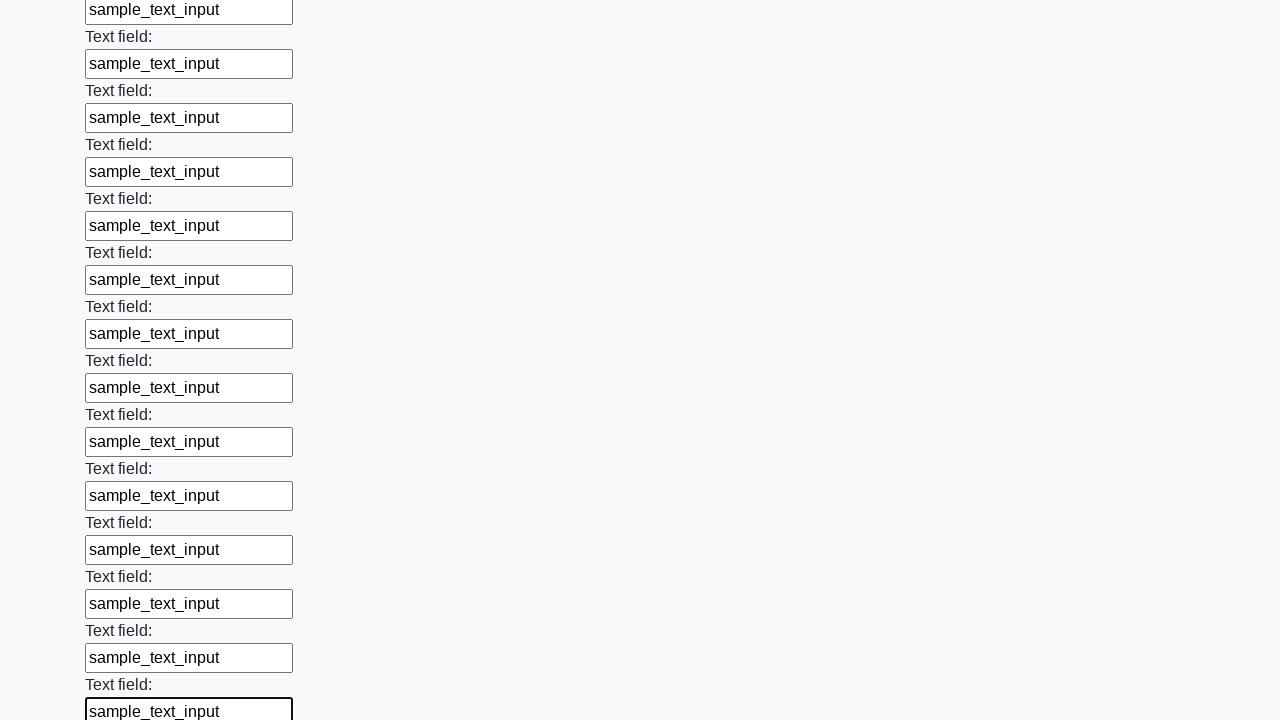

Filled an input field with 'sample_text_input' on input >> nth=63
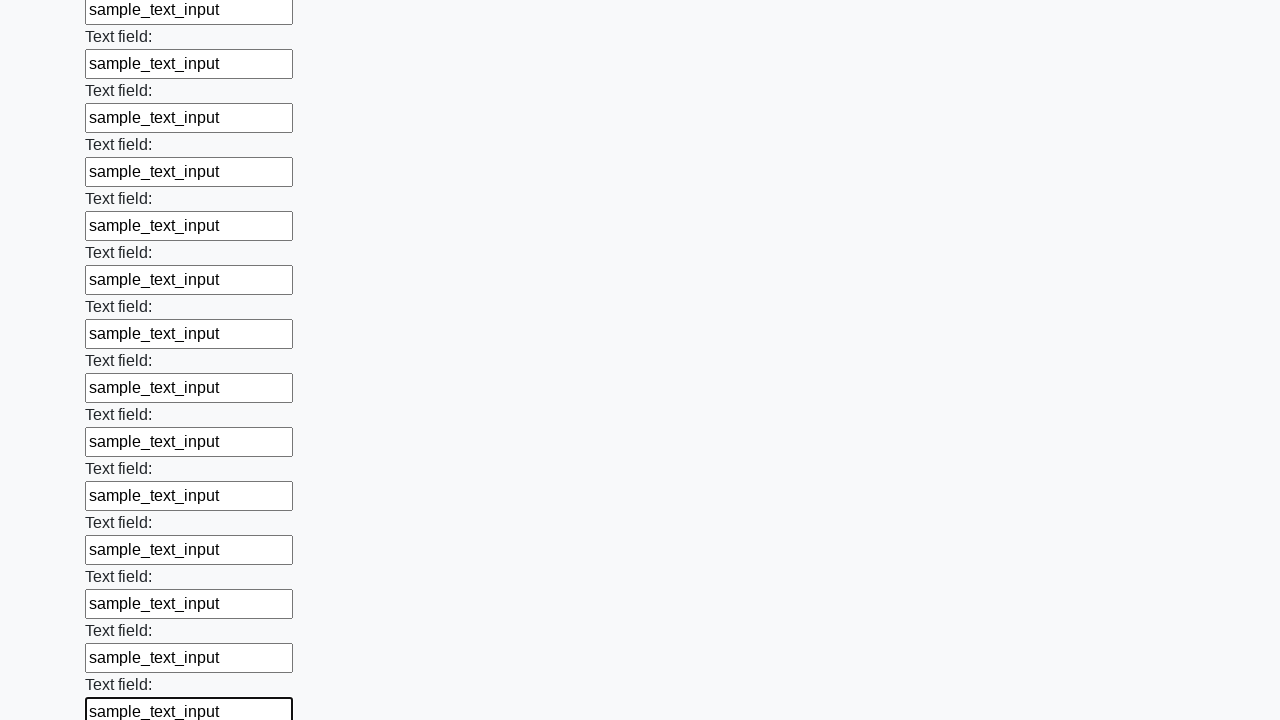

Filled an input field with 'sample_text_input' on input >> nth=64
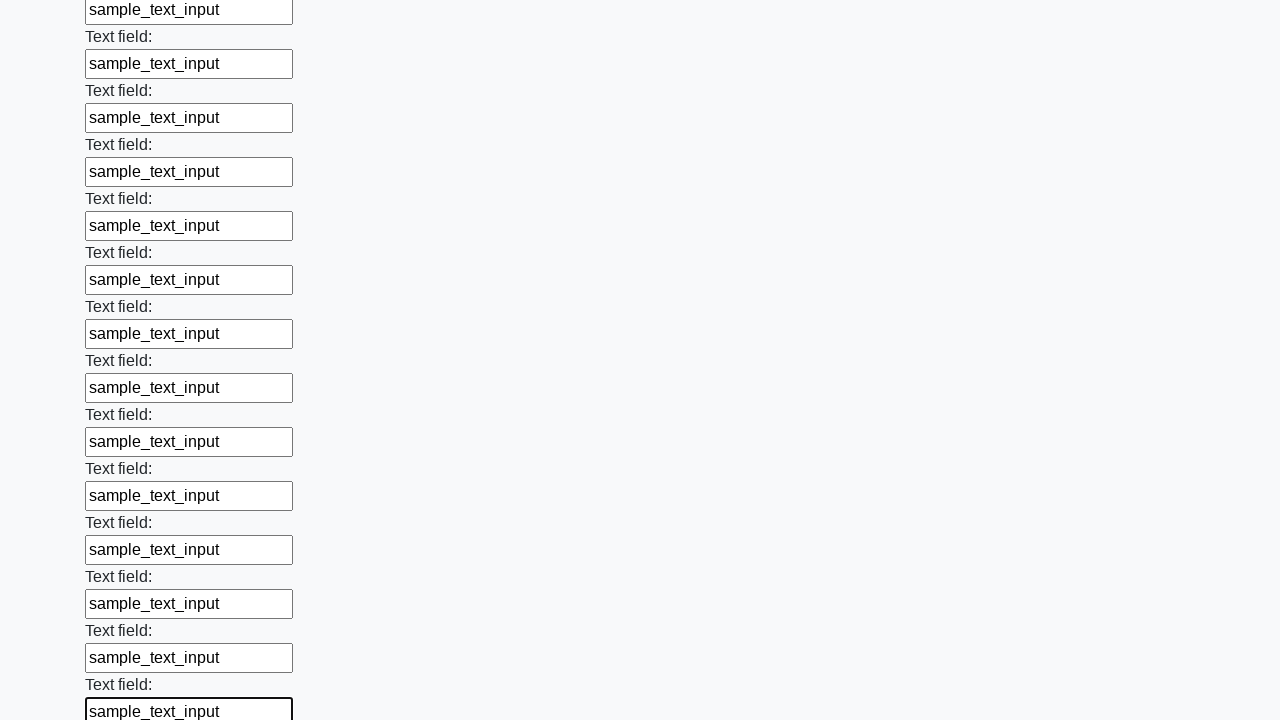

Filled an input field with 'sample_text_input' on input >> nth=65
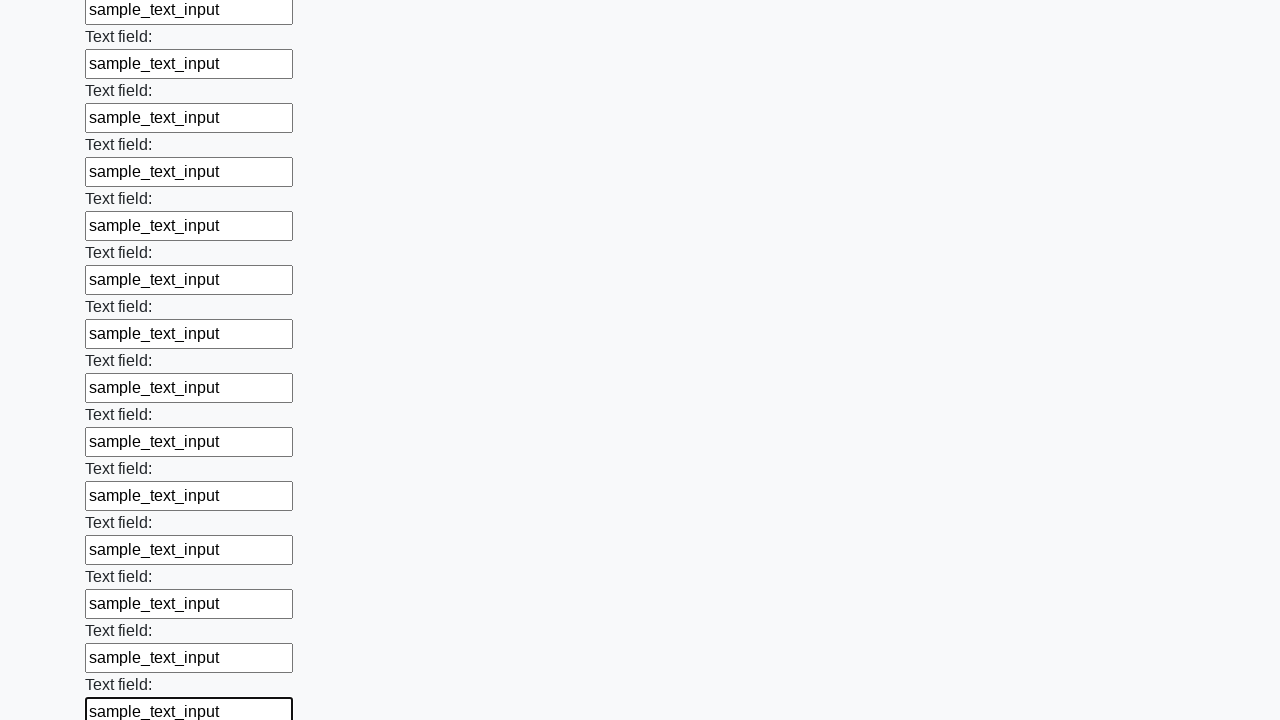

Filled an input field with 'sample_text_input' on input >> nth=66
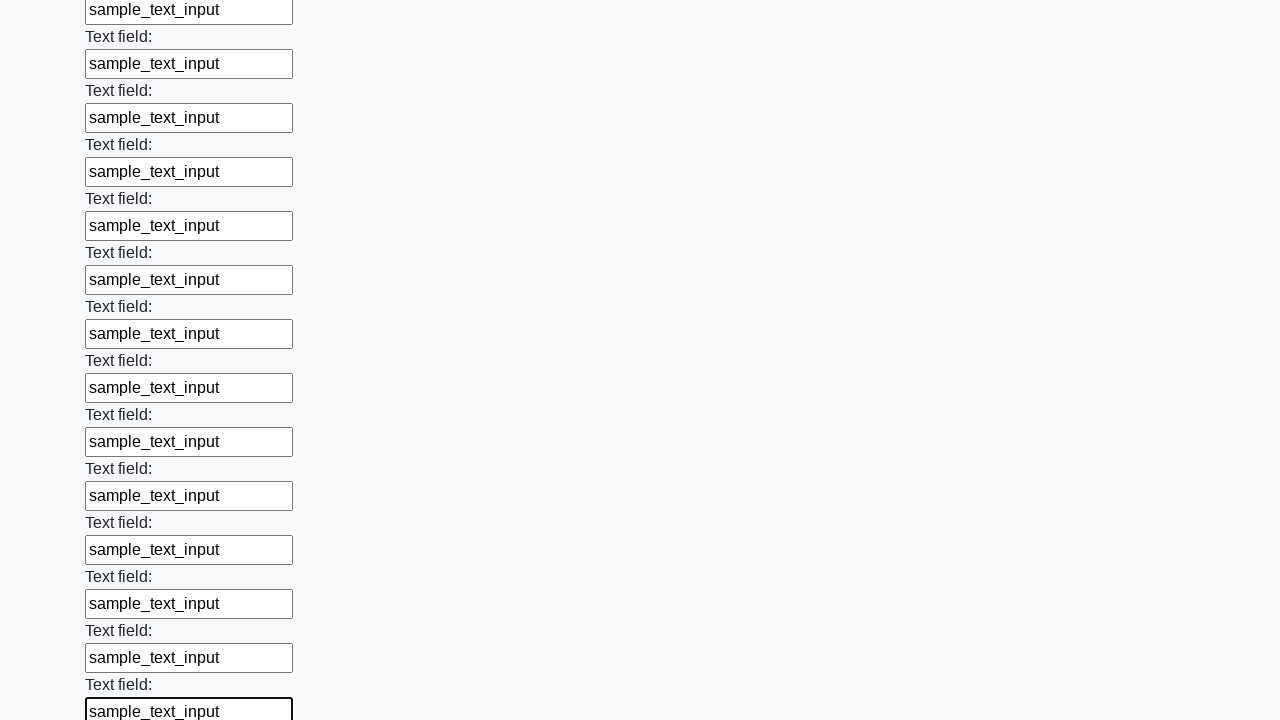

Filled an input field with 'sample_text_input' on input >> nth=67
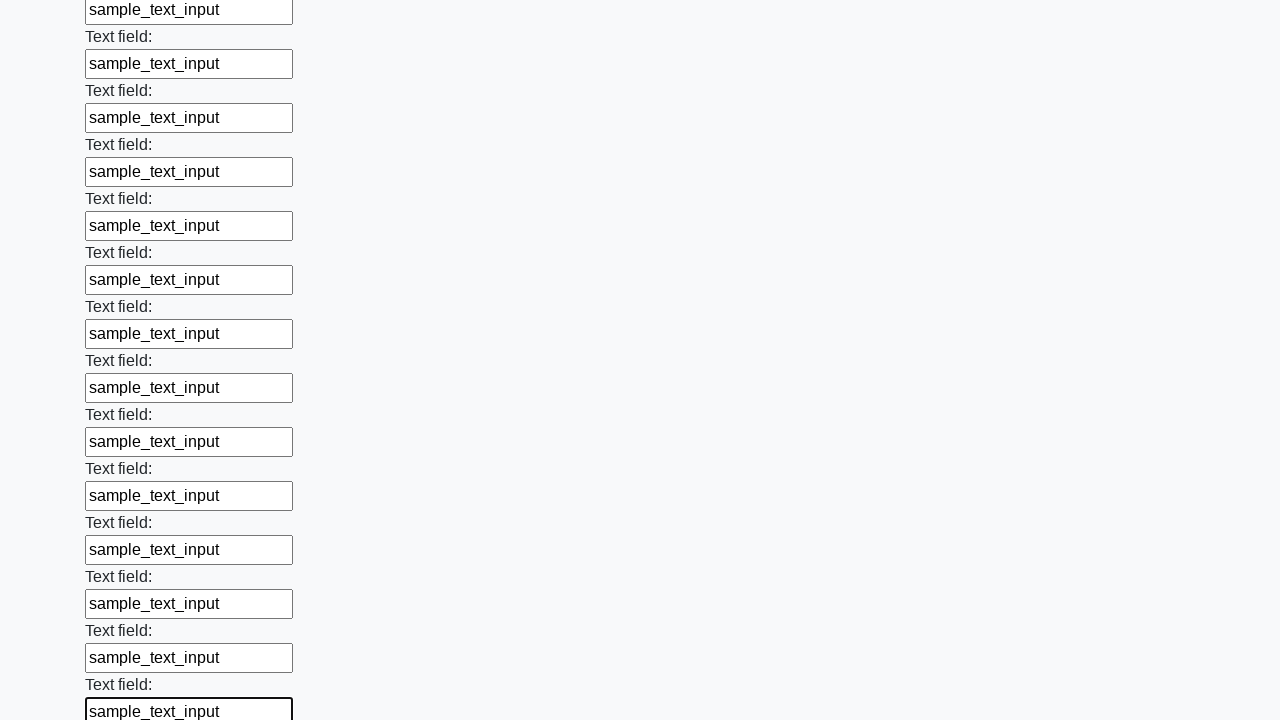

Filled an input field with 'sample_text_input' on input >> nth=68
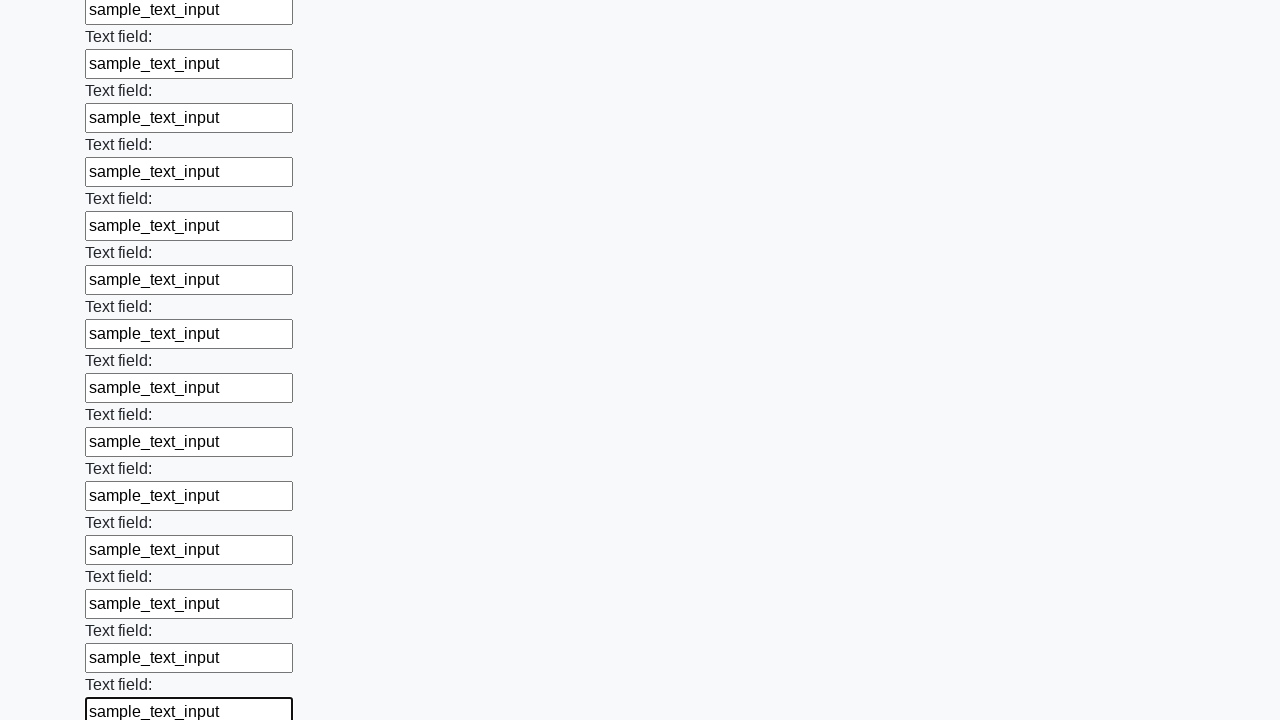

Filled an input field with 'sample_text_input' on input >> nth=69
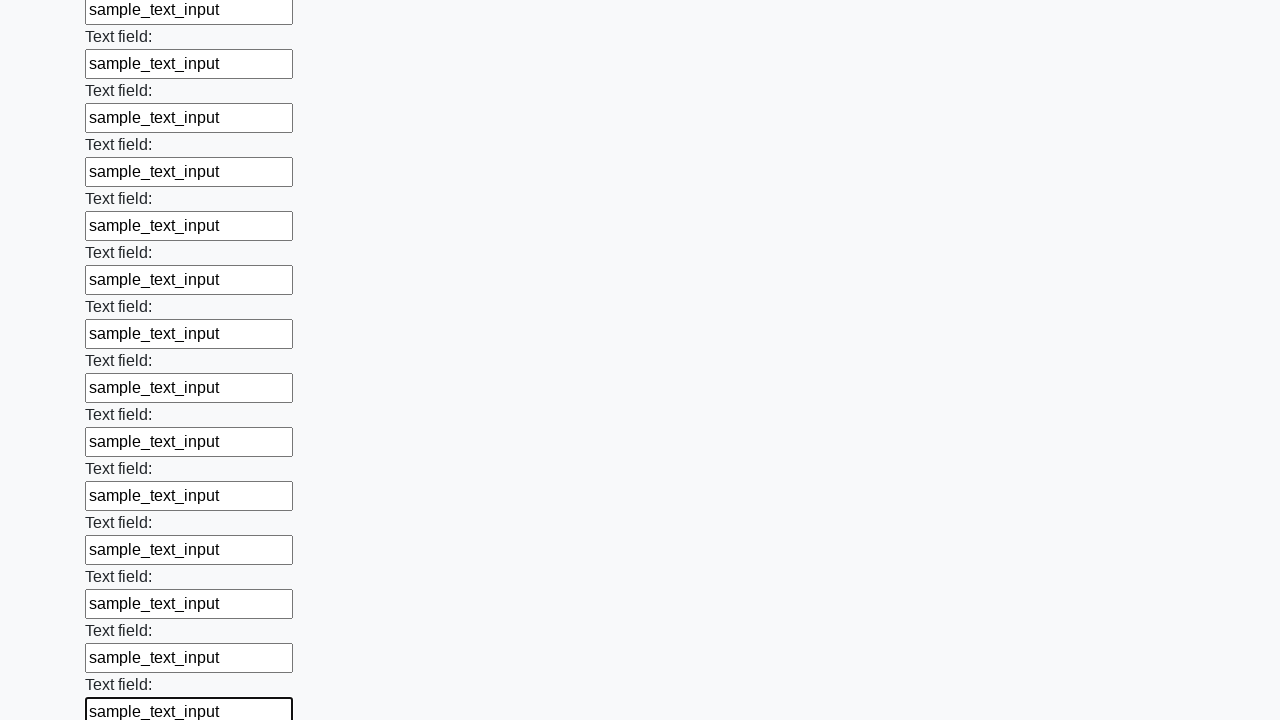

Filled an input field with 'sample_text_input' on input >> nth=70
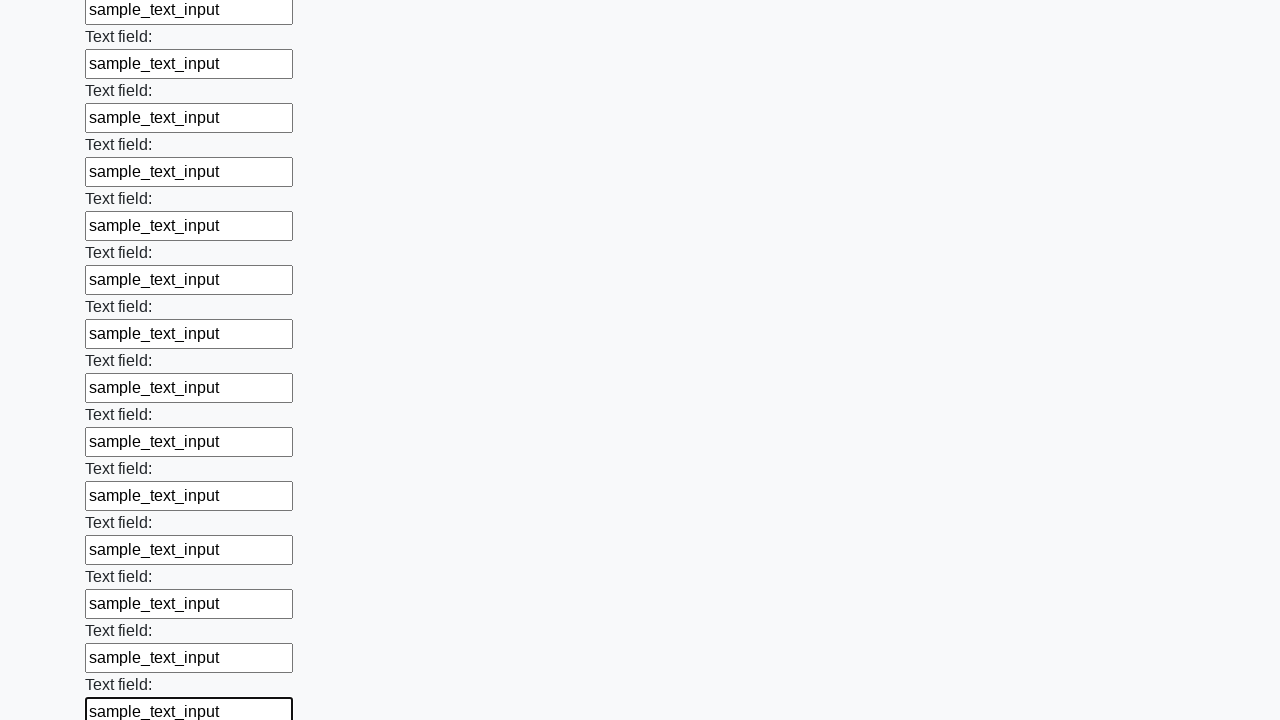

Filled an input field with 'sample_text_input' on input >> nth=71
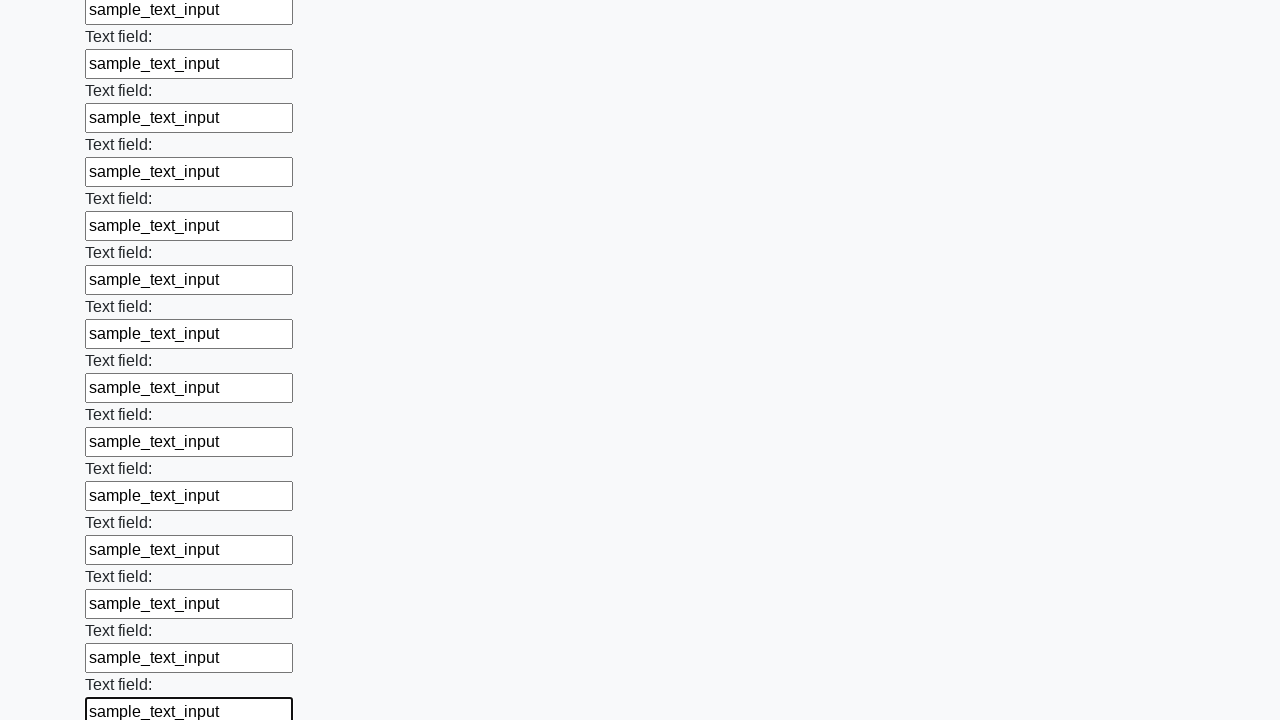

Filled an input field with 'sample_text_input' on input >> nth=72
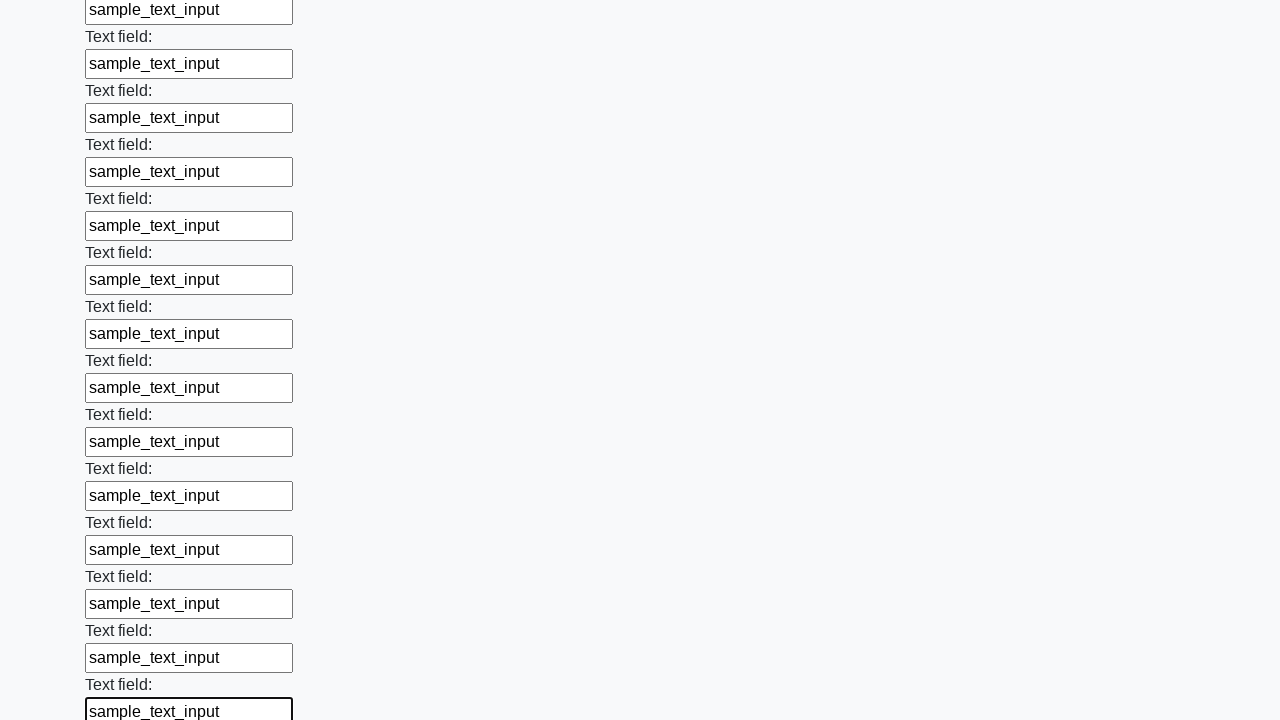

Filled an input field with 'sample_text_input' on input >> nth=73
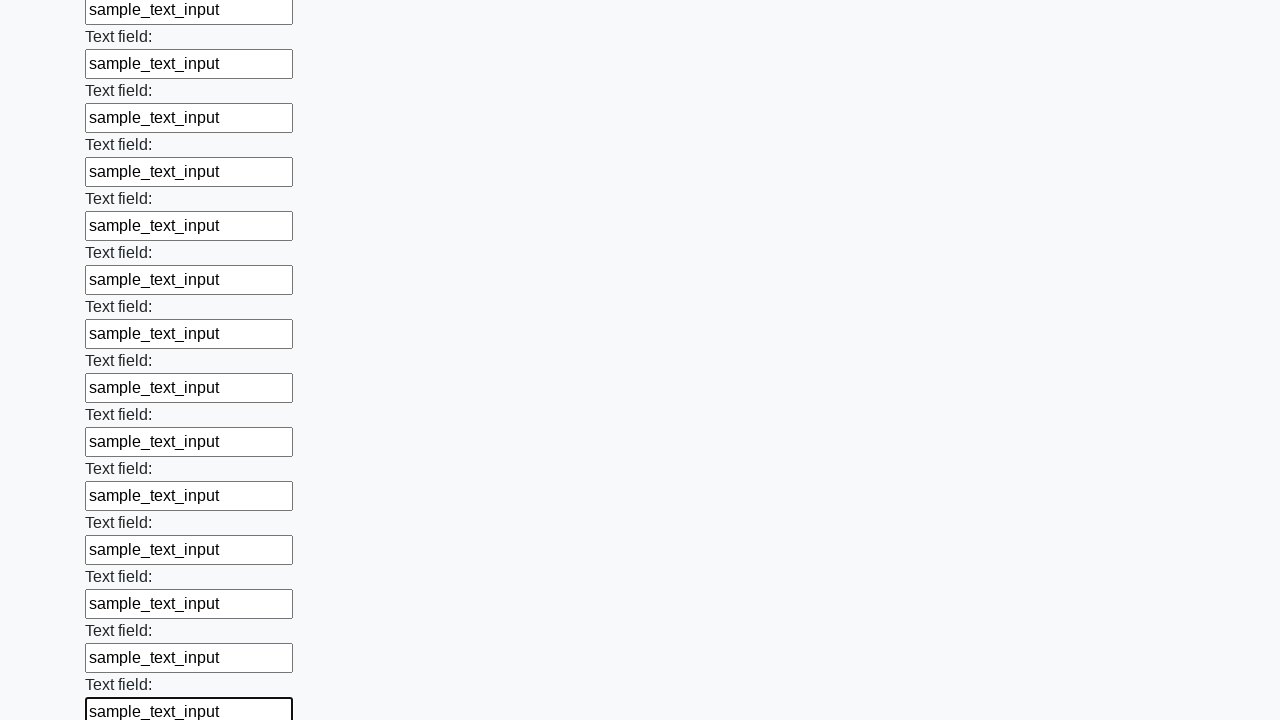

Filled an input field with 'sample_text_input' on input >> nth=74
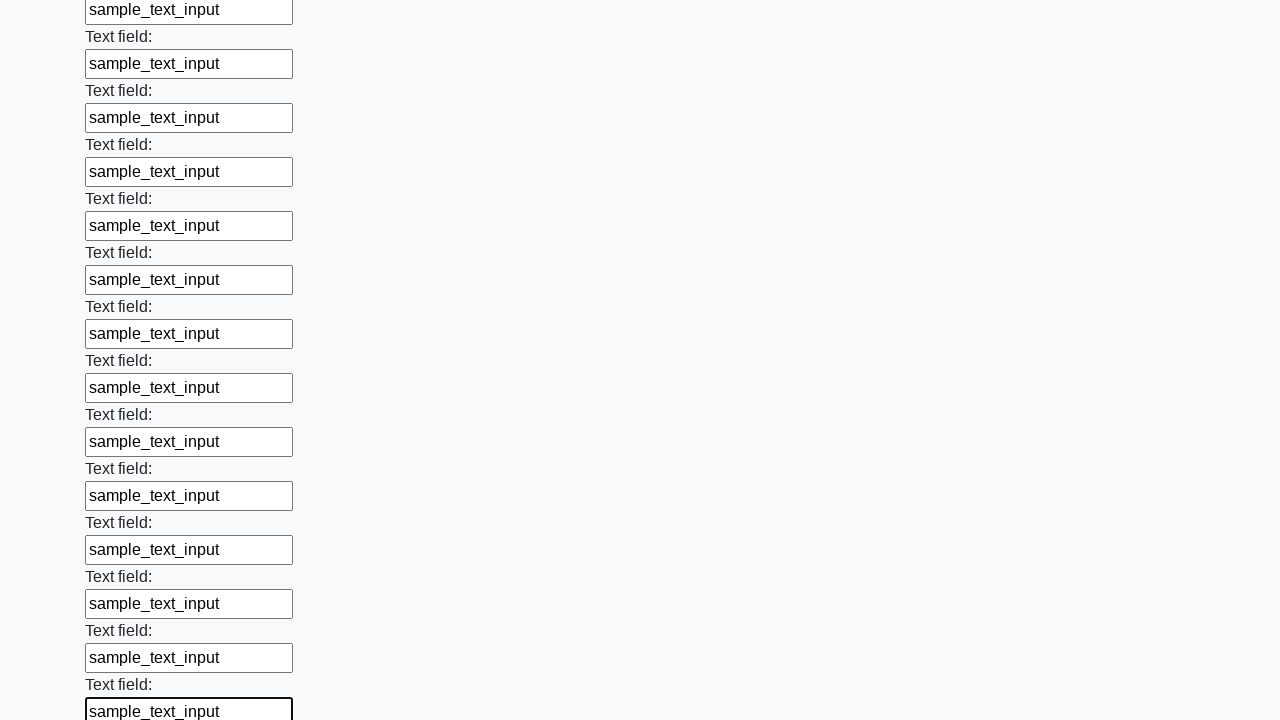

Filled an input field with 'sample_text_input' on input >> nth=75
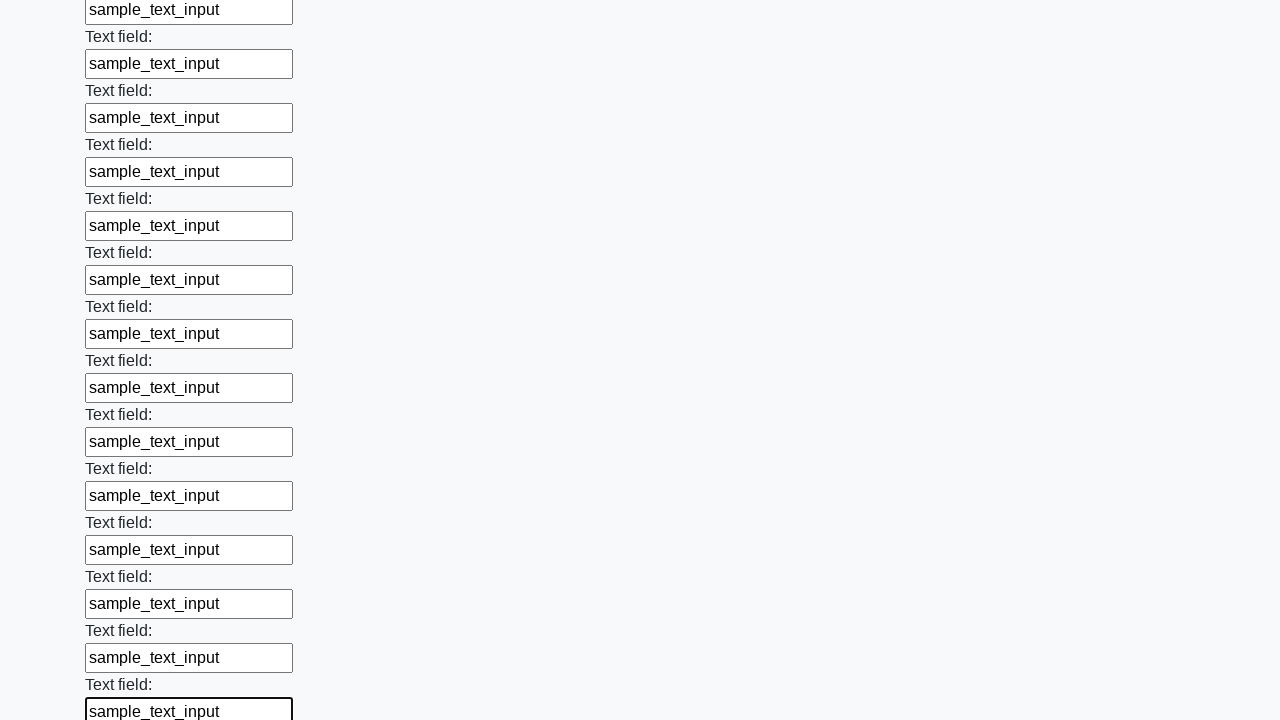

Filled an input field with 'sample_text_input' on input >> nth=76
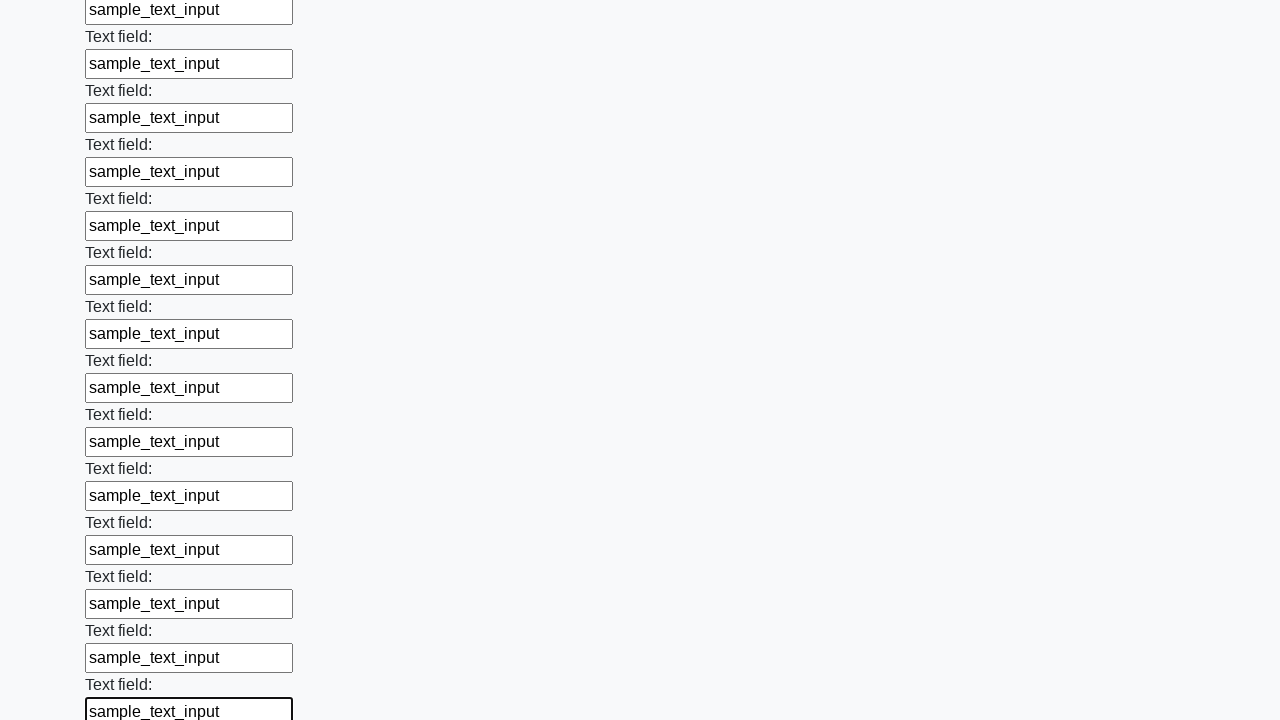

Filled an input field with 'sample_text_input' on input >> nth=77
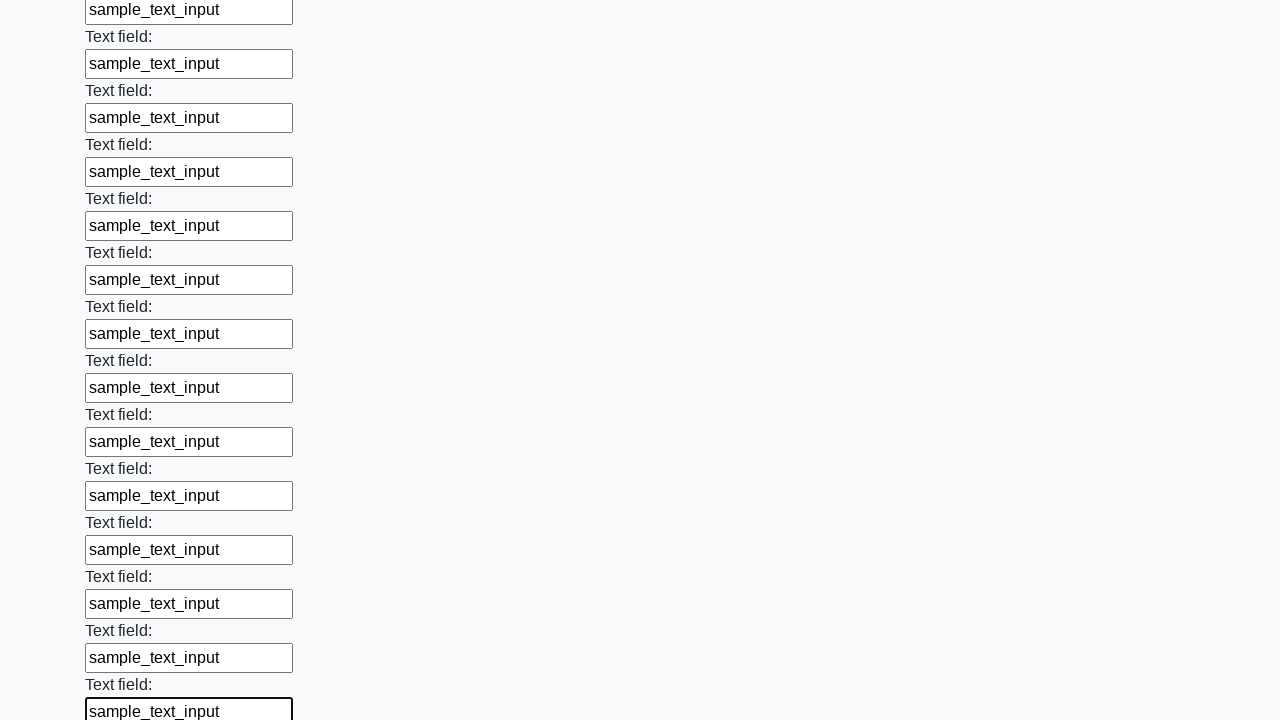

Filled an input field with 'sample_text_input' on input >> nth=78
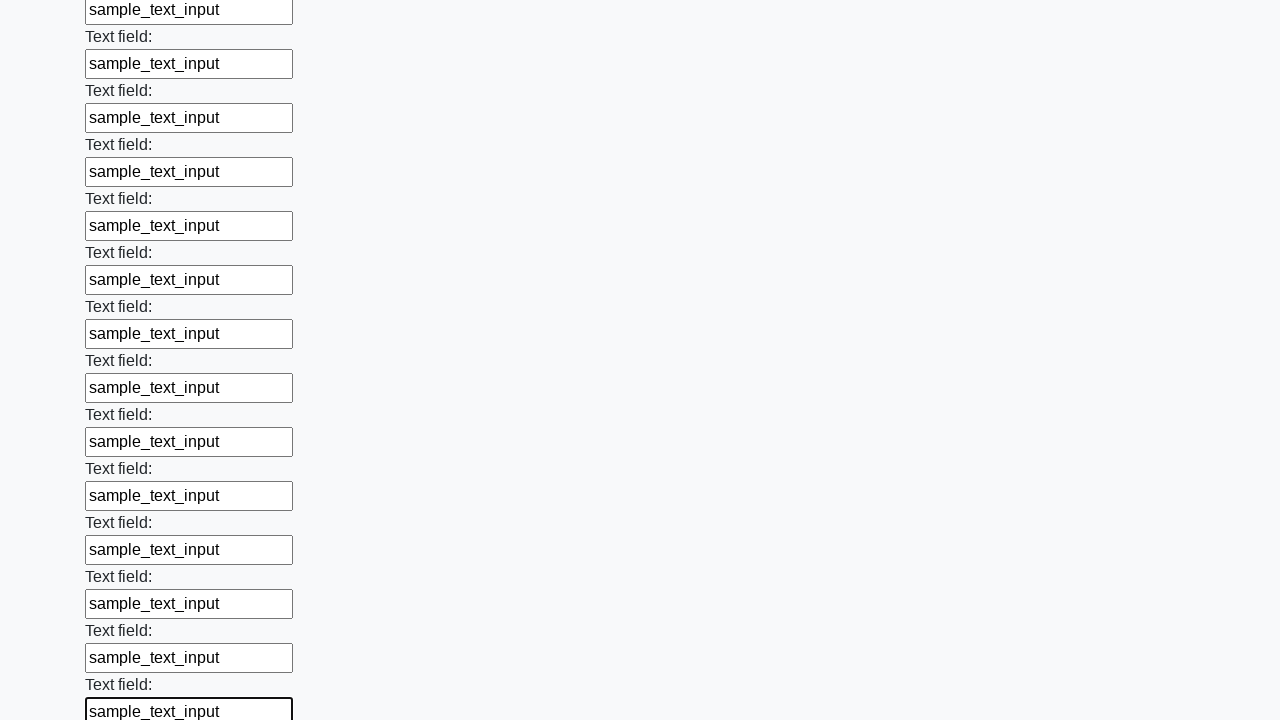

Filled an input field with 'sample_text_input' on input >> nth=79
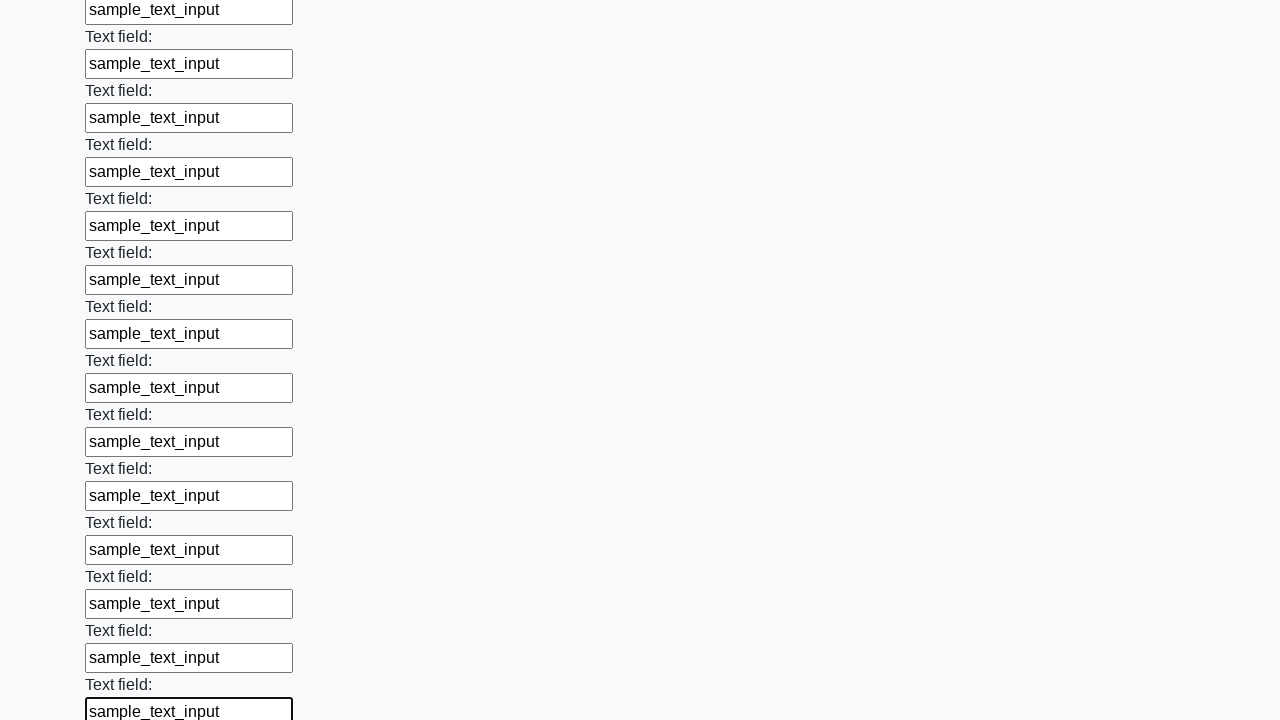

Filled an input field with 'sample_text_input' on input >> nth=80
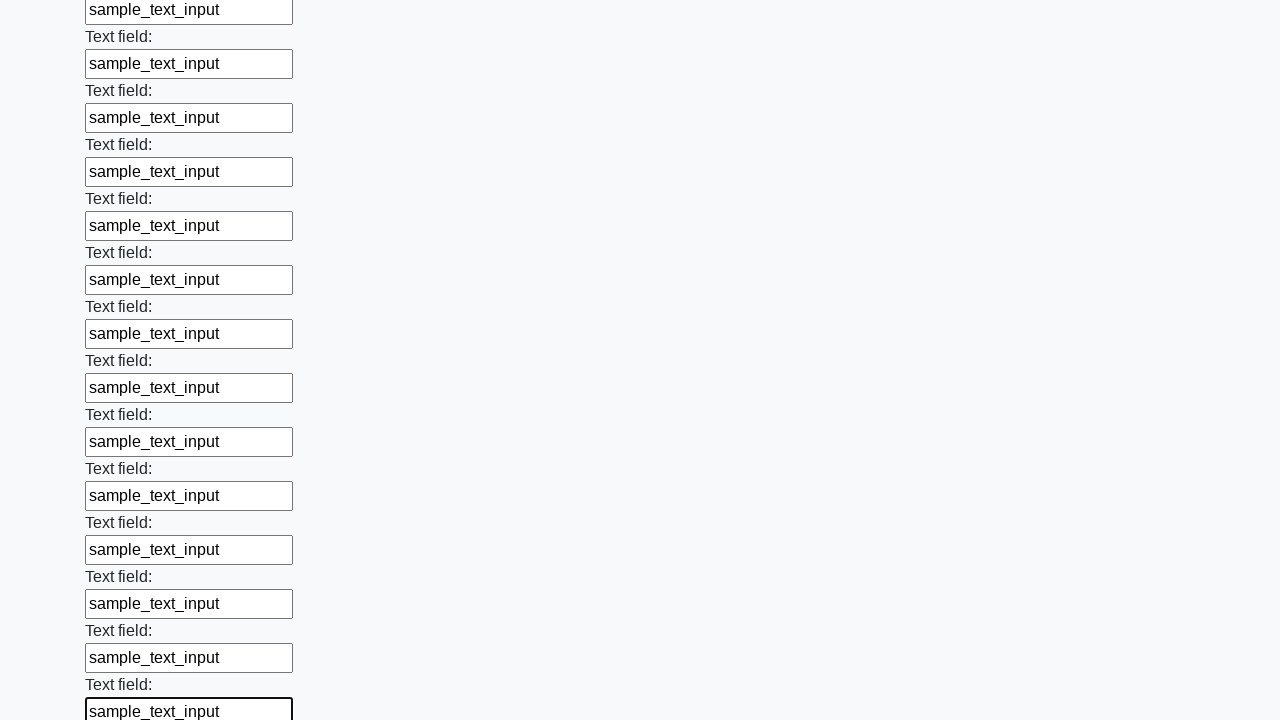

Filled an input field with 'sample_text_input' on input >> nth=81
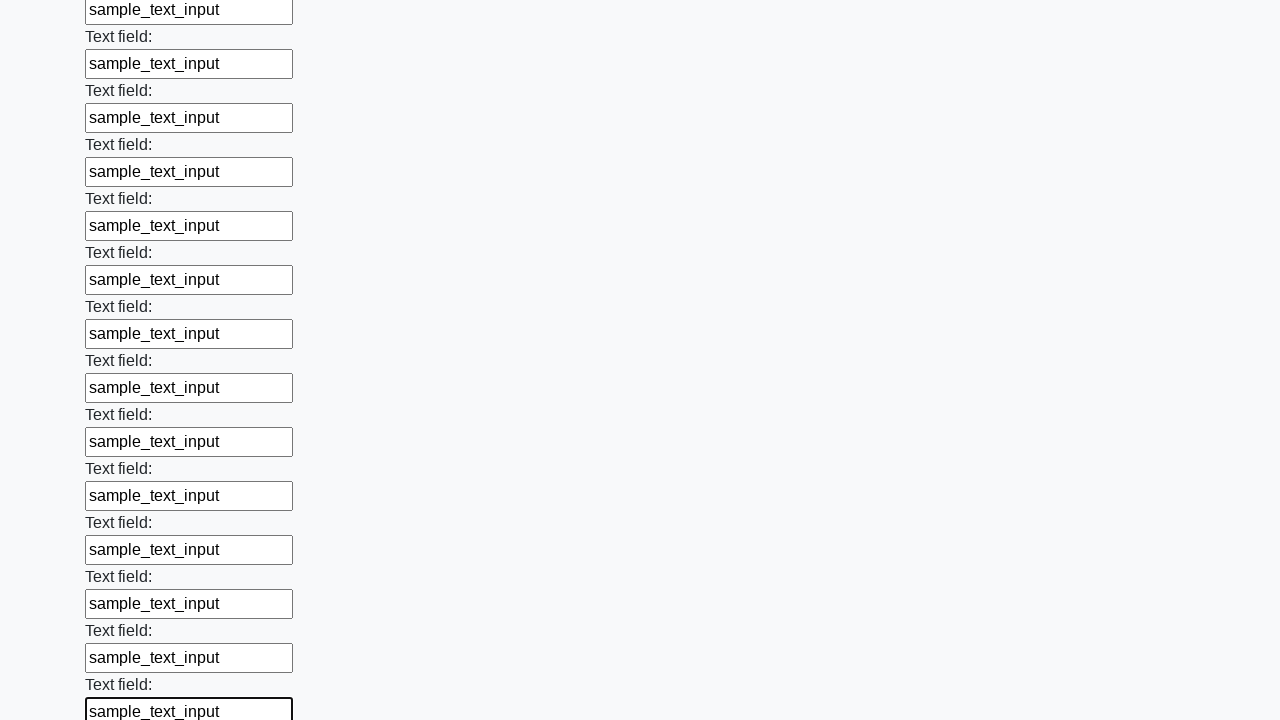

Filled an input field with 'sample_text_input' on input >> nth=82
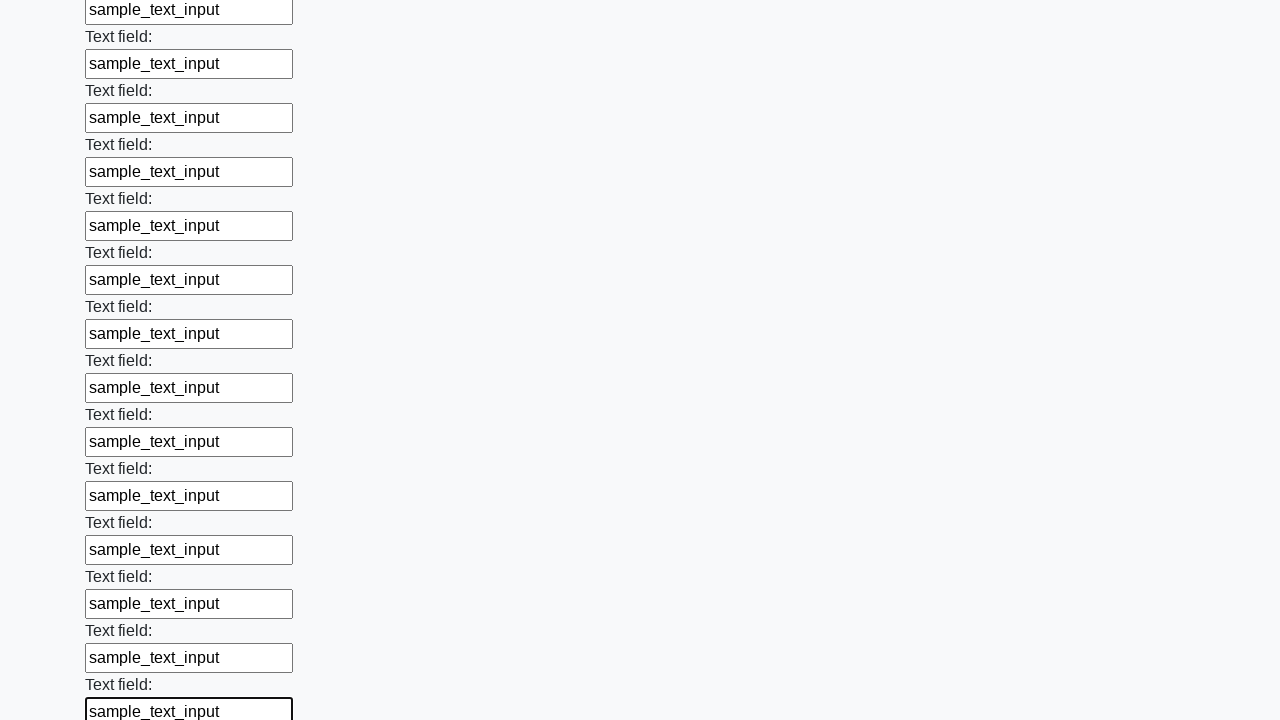

Filled an input field with 'sample_text_input' on input >> nth=83
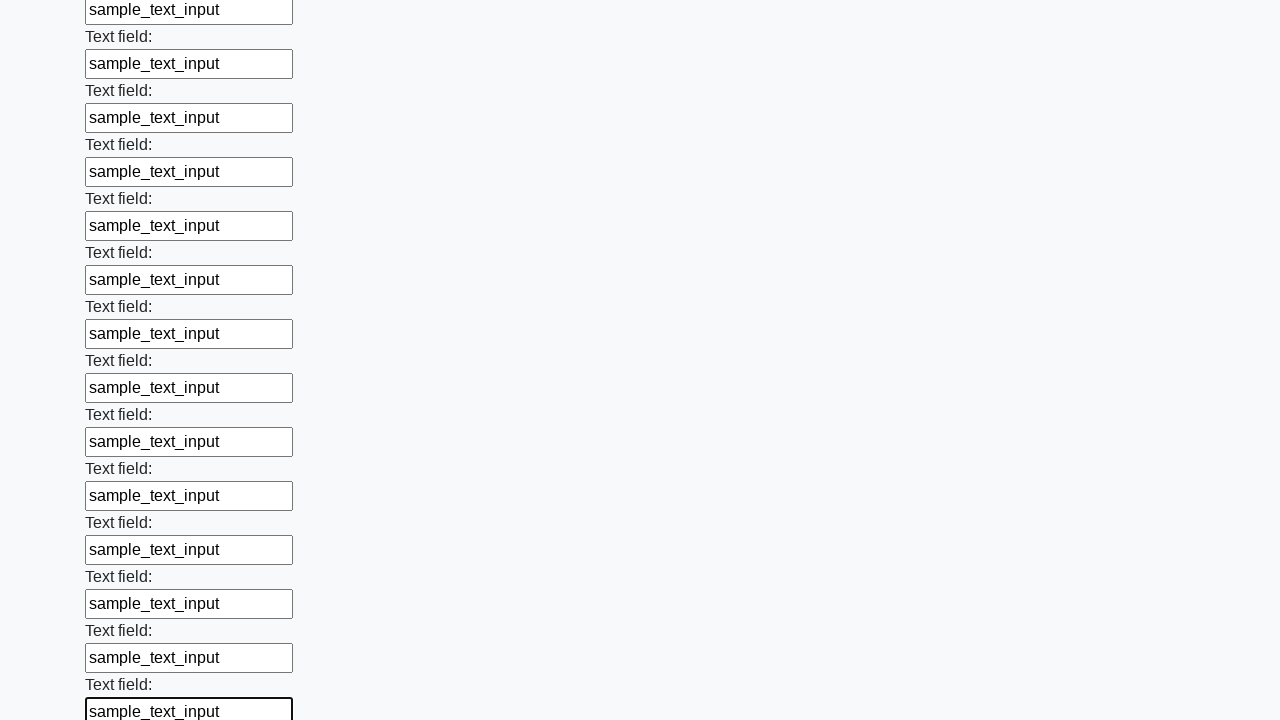

Filled an input field with 'sample_text_input' on input >> nth=84
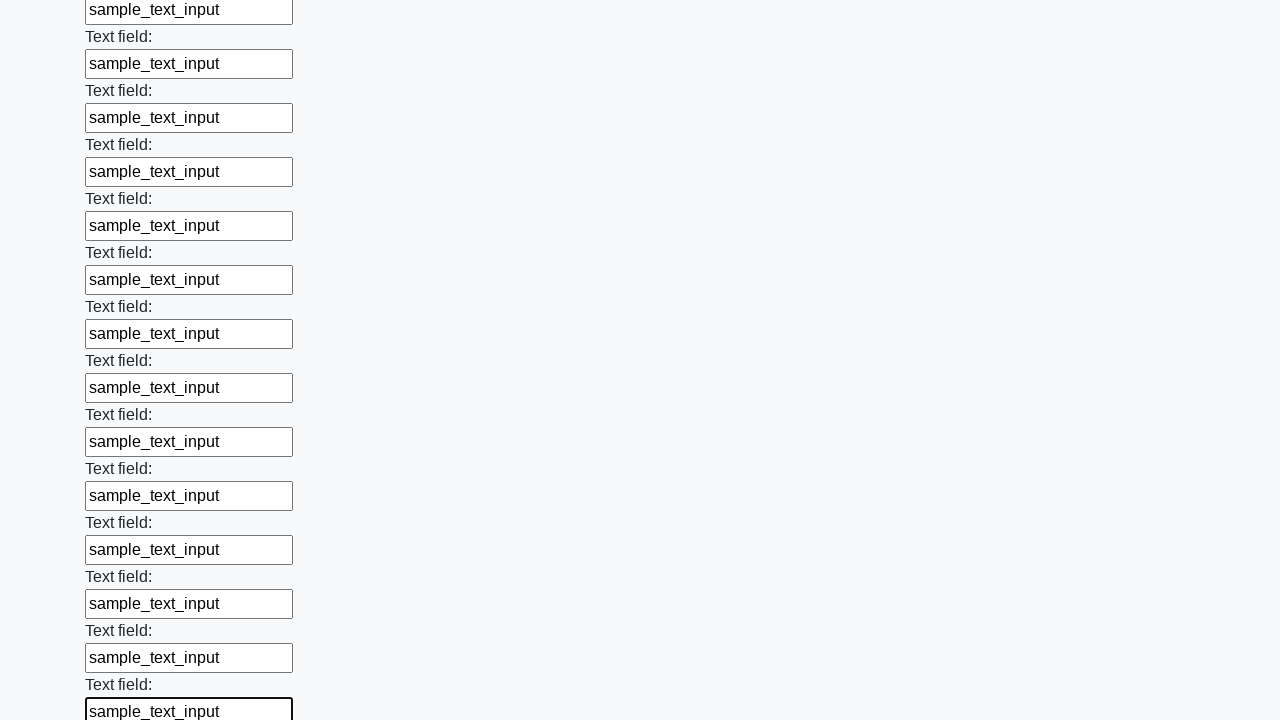

Filled an input field with 'sample_text_input' on input >> nth=85
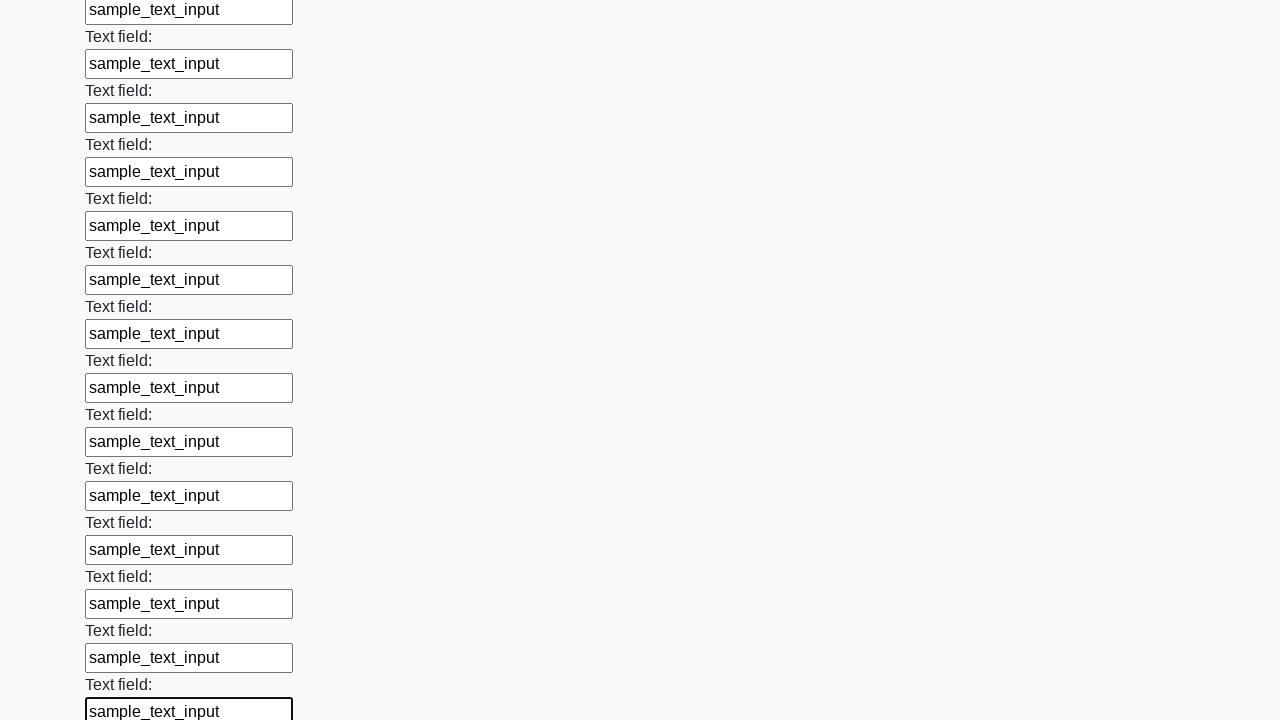

Filled an input field with 'sample_text_input' on input >> nth=86
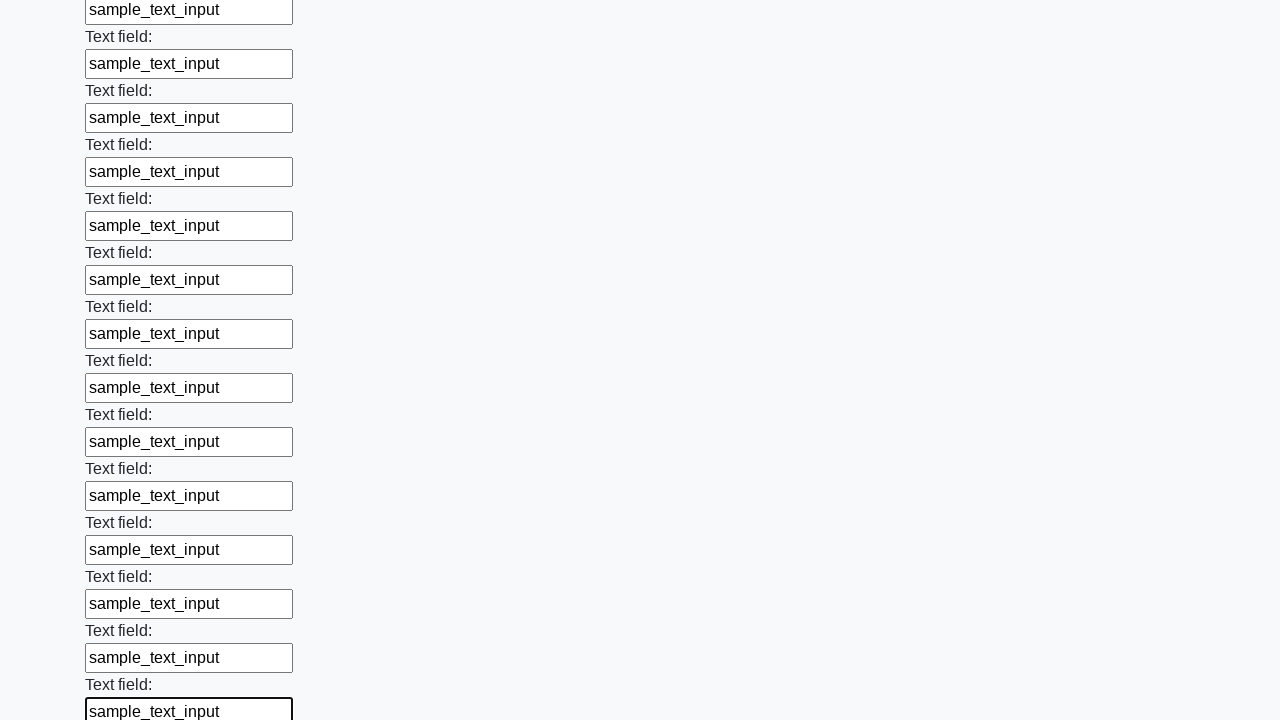

Filled an input field with 'sample_text_input' on input >> nth=87
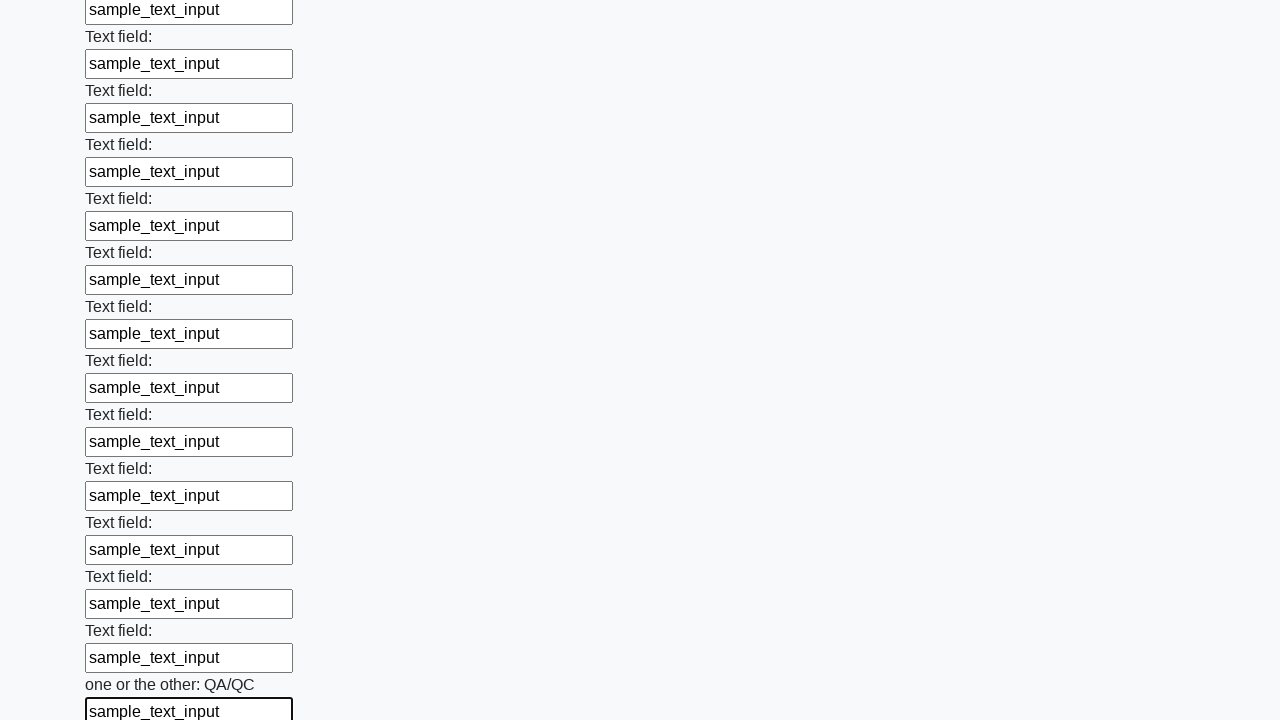

Filled an input field with 'sample_text_input' on input >> nth=88
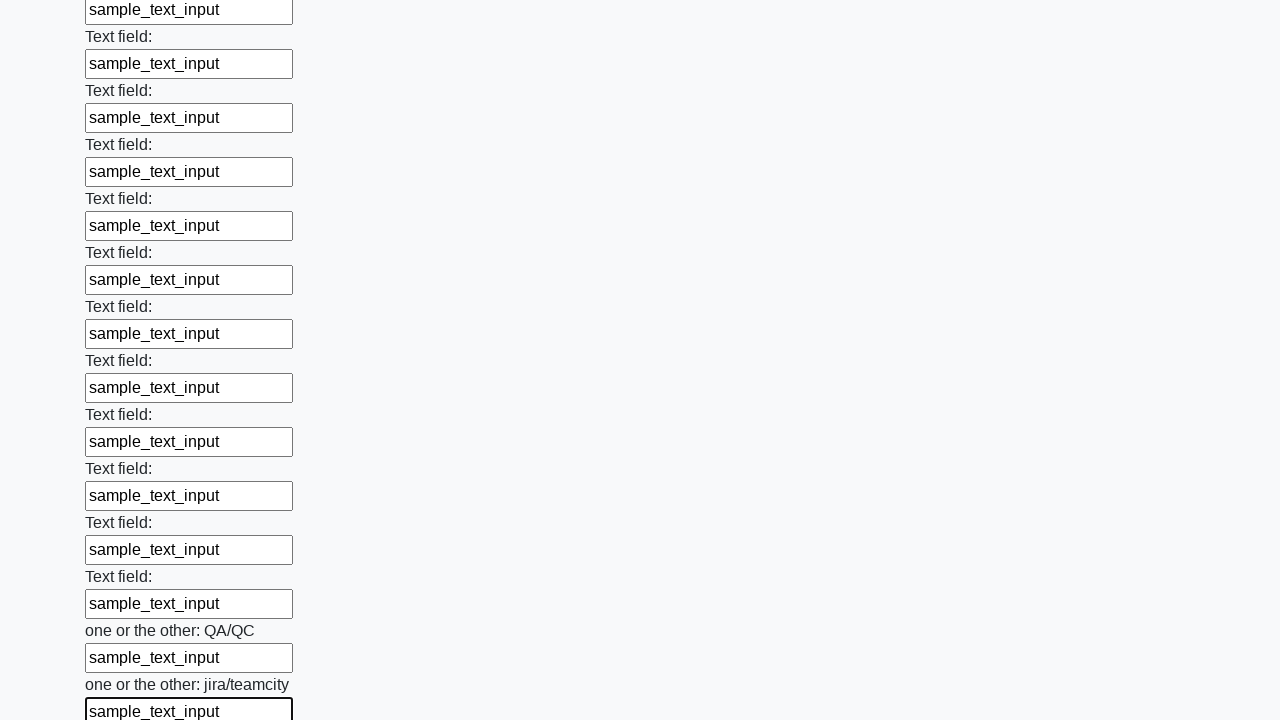

Filled an input field with 'sample_text_input' on input >> nth=89
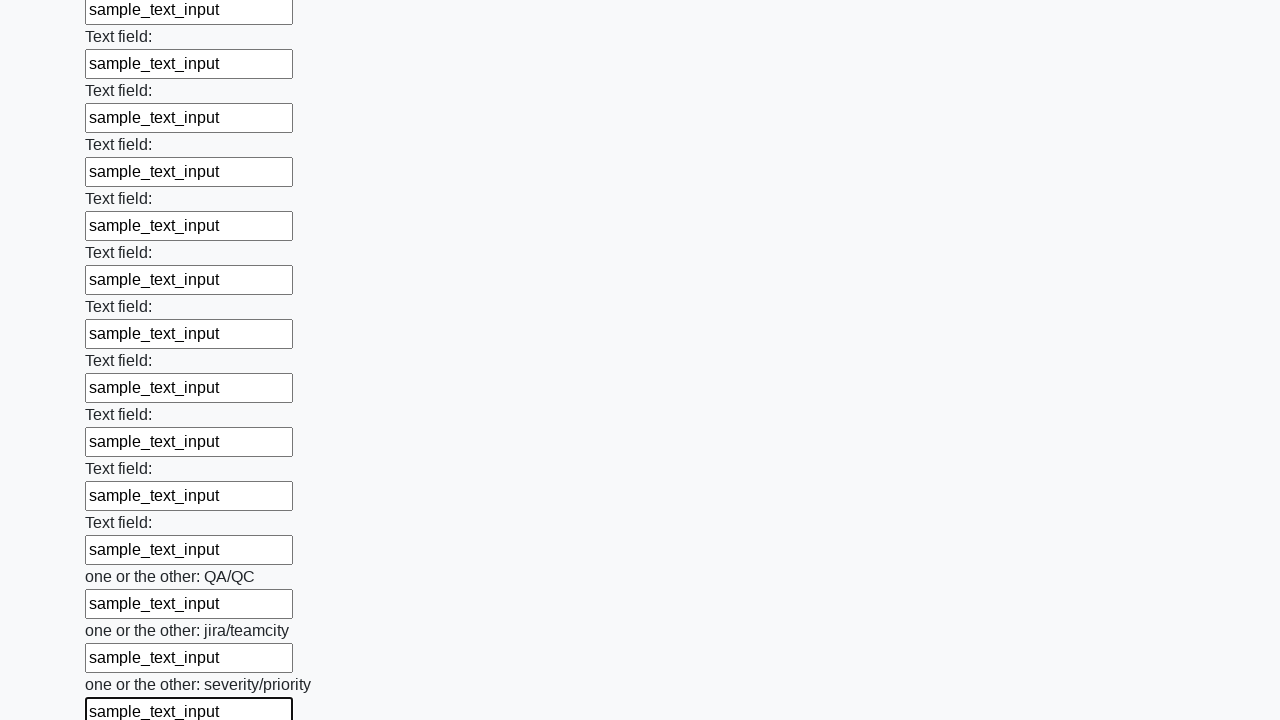

Filled an input field with 'sample_text_input' on input >> nth=90
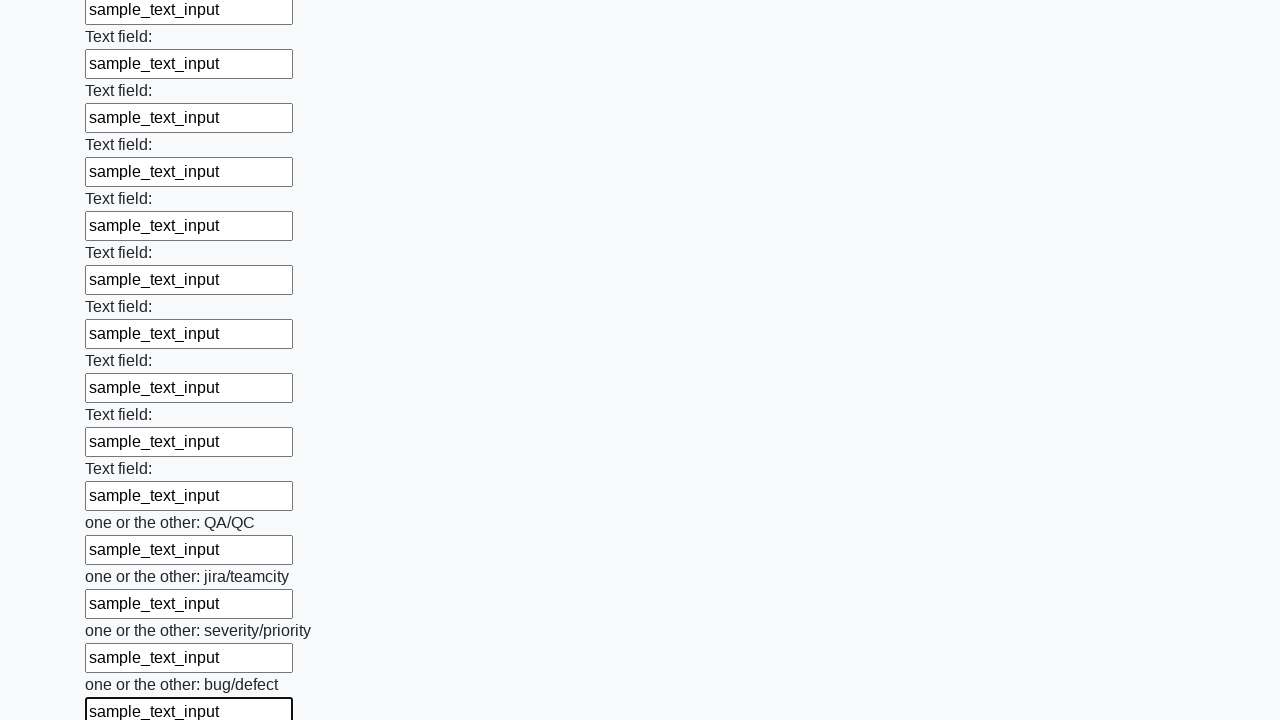

Filled an input field with 'sample_text_input' on input >> nth=91
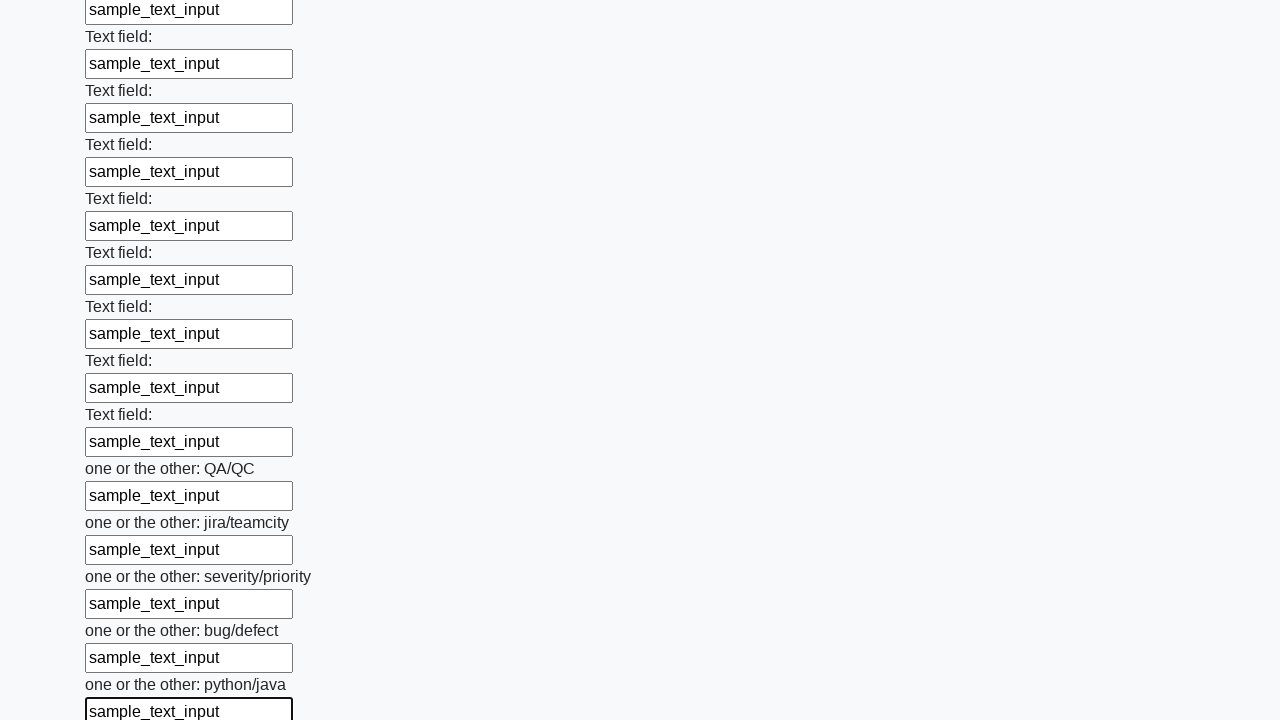

Filled an input field with 'sample_text_input' on input >> nth=92
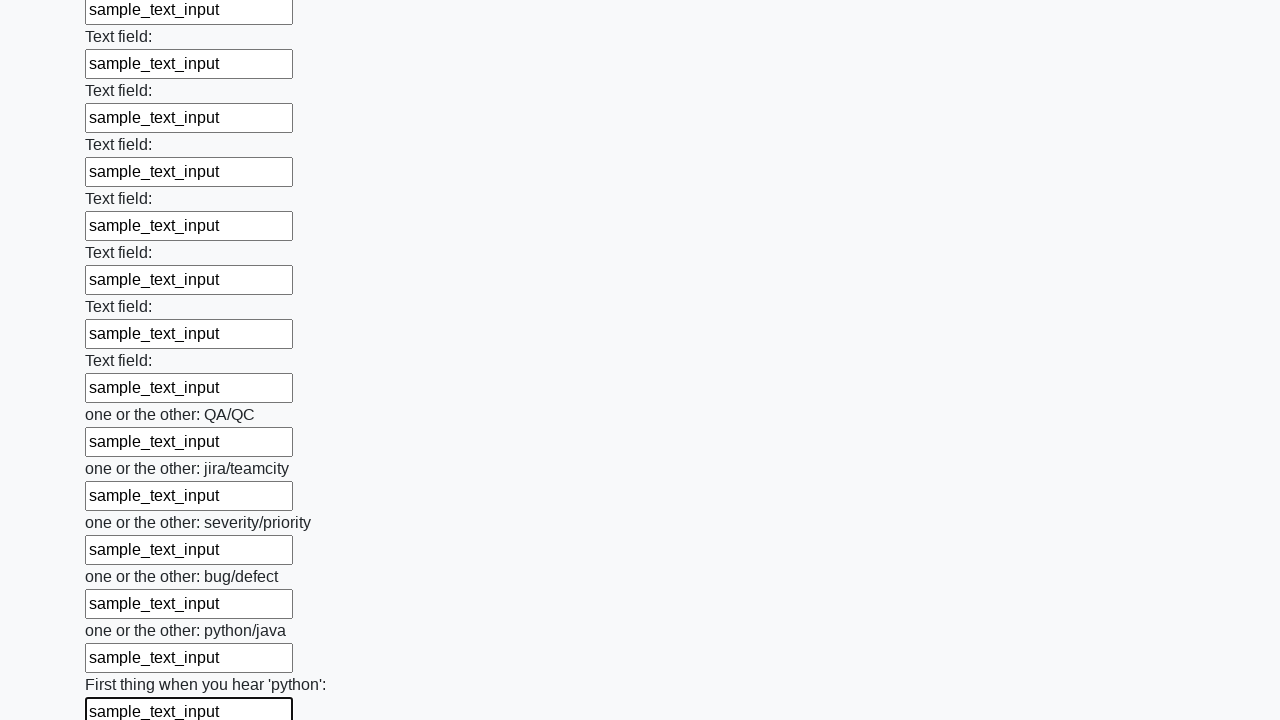

Filled an input field with 'sample_text_input' on input >> nth=93
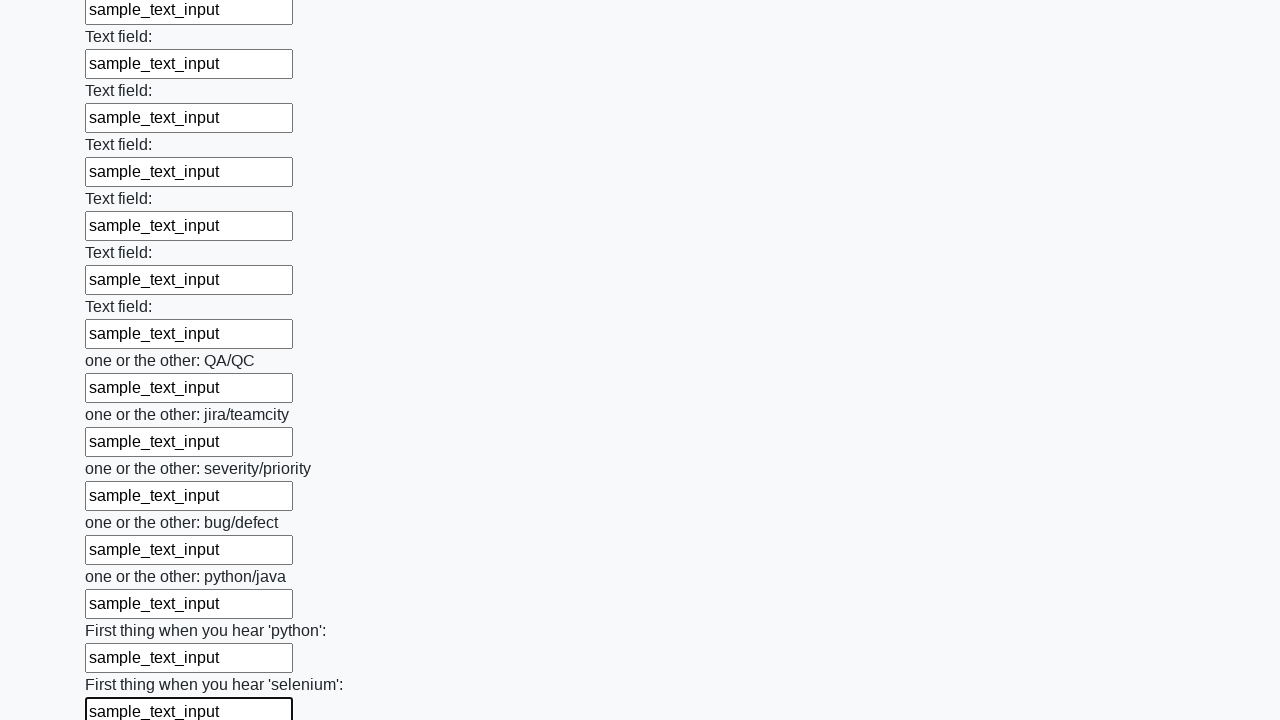

Filled an input field with 'sample_text_input' on input >> nth=94
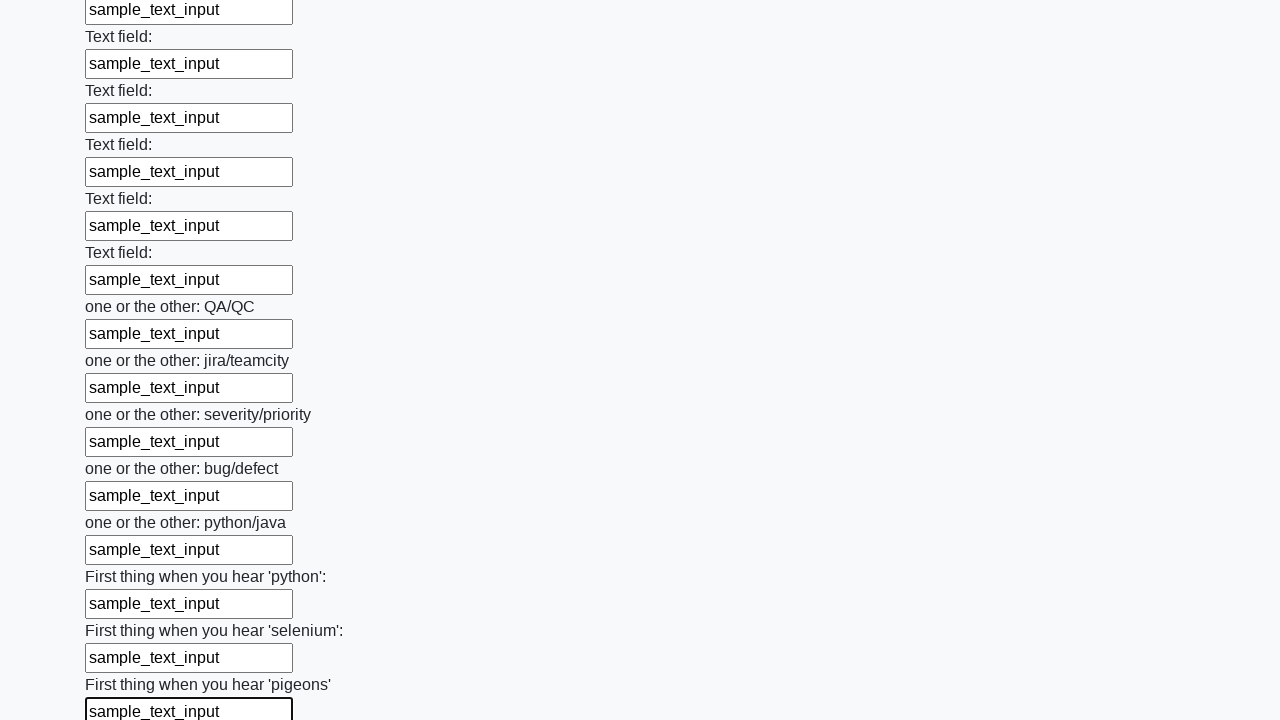

Filled an input field with 'sample_text_input' on input >> nth=95
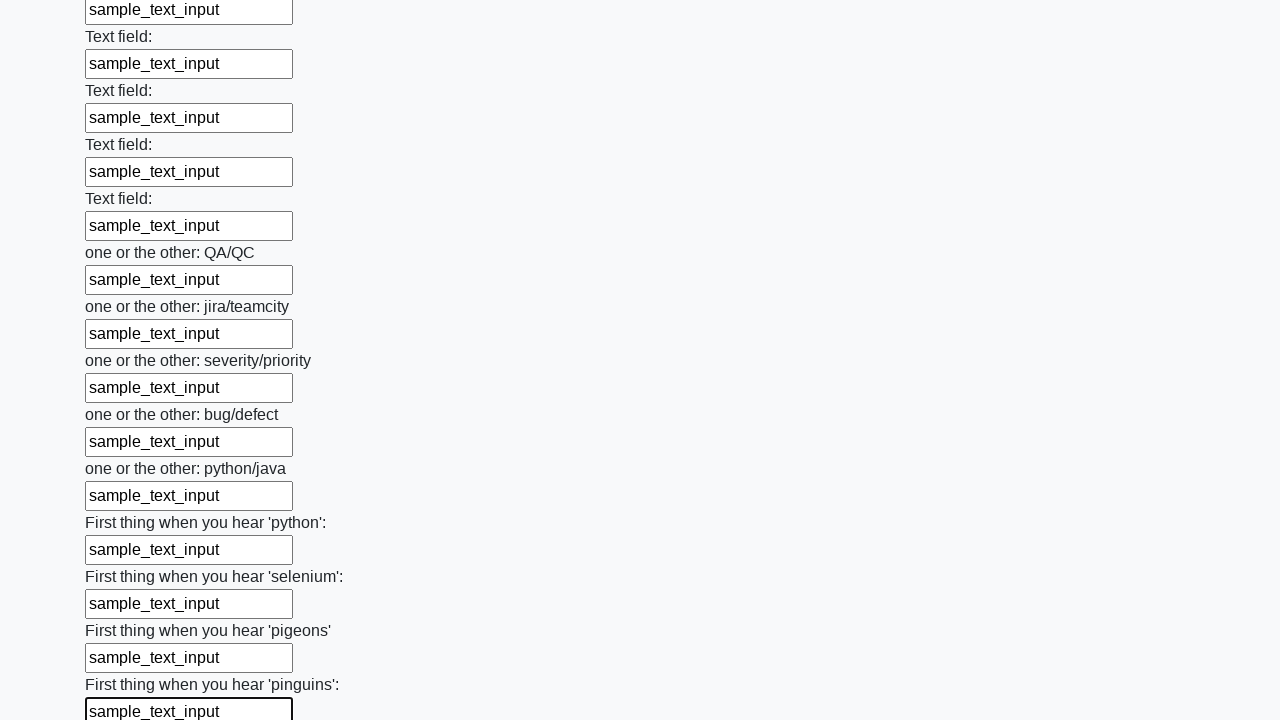

Filled an input field with 'sample_text_input' on input >> nth=96
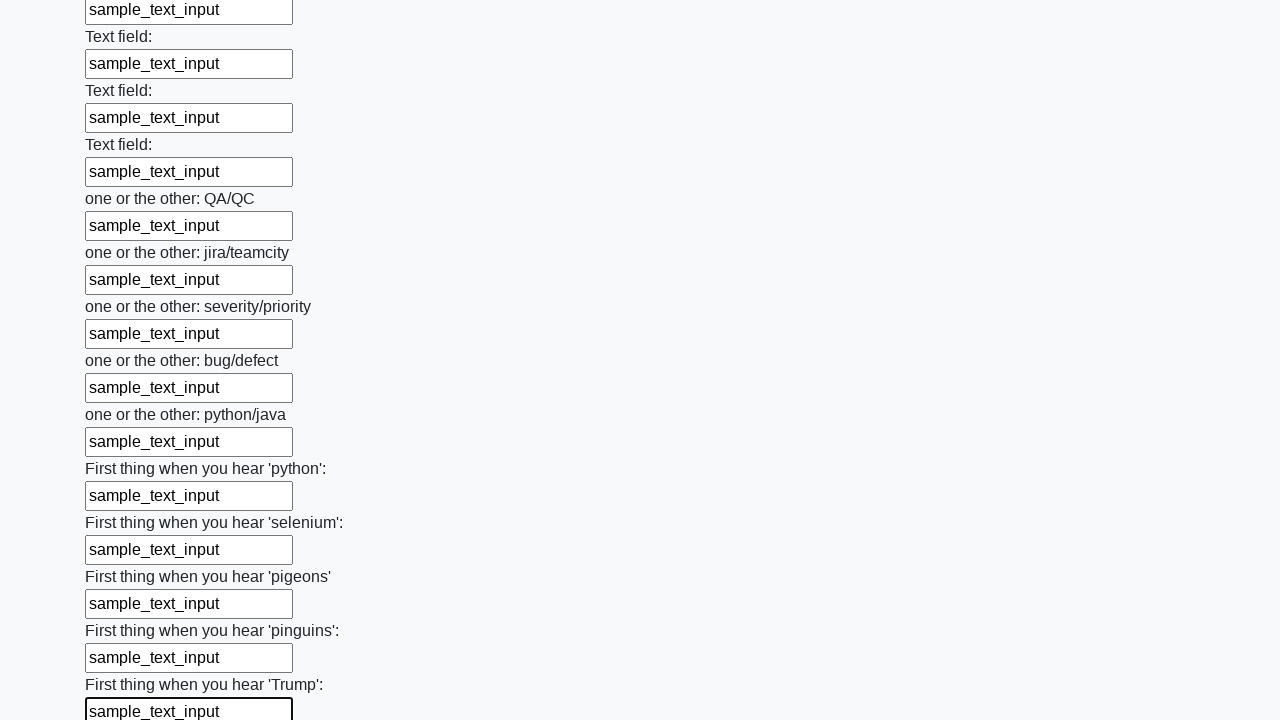

Filled an input field with 'sample_text_input' on input >> nth=97
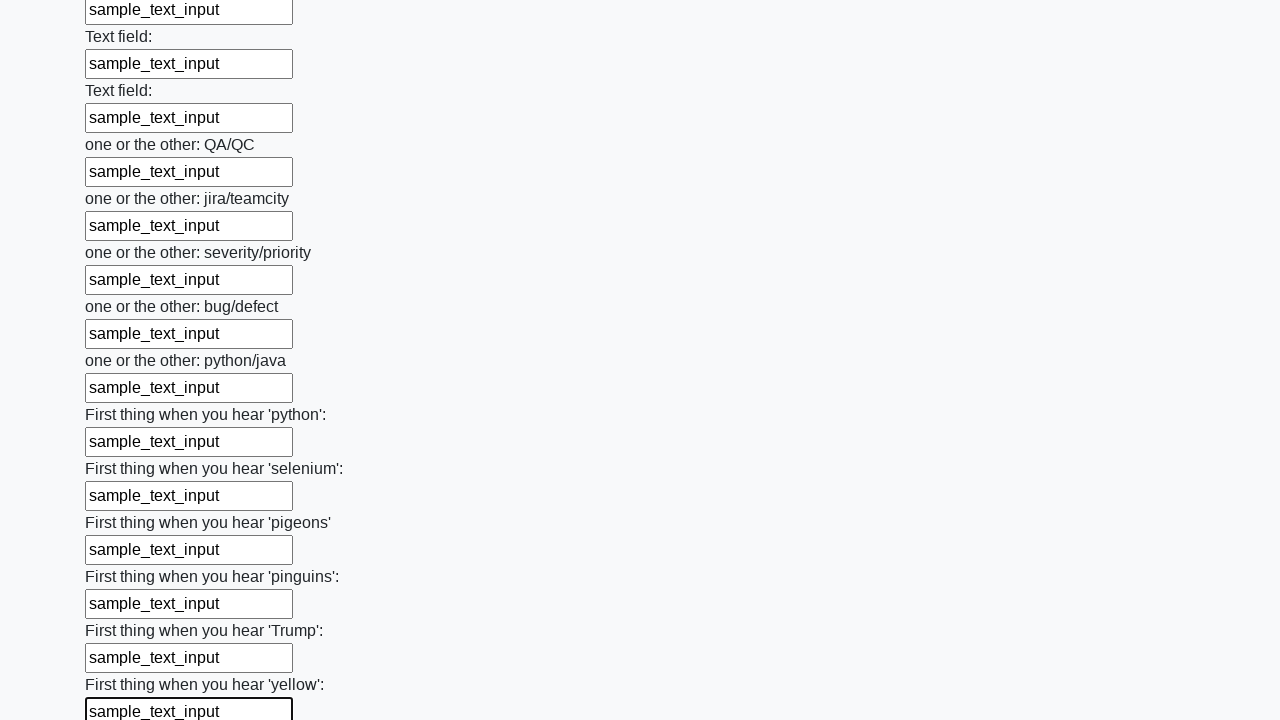

Filled an input field with 'sample_text_input' on input >> nth=98
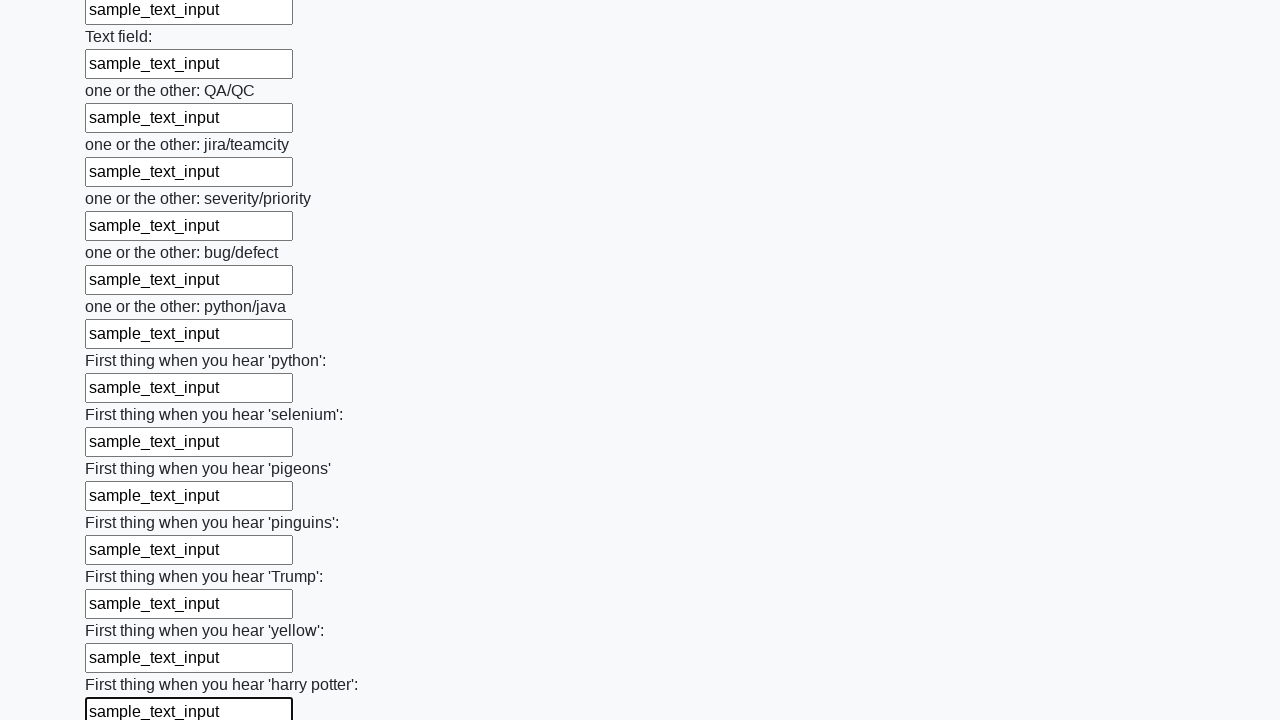

Filled an input field with 'sample_text_input' on input >> nth=99
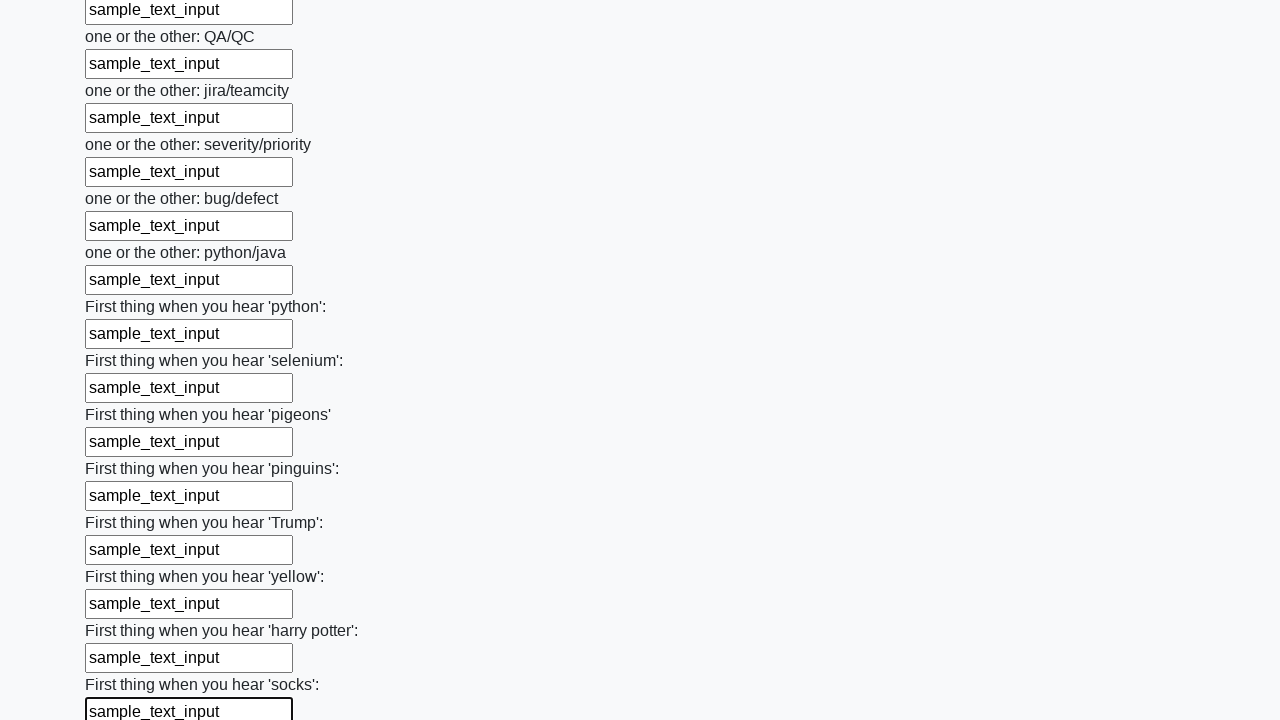

Clicked the submit button to submit the form at (123, 611) on .btn-default
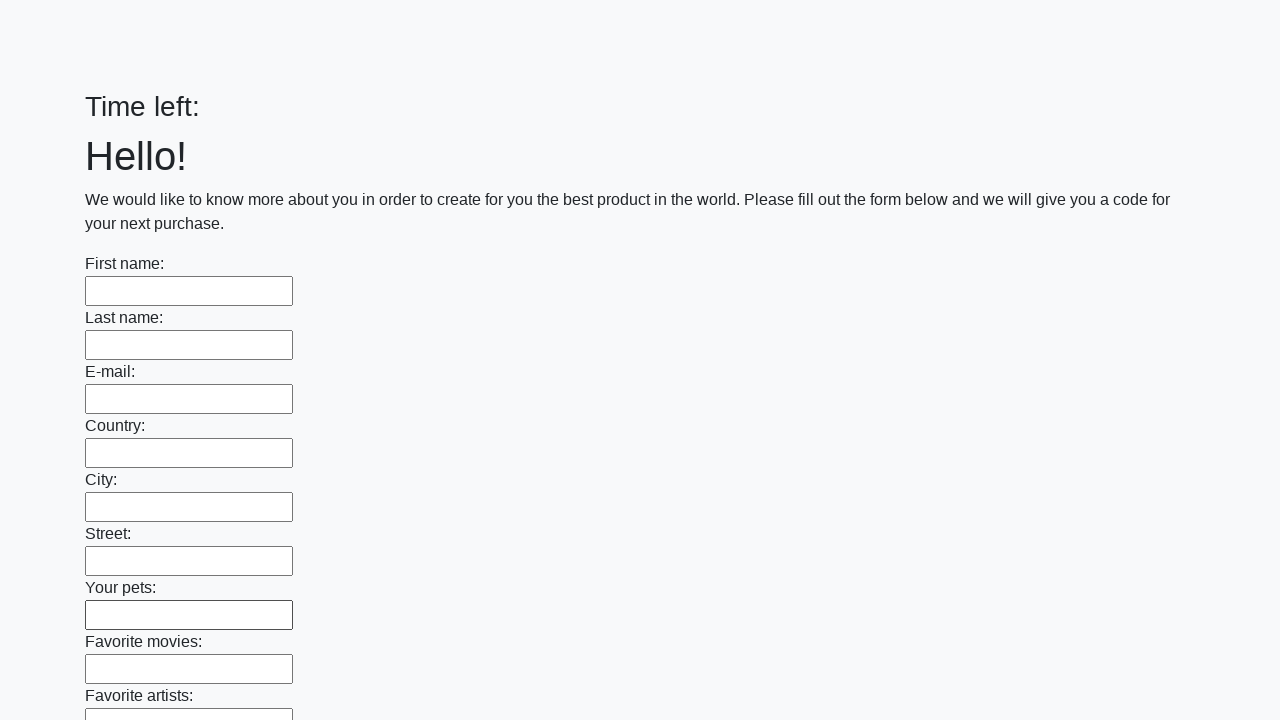

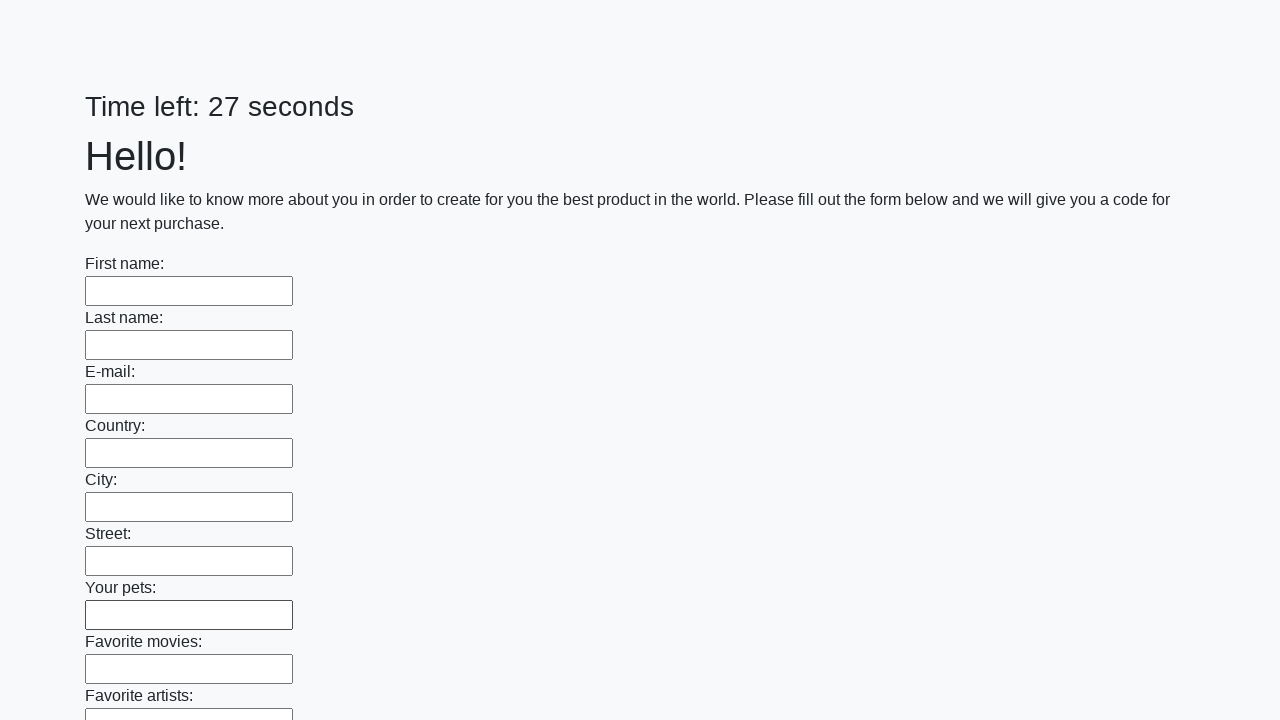